Tests filling a large form by entering text into all text input fields and clicking the submit button

Starting URL: http://suninjuly.github.io/huge_form.html

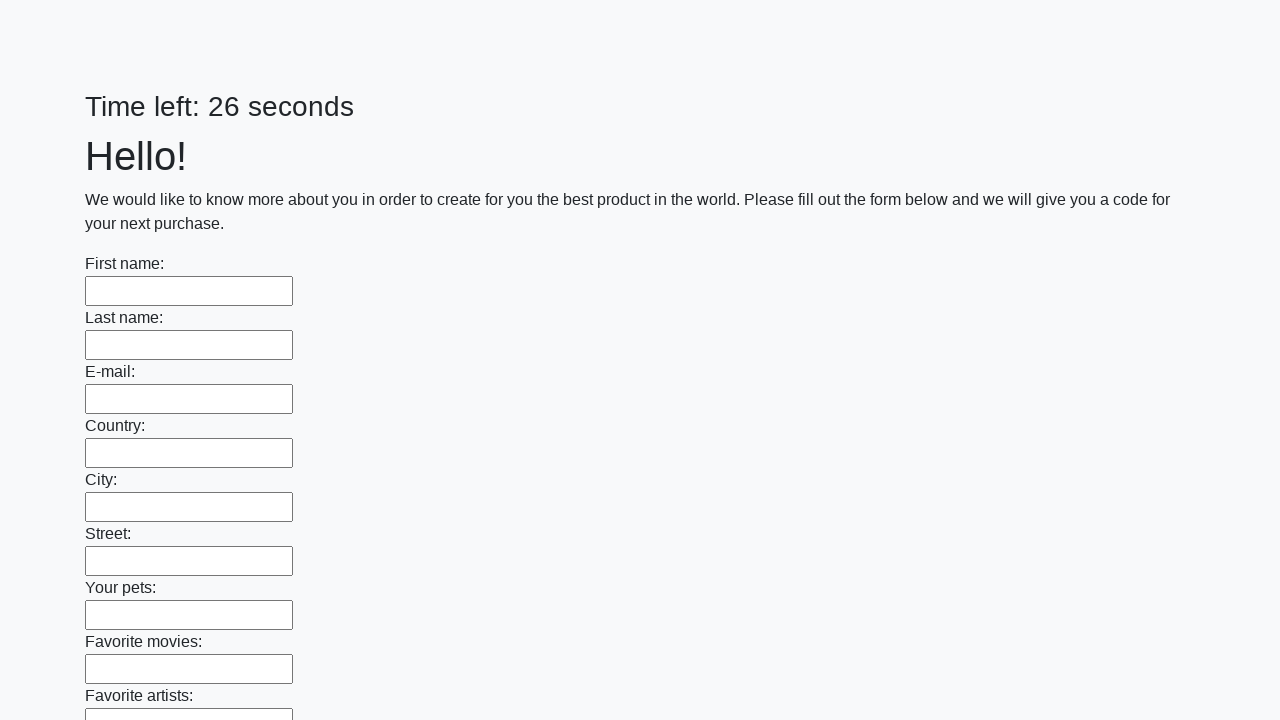

Located all text input fields on the huge form
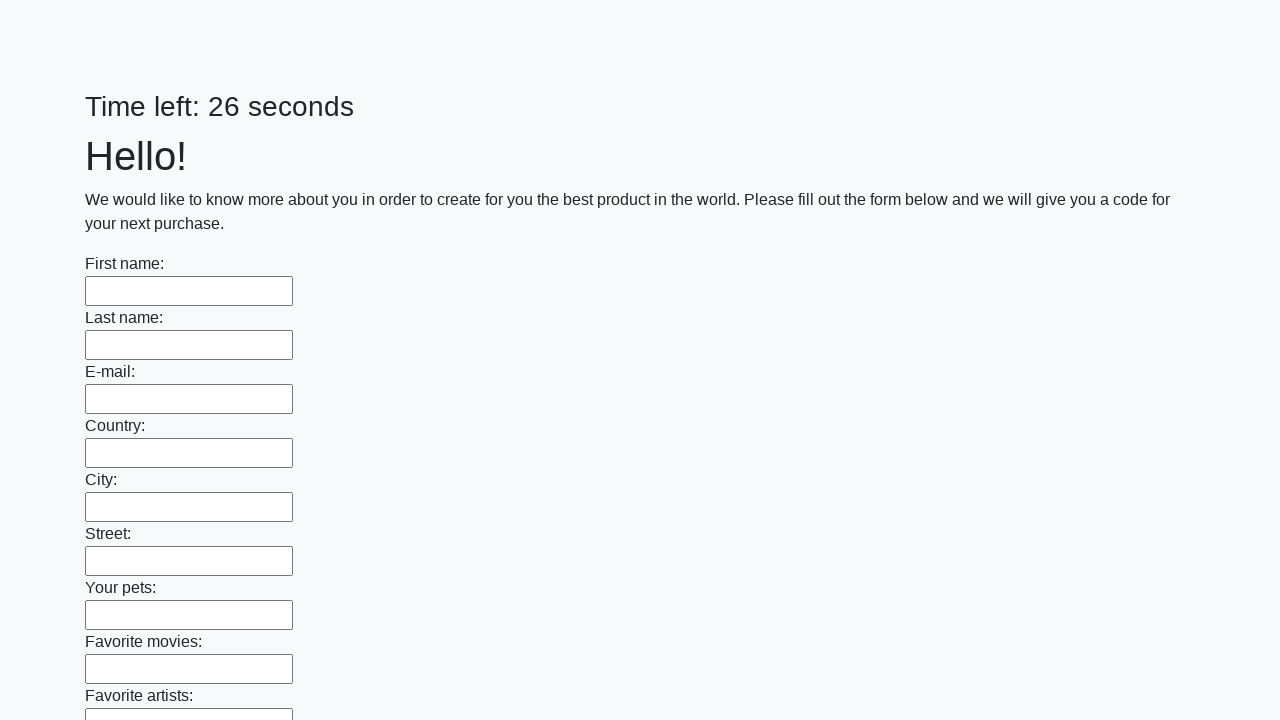

Counted 100 text input fields
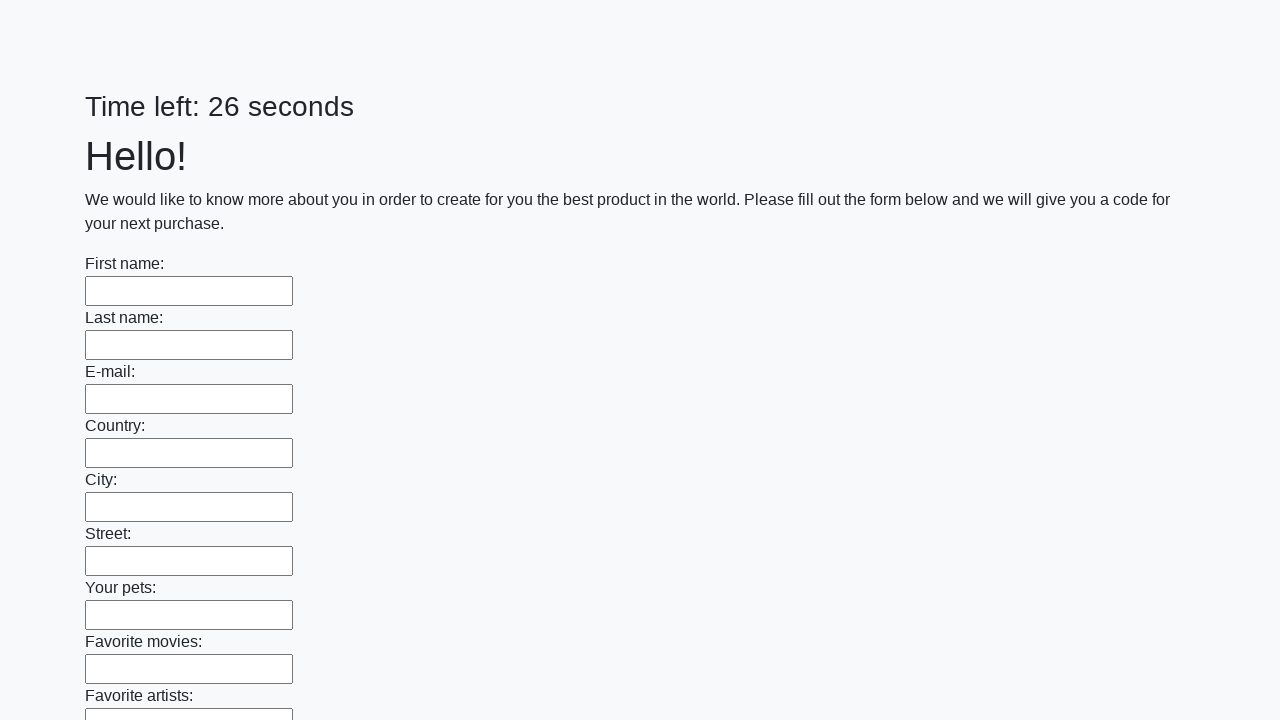

Filled text input field 1 of 100 with '.' on [type='text'] >> nth=0
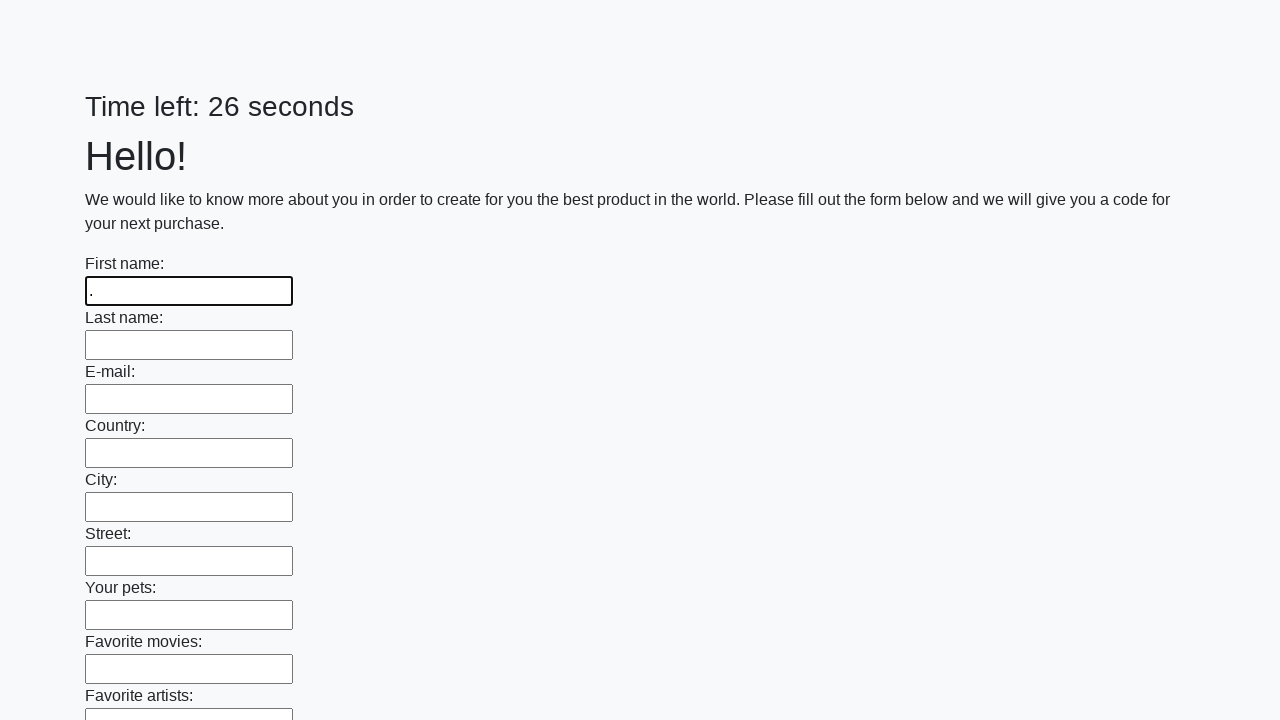

Filled text input field 2 of 100 with '.' on [type='text'] >> nth=1
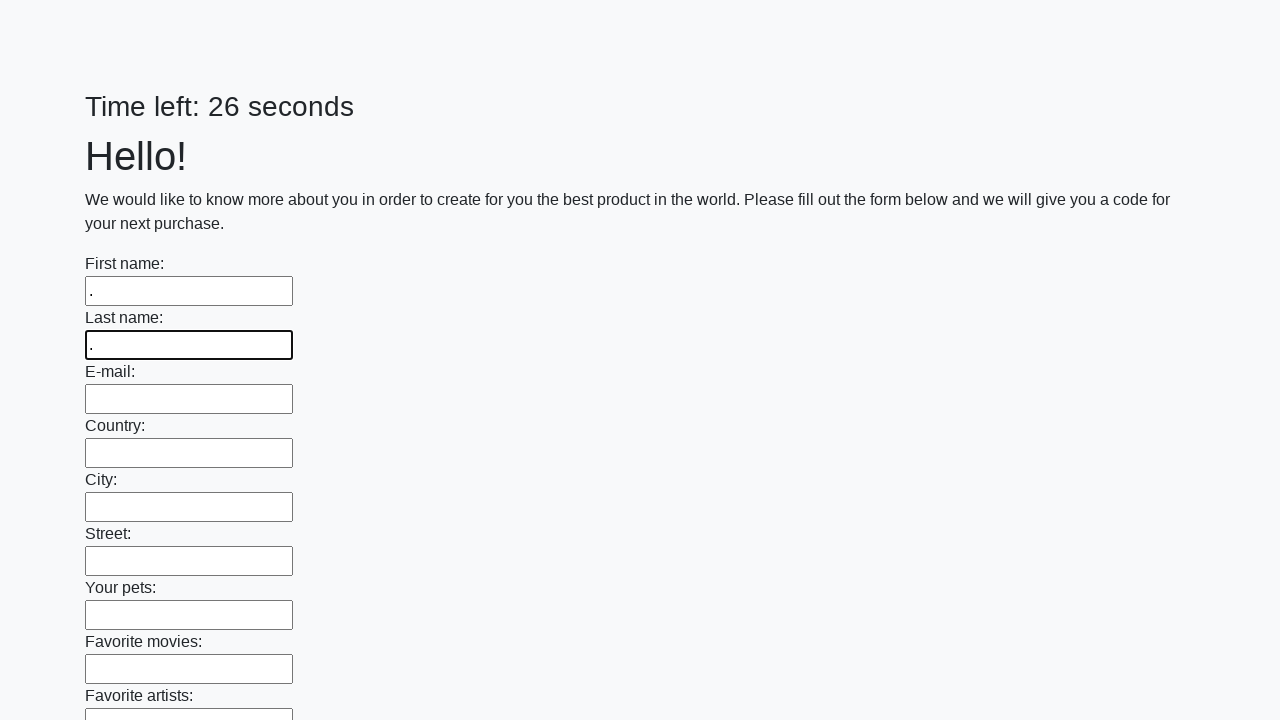

Filled text input field 3 of 100 with '.' on [type='text'] >> nth=2
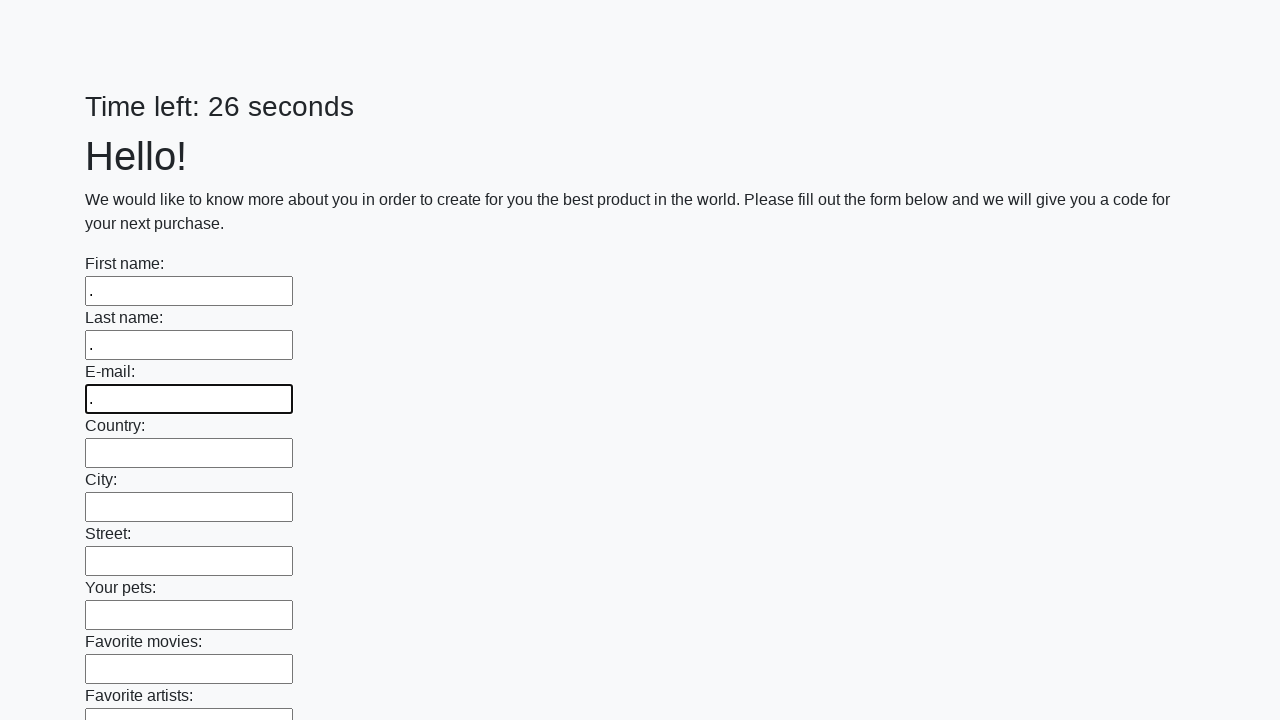

Filled text input field 4 of 100 with '.' on [type='text'] >> nth=3
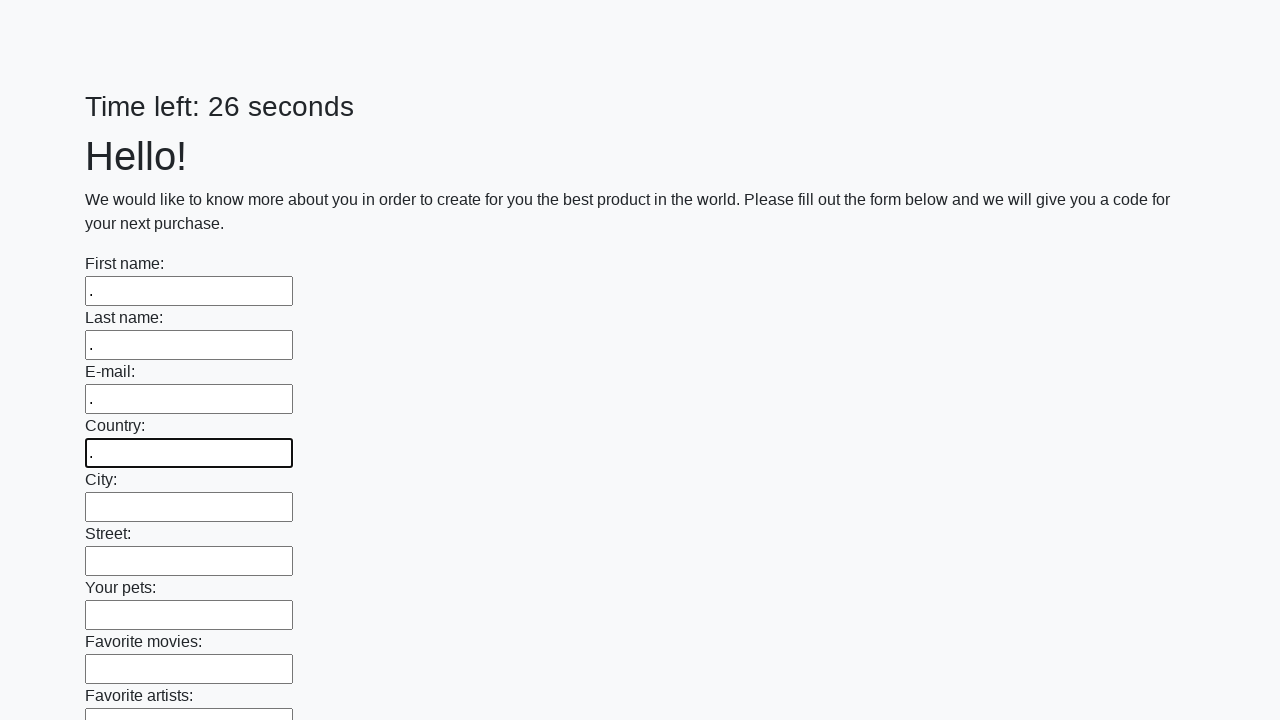

Filled text input field 5 of 100 with '.' on [type='text'] >> nth=4
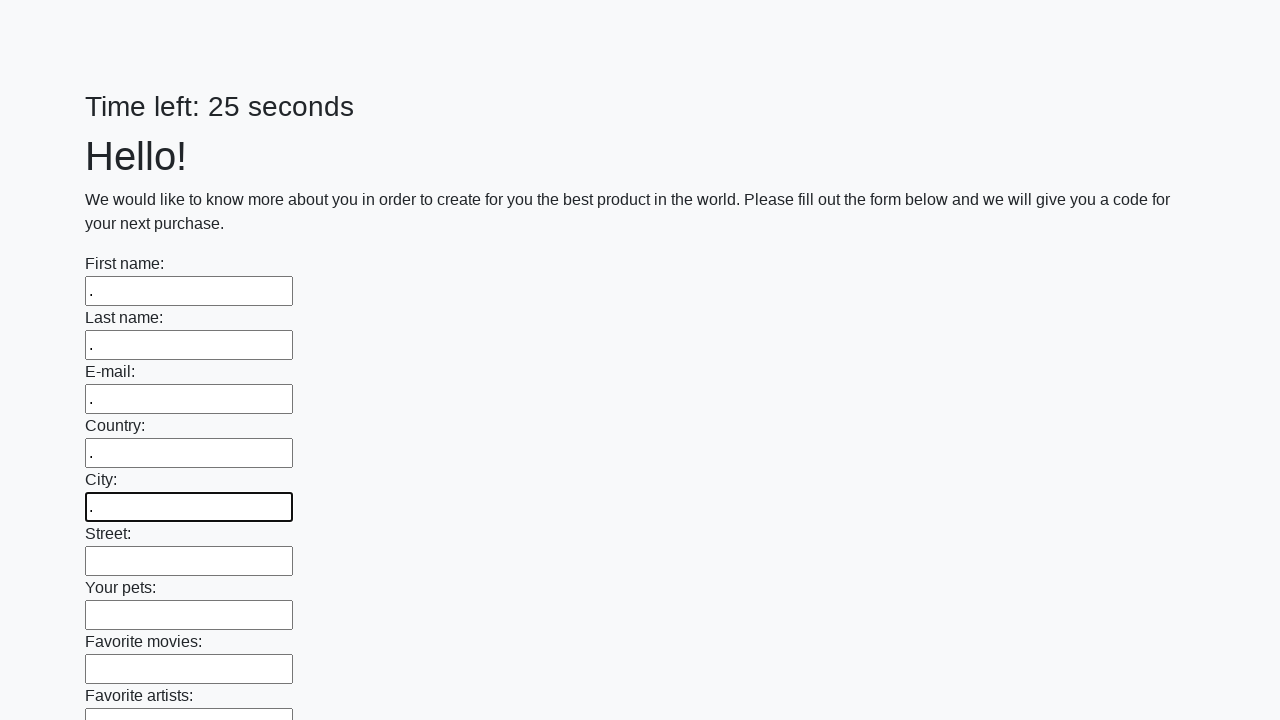

Filled text input field 6 of 100 with '.' on [type='text'] >> nth=5
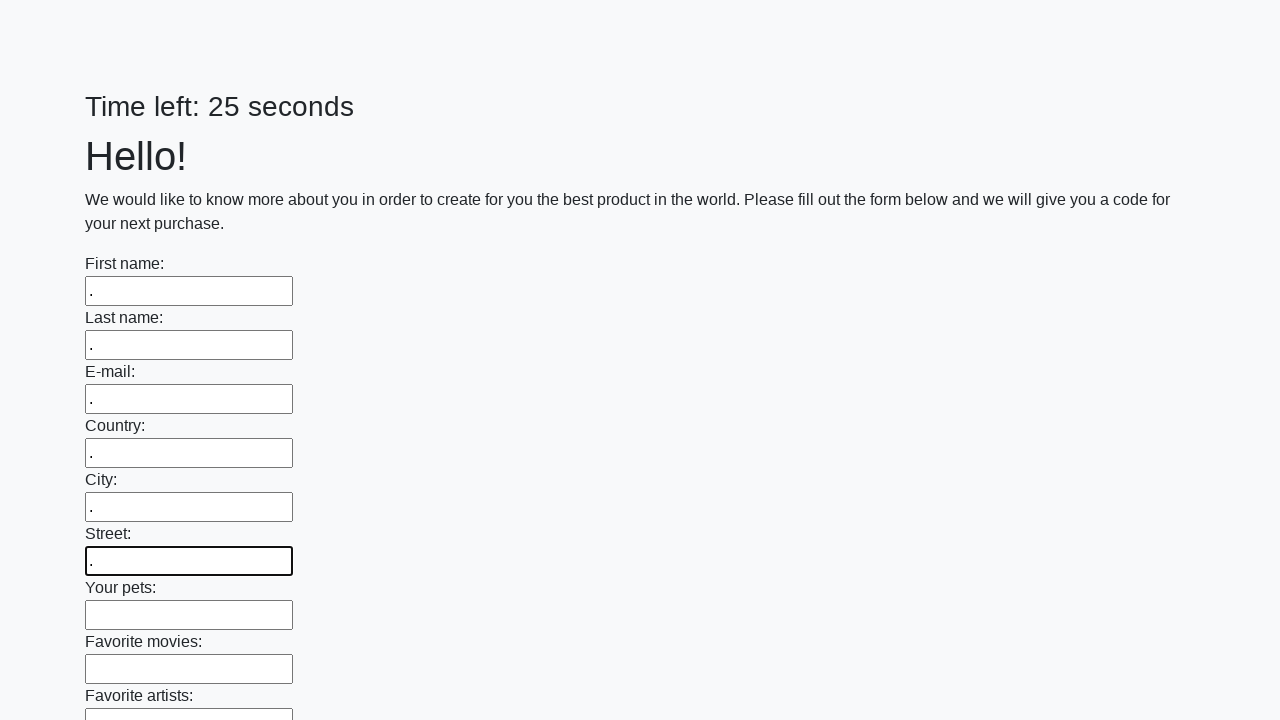

Filled text input field 7 of 100 with '.' on [type='text'] >> nth=6
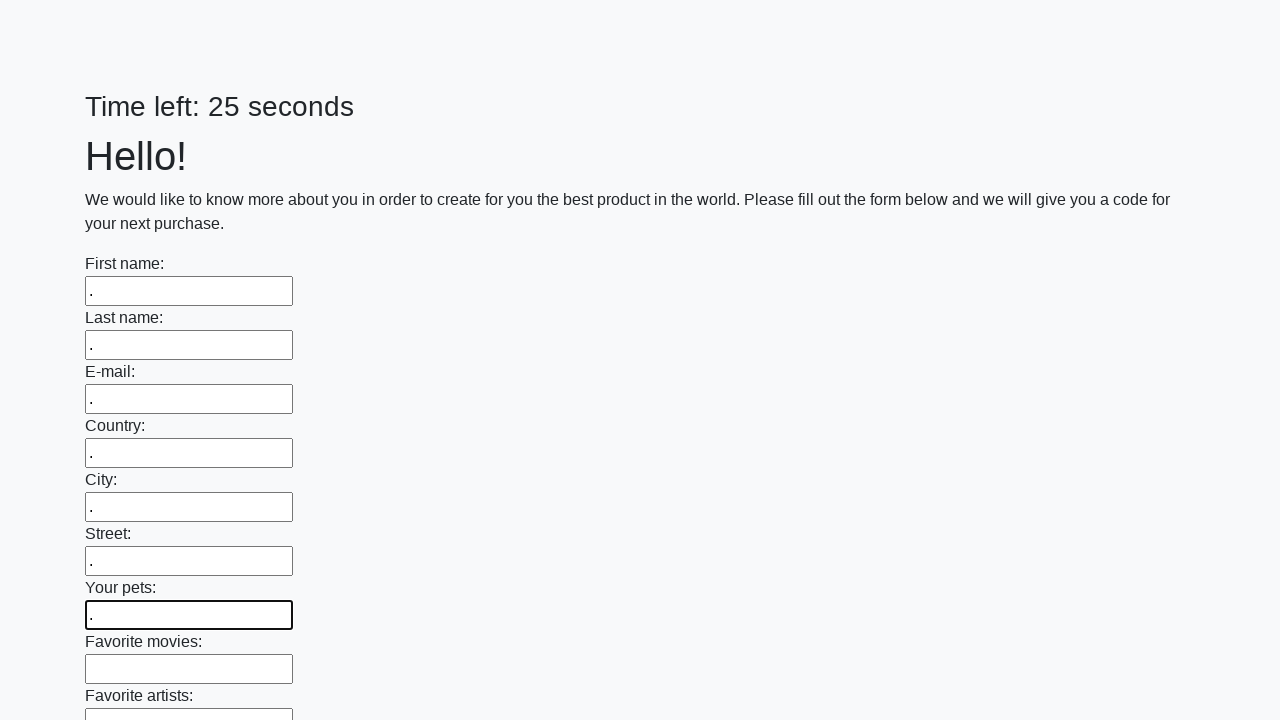

Filled text input field 8 of 100 with '.' on [type='text'] >> nth=7
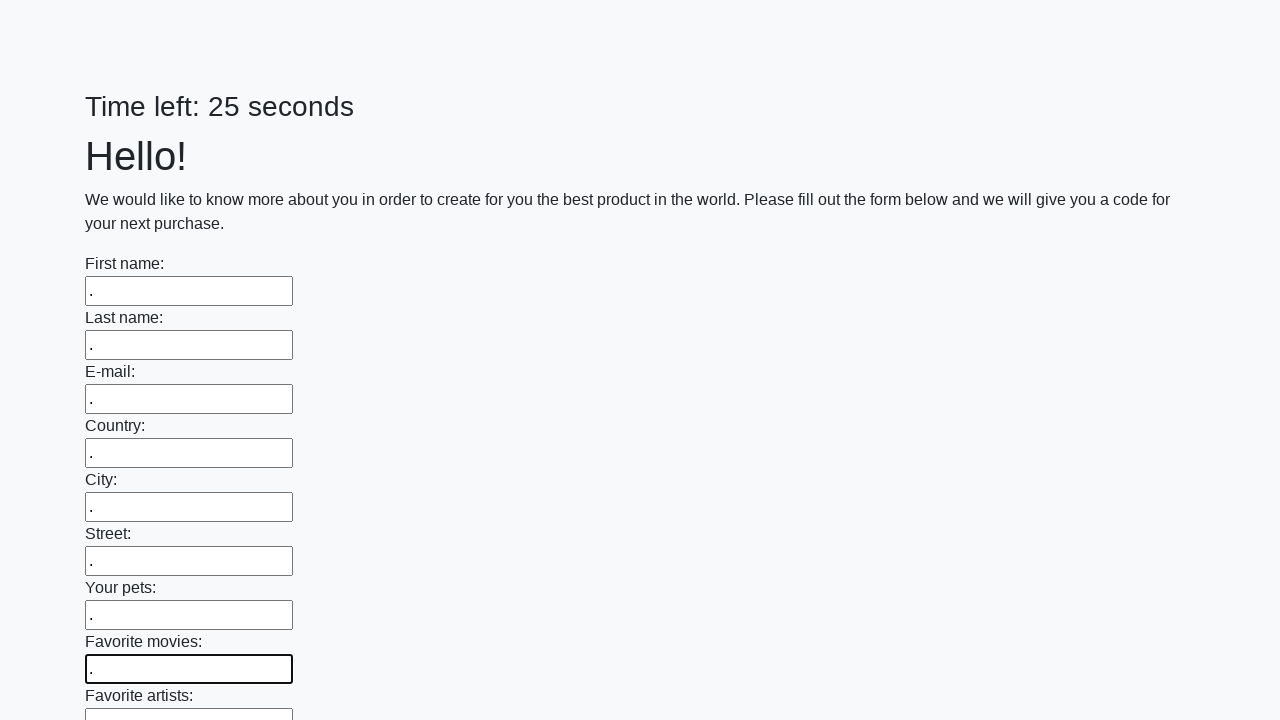

Filled text input field 9 of 100 with '.' on [type='text'] >> nth=8
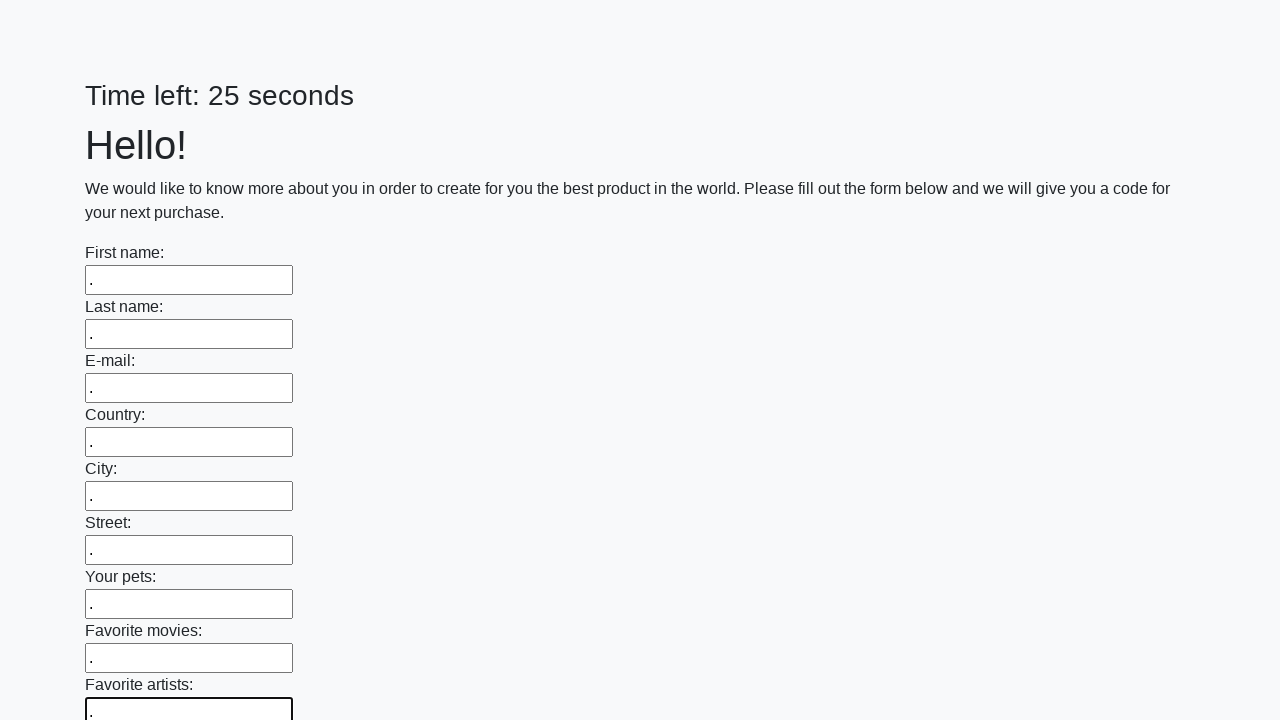

Filled text input field 10 of 100 with '.' on [type='text'] >> nth=9
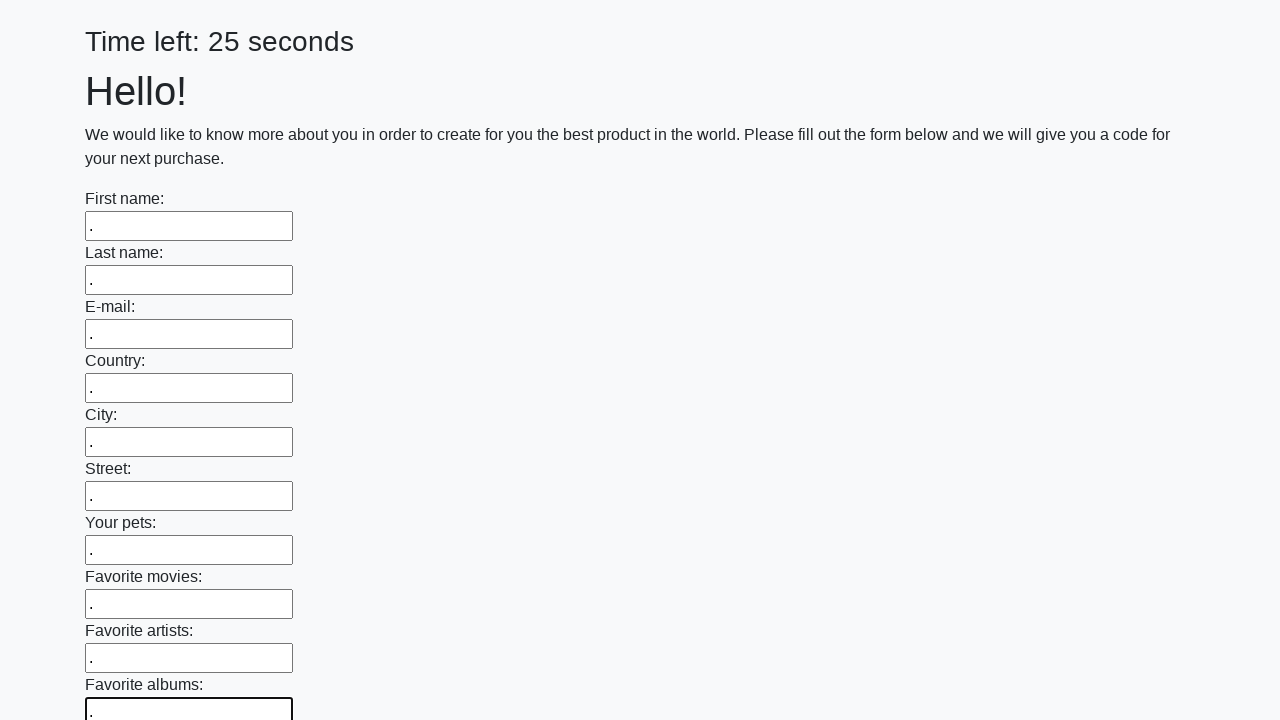

Filled text input field 11 of 100 with '.' on [type='text'] >> nth=10
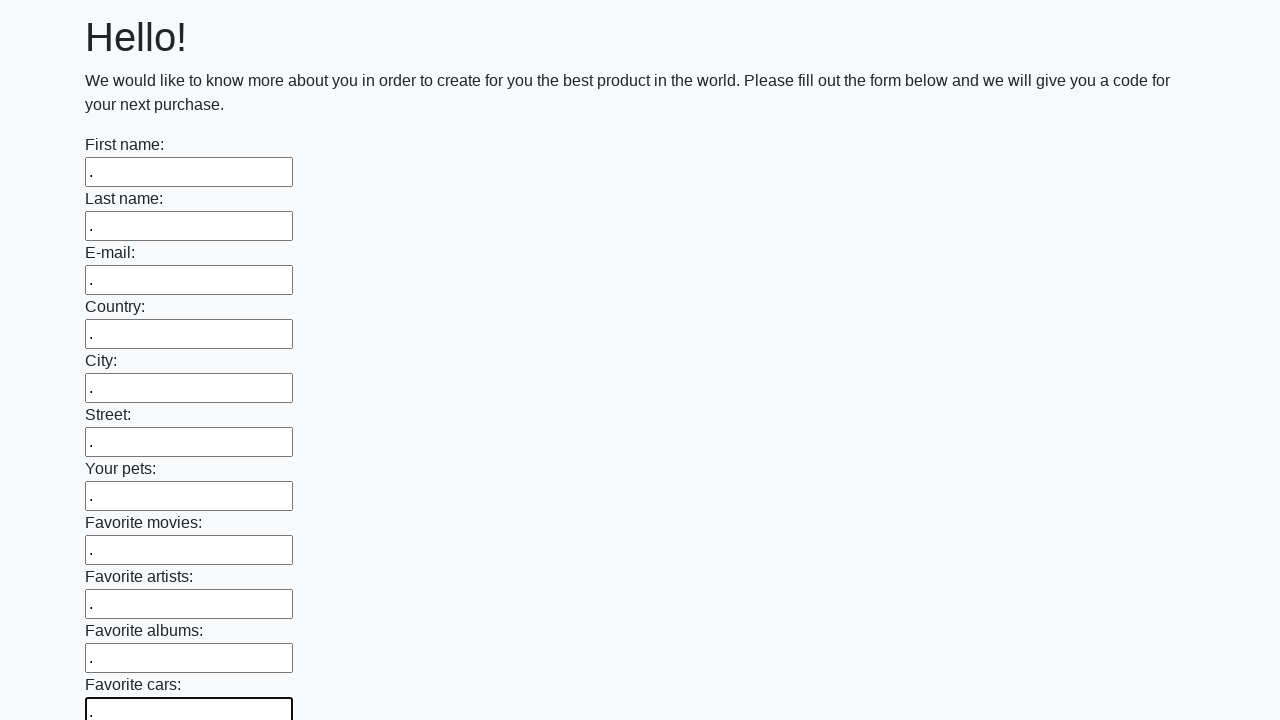

Filled text input field 12 of 100 with '.' on [type='text'] >> nth=11
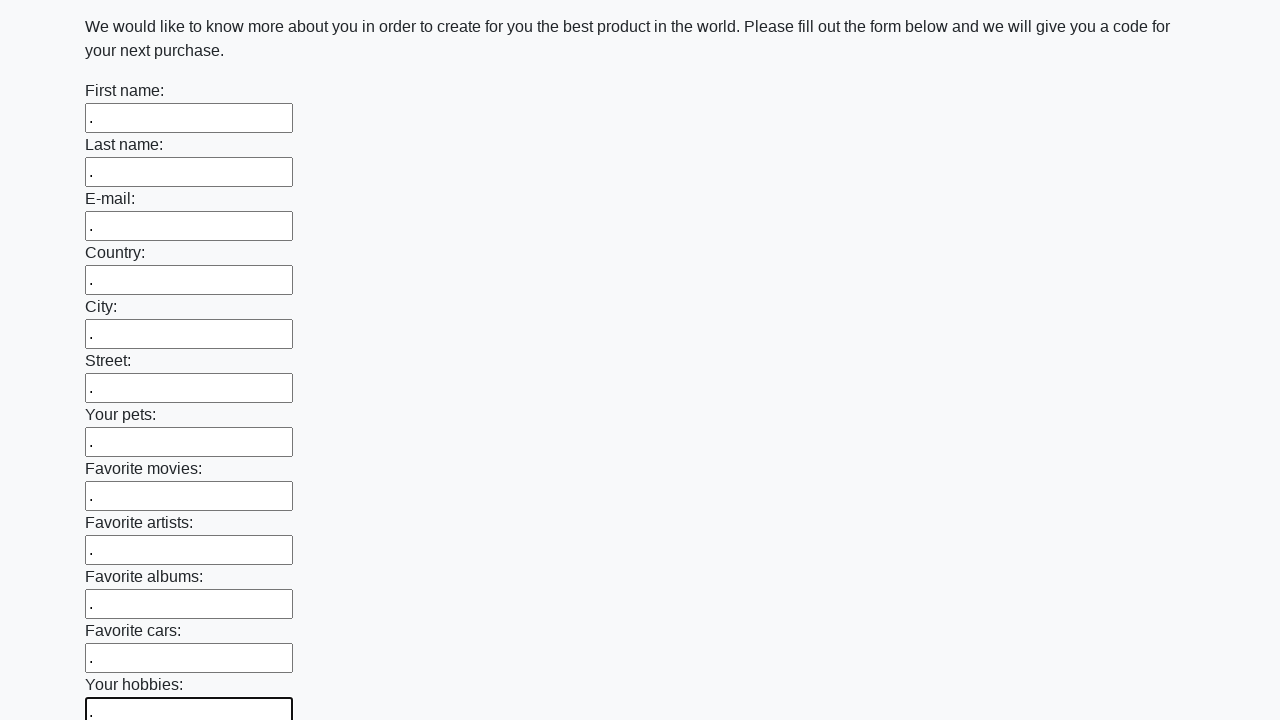

Filled text input field 13 of 100 with '.' on [type='text'] >> nth=12
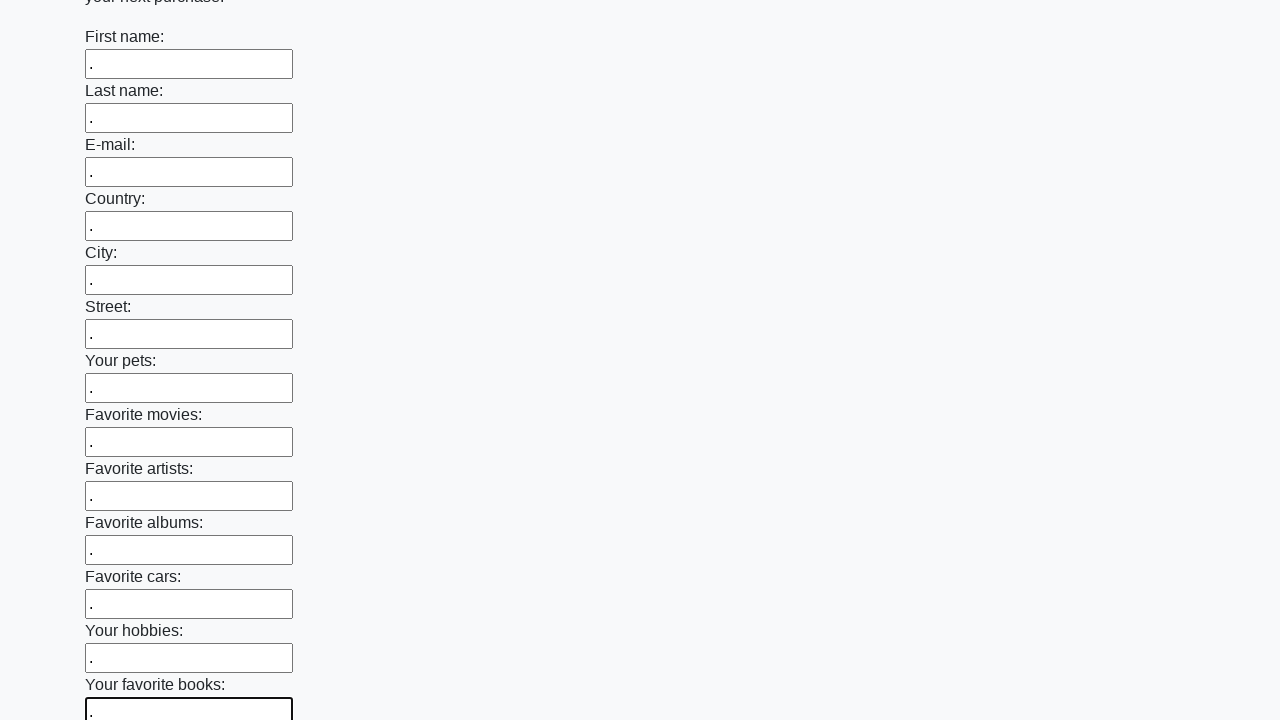

Filled text input field 14 of 100 with '.' on [type='text'] >> nth=13
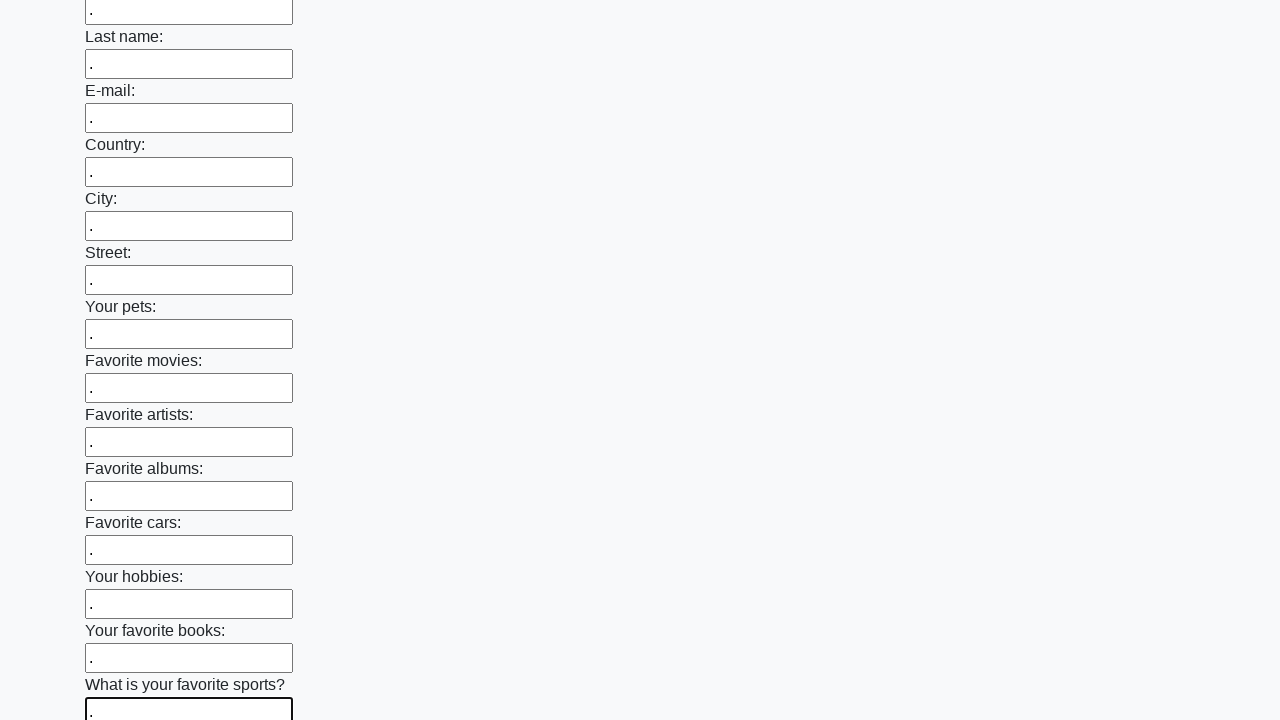

Filled text input field 15 of 100 with '.' on [type='text'] >> nth=14
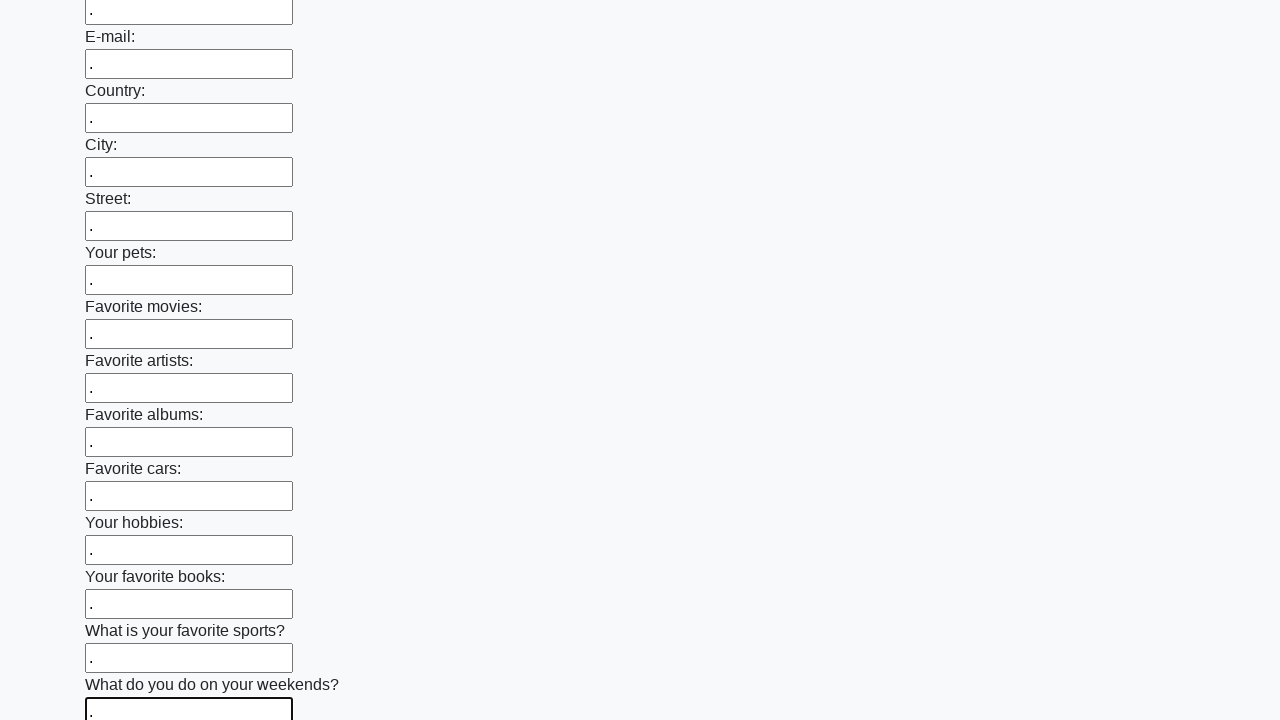

Filled text input field 16 of 100 with '.' on [type='text'] >> nth=15
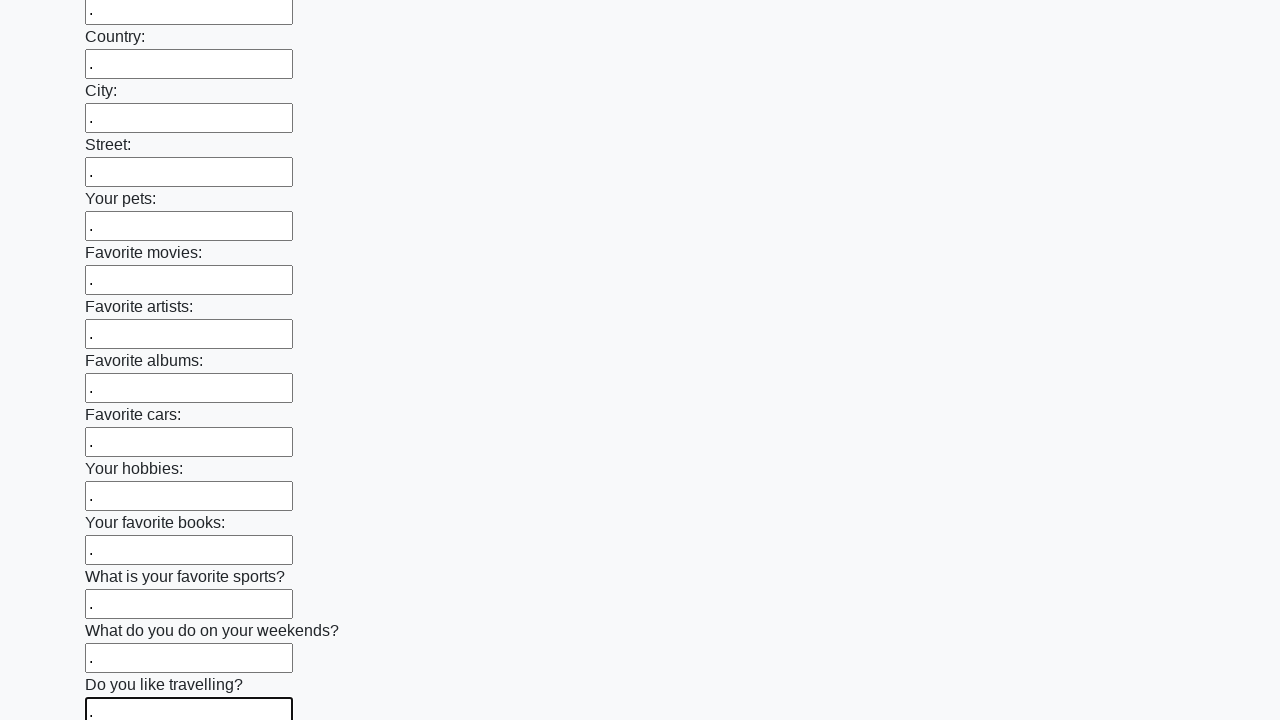

Filled text input field 17 of 100 with '.' on [type='text'] >> nth=16
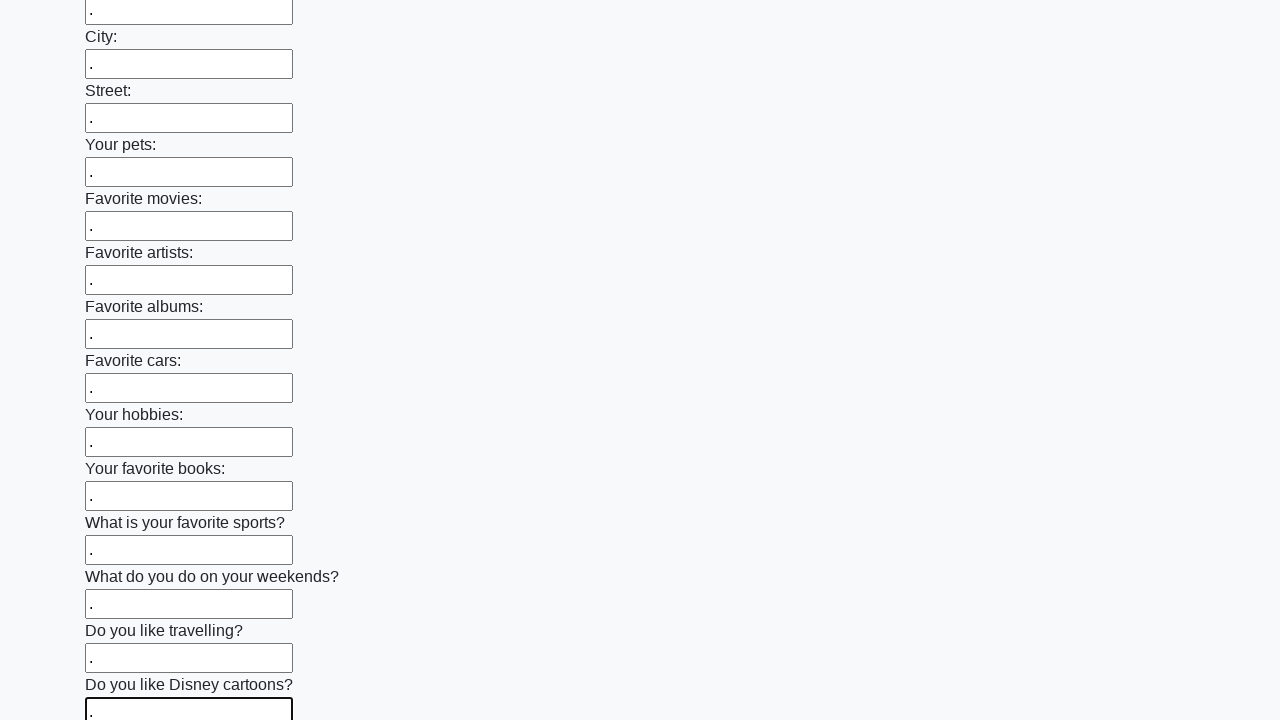

Filled text input field 18 of 100 with '.' on [type='text'] >> nth=17
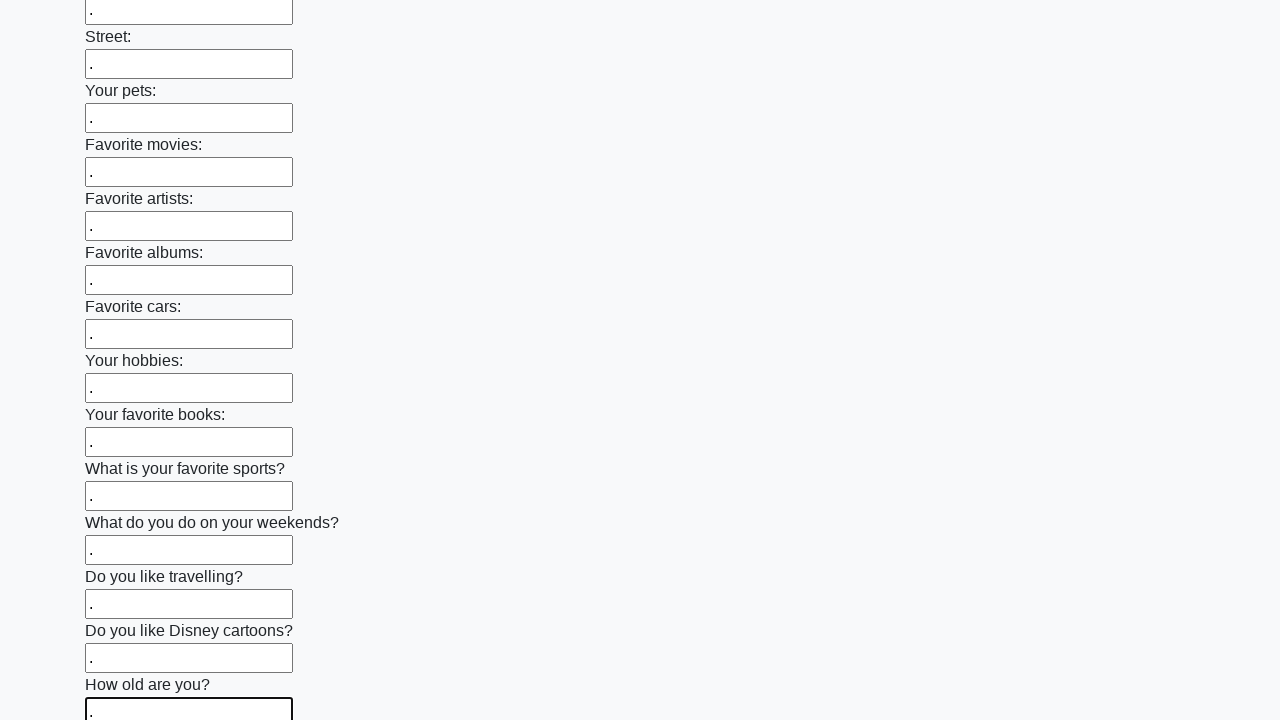

Filled text input field 19 of 100 with '.' on [type='text'] >> nth=18
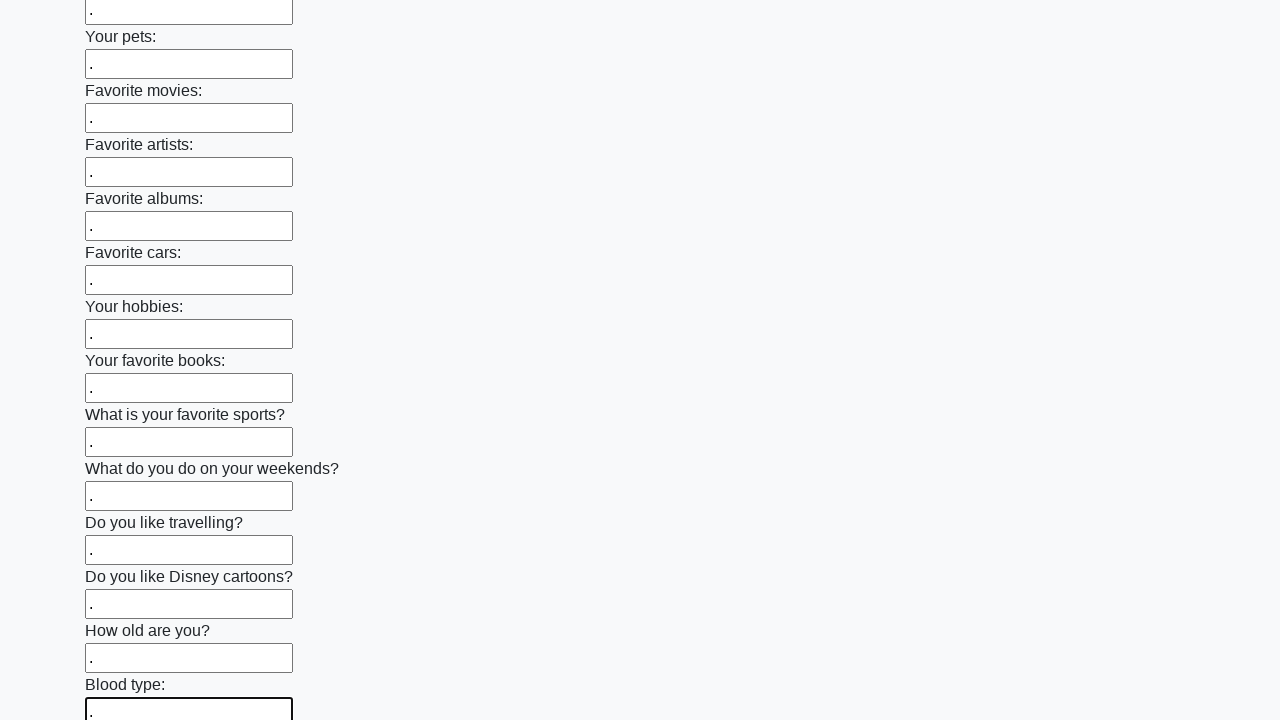

Filled text input field 20 of 100 with '.' on [type='text'] >> nth=19
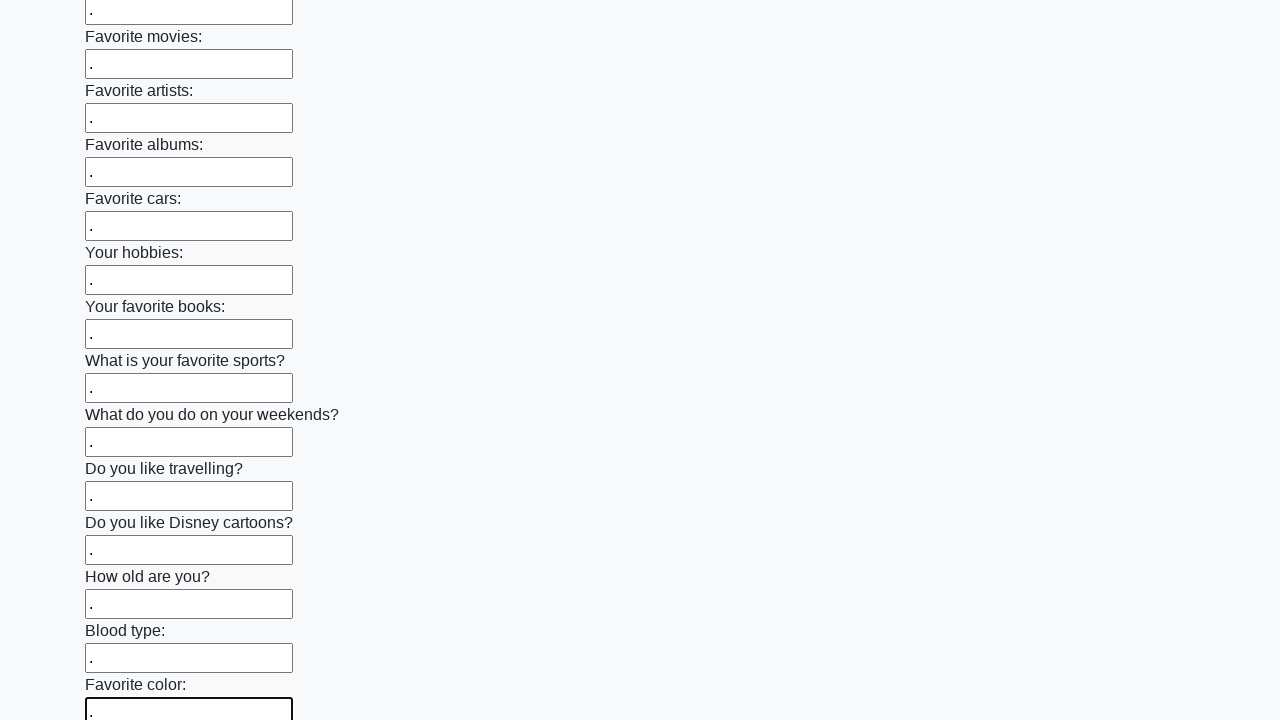

Filled text input field 21 of 100 with '.' on [type='text'] >> nth=20
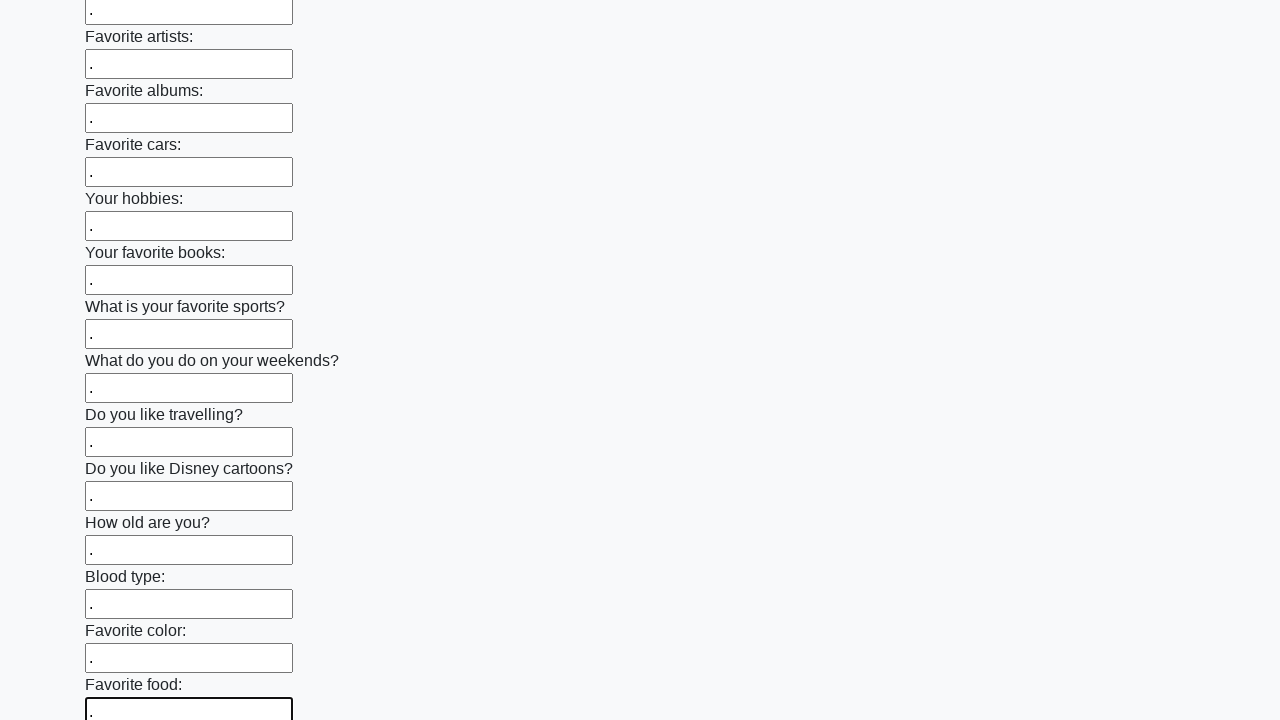

Filled text input field 22 of 100 with '.' on [type='text'] >> nth=21
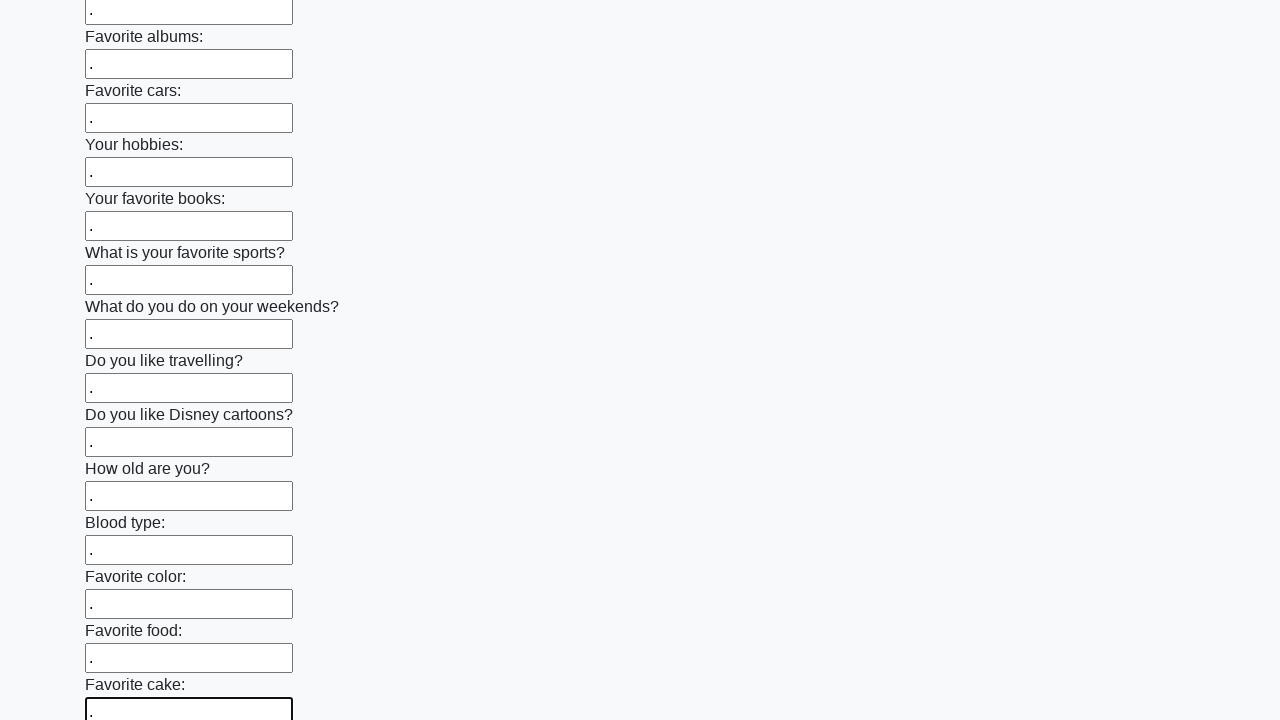

Filled text input field 23 of 100 with '.' on [type='text'] >> nth=22
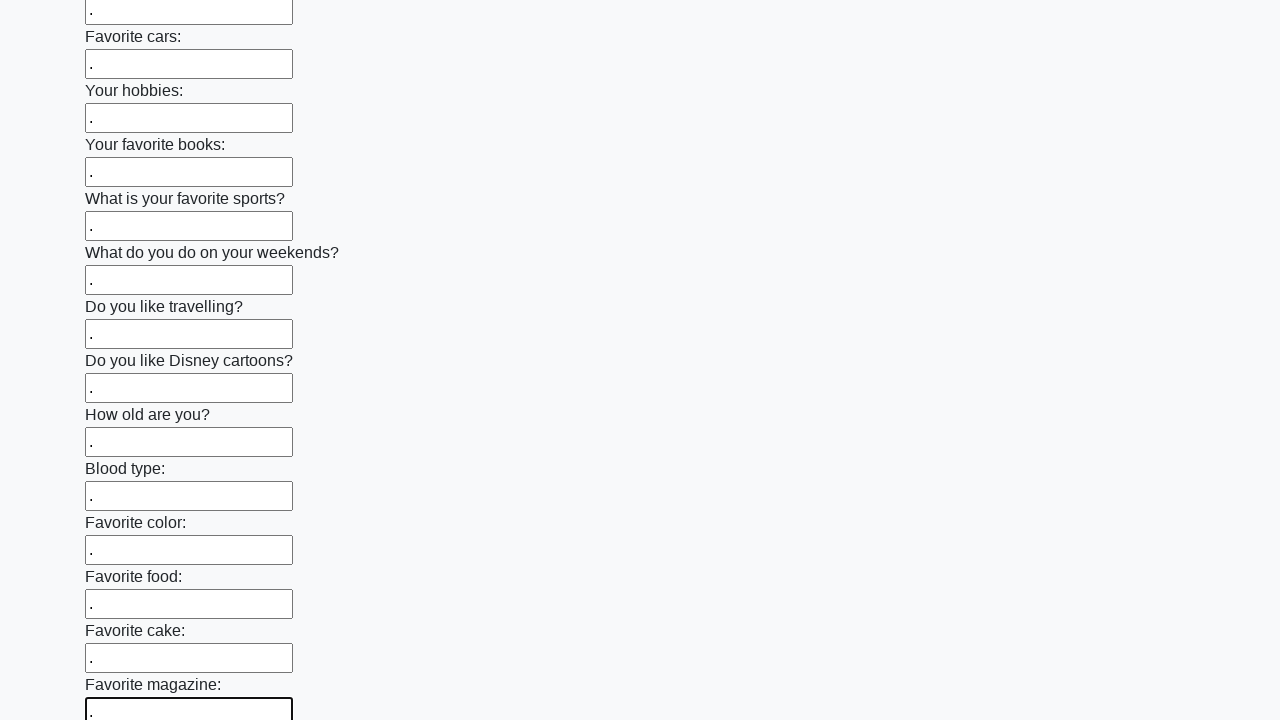

Filled text input field 24 of 100 with '.' on [type='text'] >> nth=23
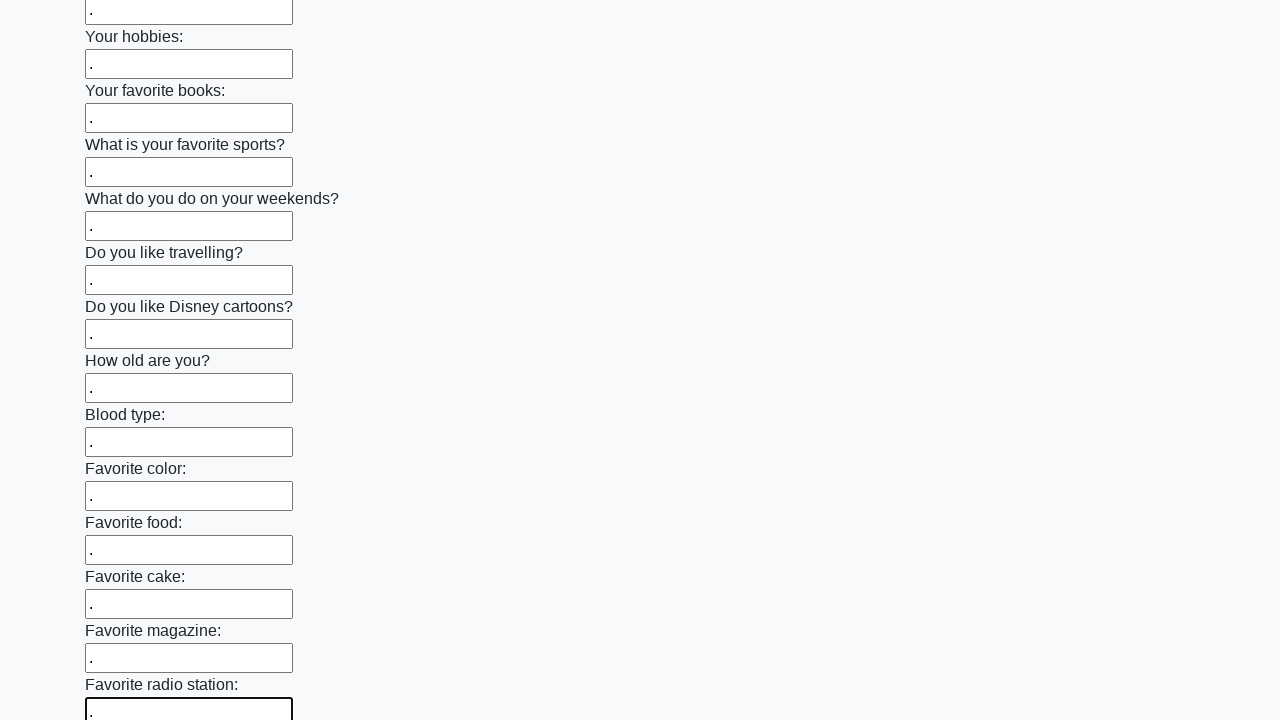

Filled text input field 25 of 100 with '.' on [type='text'] >> nth=24
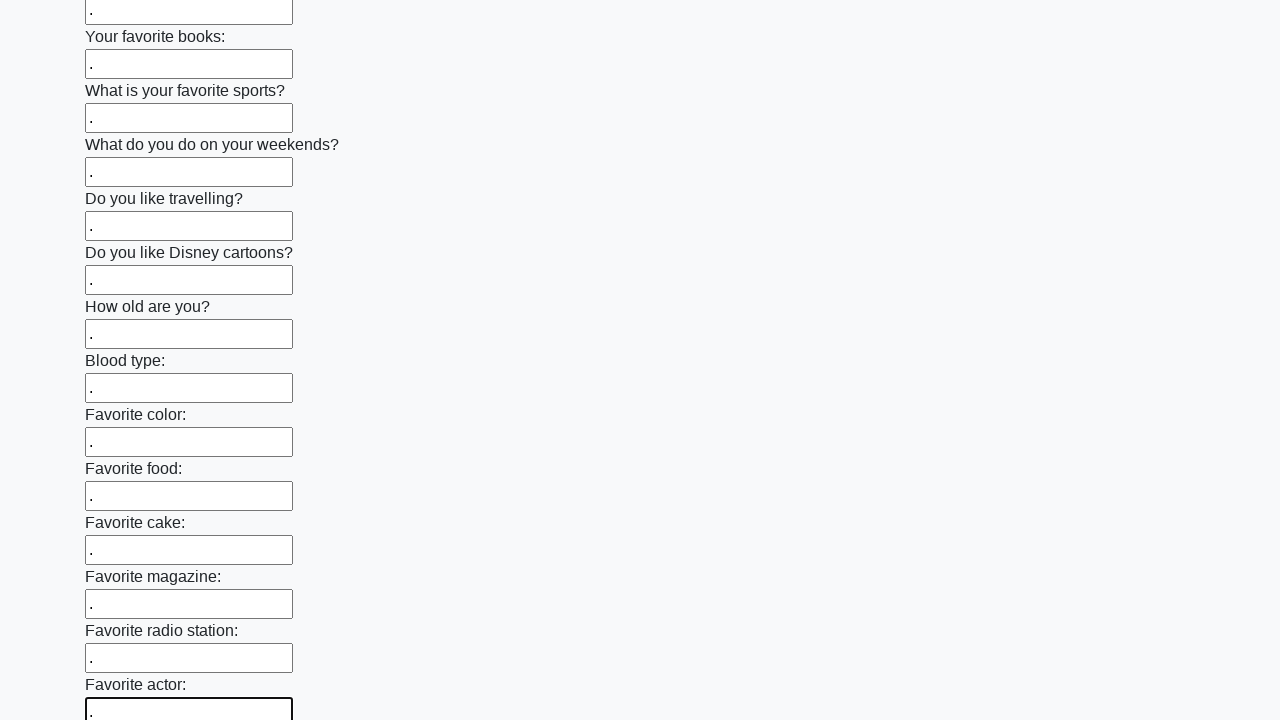

Filled text input field 26 of 100 with '.' on [type='text'] >> nth=25
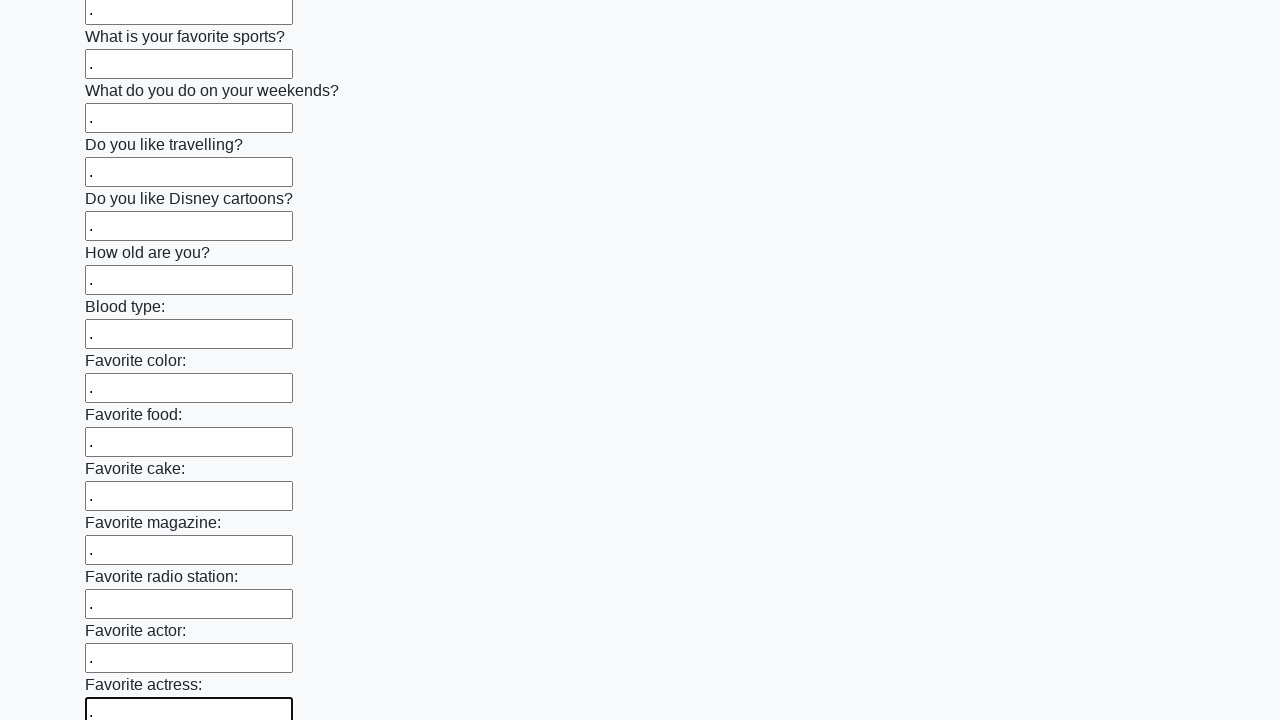

Filled text input field 27 of 100 with '.' on [type='text'] >> nth=26
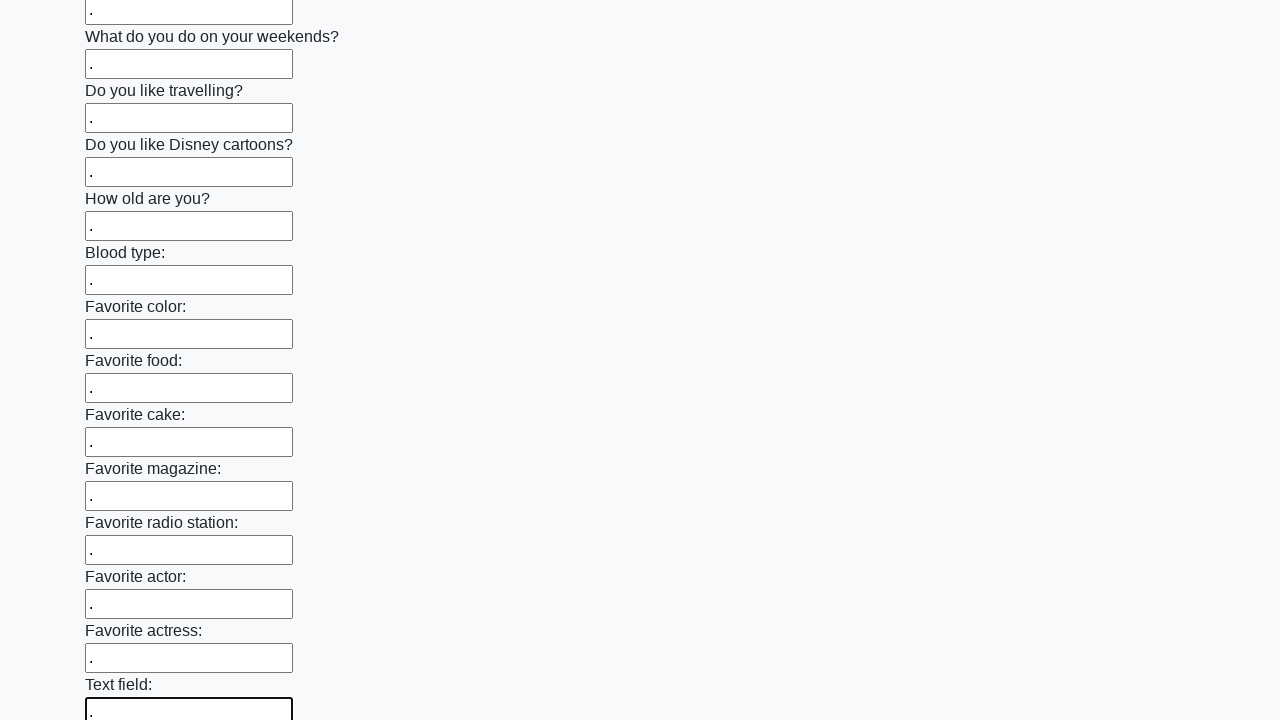

Filled text input field 28 of 100 with '.' on [type='text'] >> nth=27
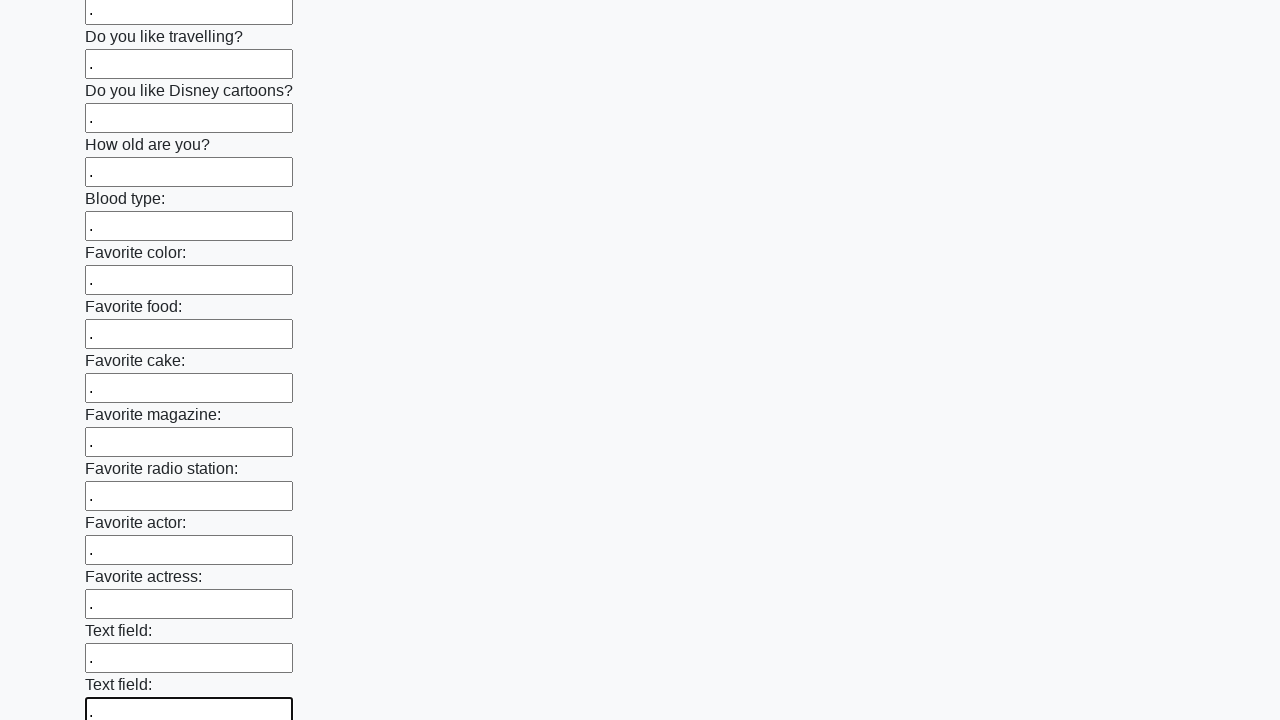

Filled text input field 29 of 100 with '.' on [type='text'] >> nth=28
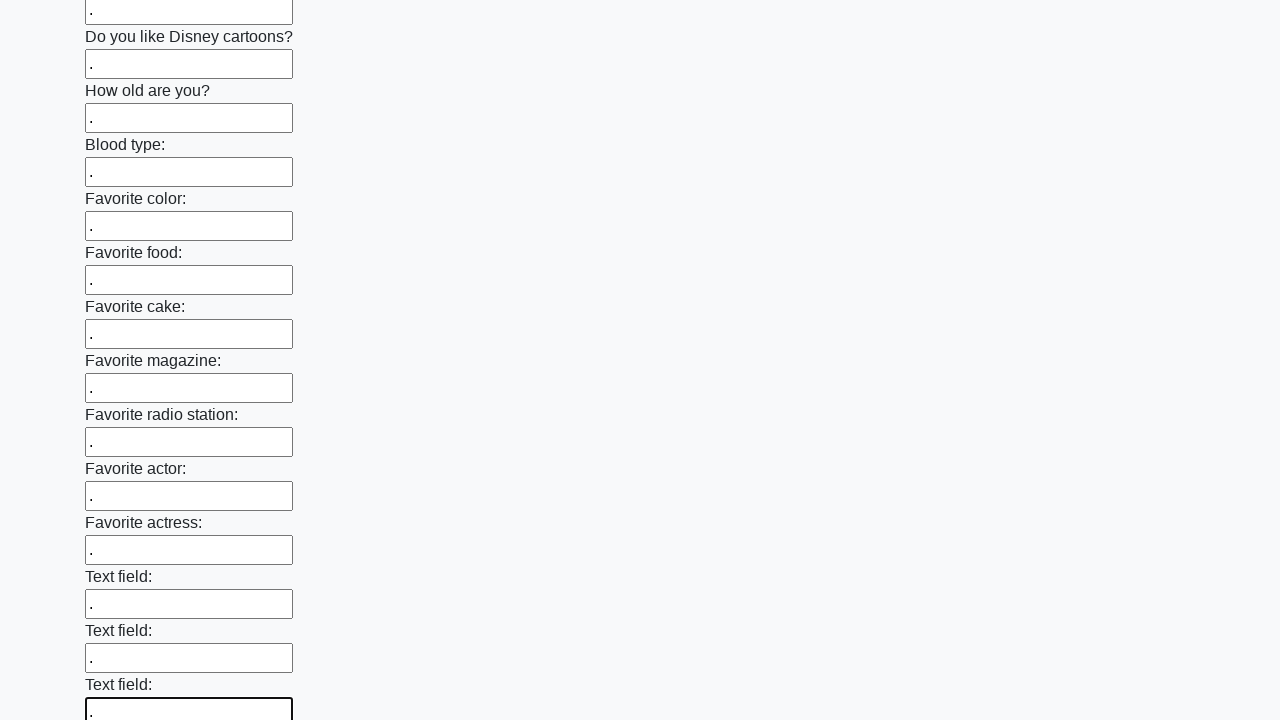

Filled text input field 30 of 100 with '.' on [type='text'] >> nth=29
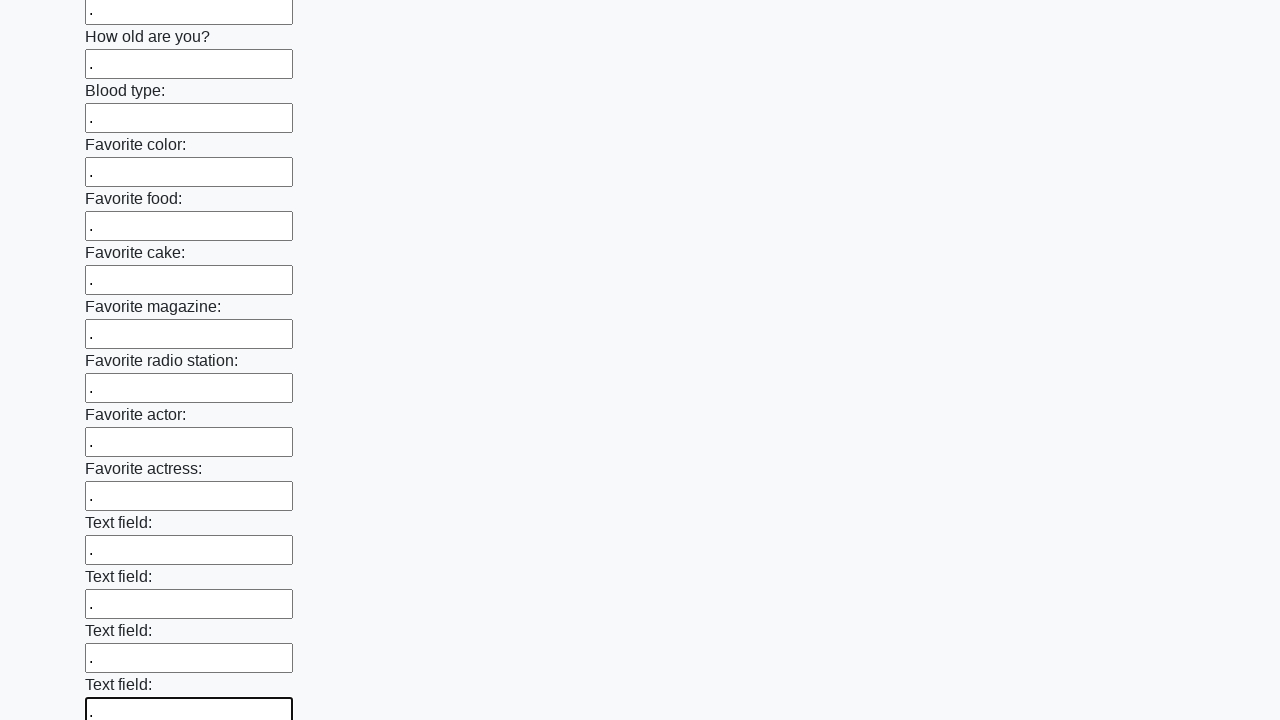

Filled text input field 31 of 100 with '.' on [type='text'] >> nth=30
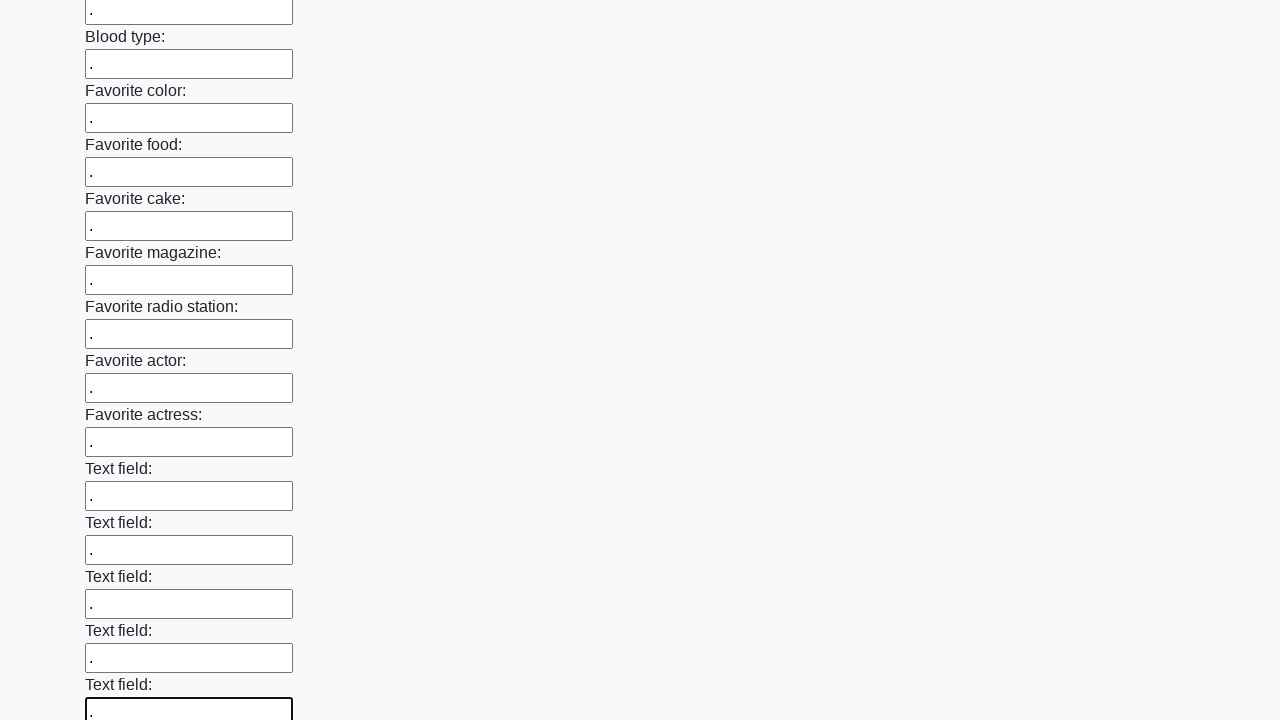

Filled text input field 32 of 100 with '.' on [type='text'] >> nth=31
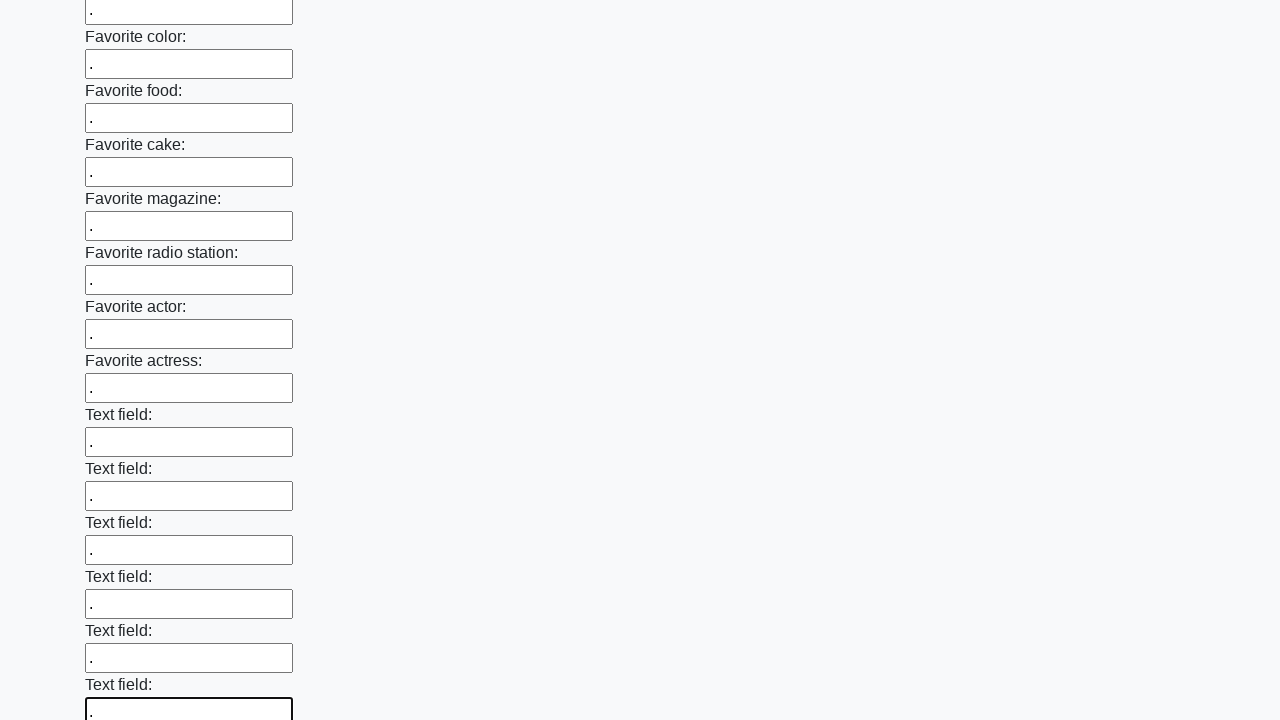

Filled text input field 33 of 100 with '.' on [type='text'] >> nth=32
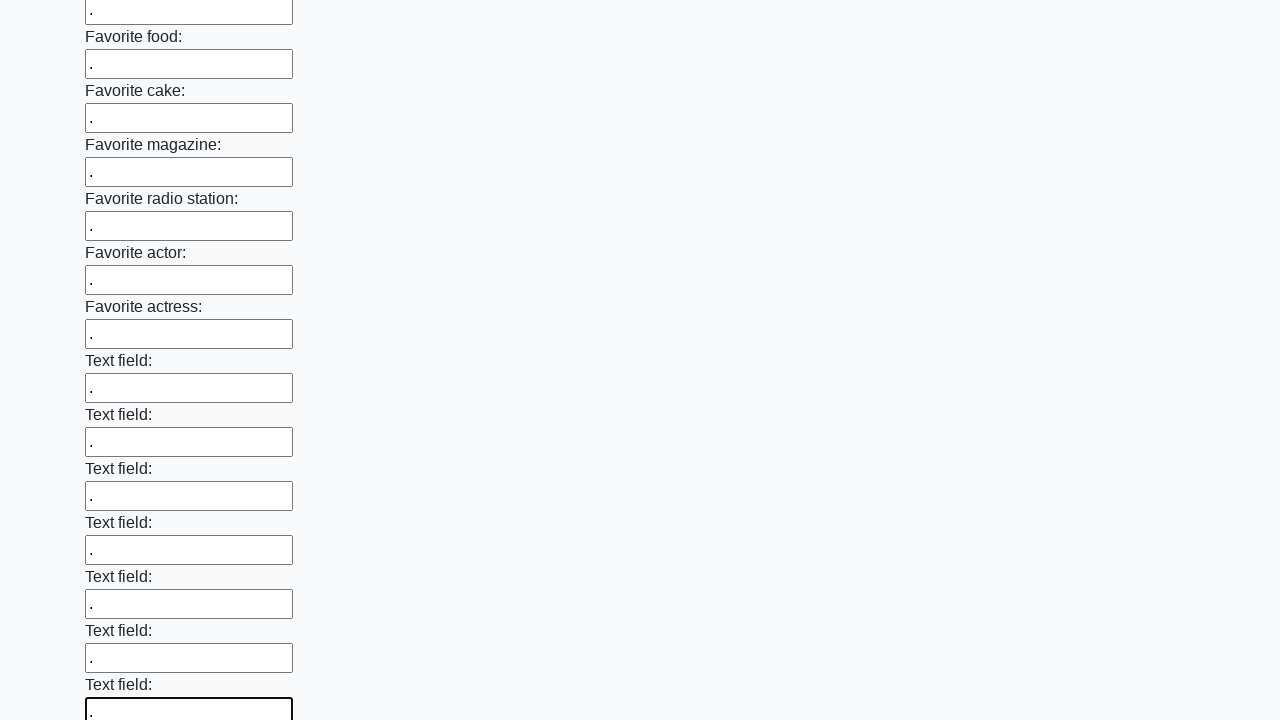

Filled text input field 34 of 100 with '.' on [type='text'] >> nth=33
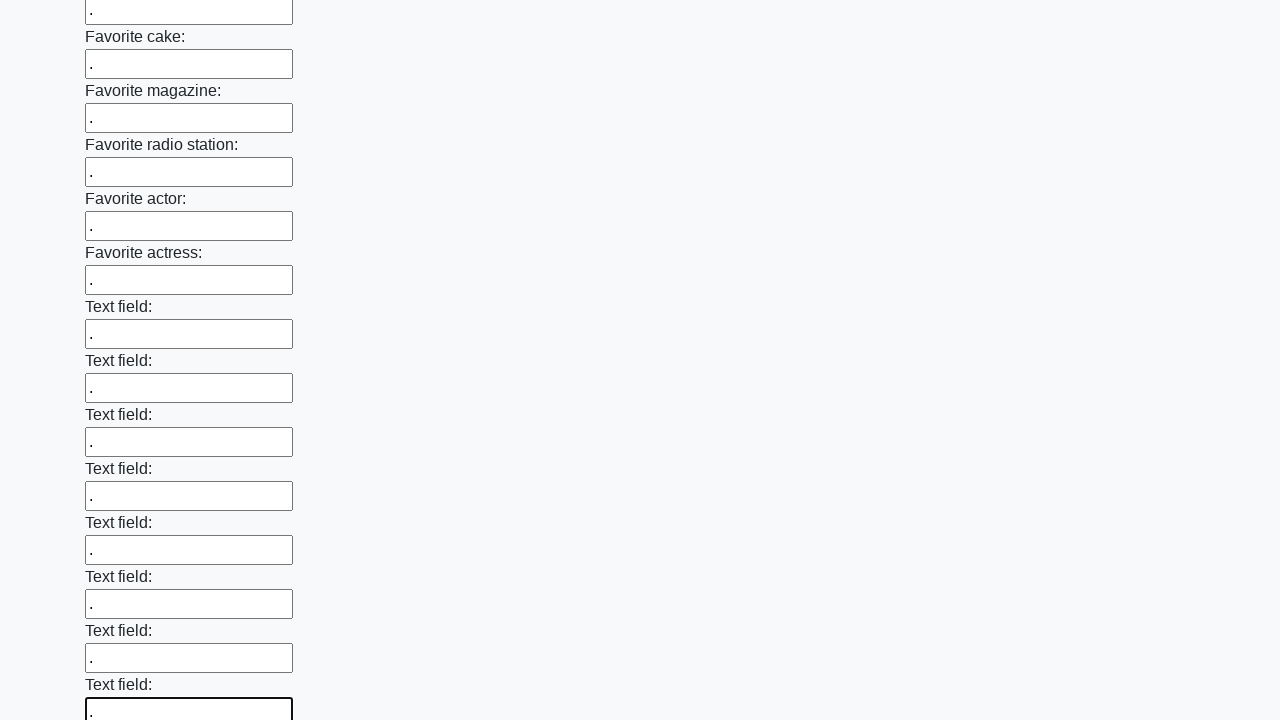

Filled text input field 35 of 100 with '.' on [type='text'] >> nth=34
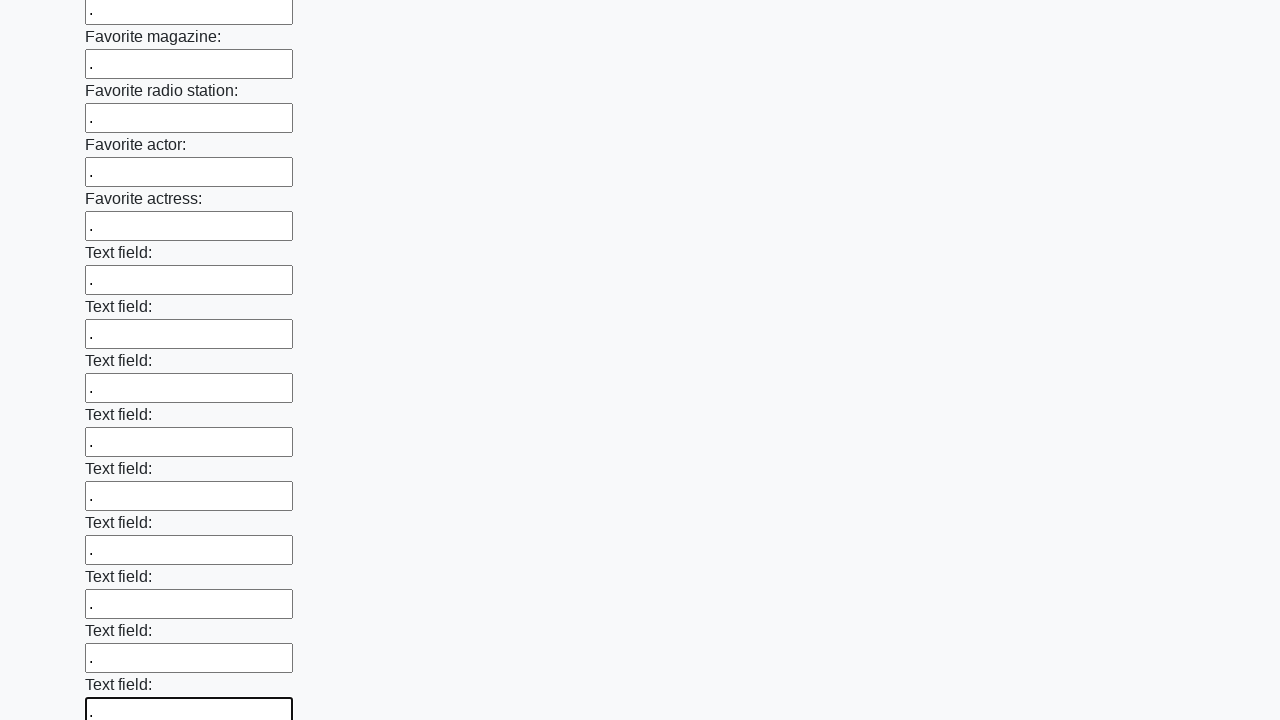

Filled text input field 36 of 100 with '.' on [type='text'] >> nth=35
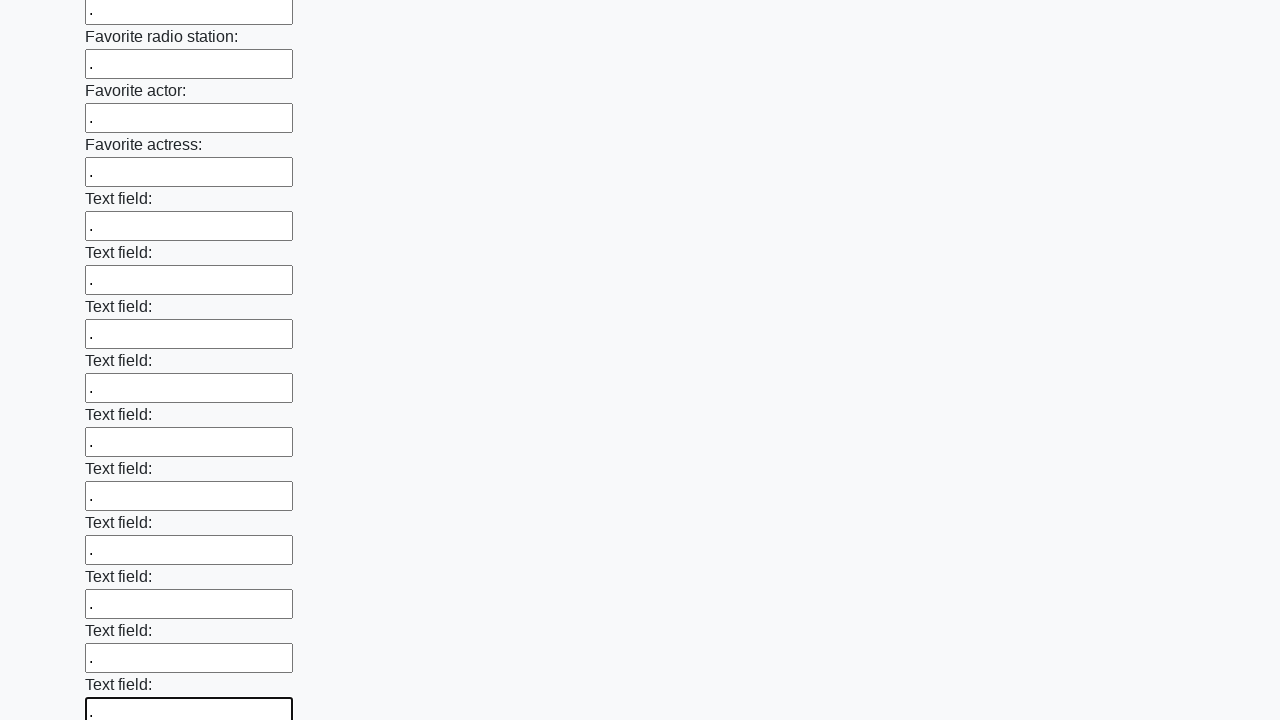

Filled text input field 37 of 100 with '.' on [type='text'] >> nth=36
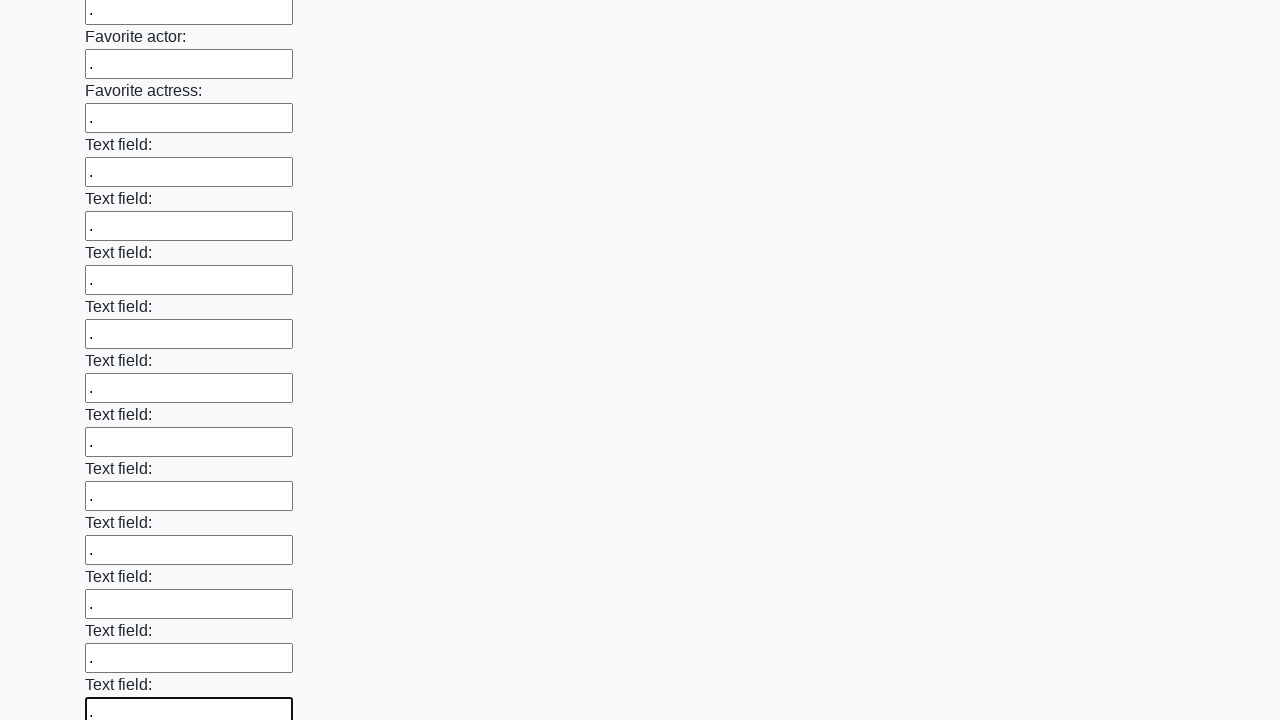

Filled text input field 38 of 100 with '.' on [type='text'] >> nth=37
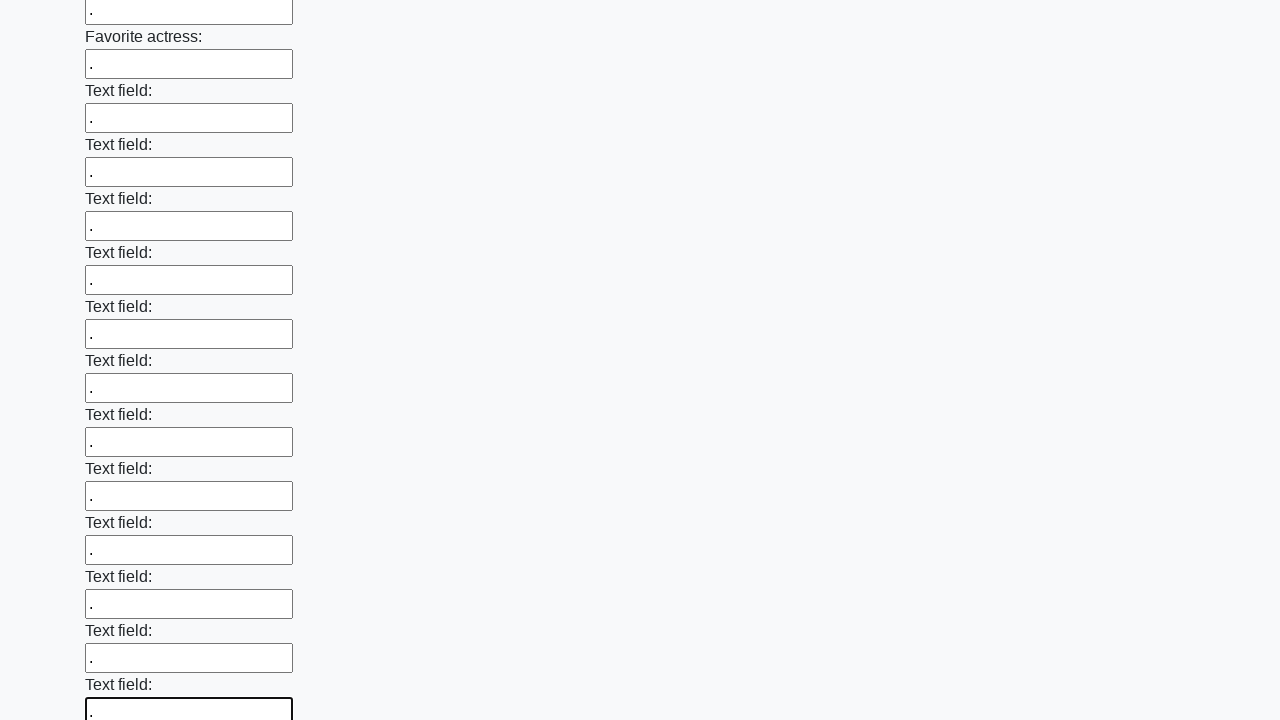

Filled text input field 39 of 100 with '.' on [type='text'] >> nth=38
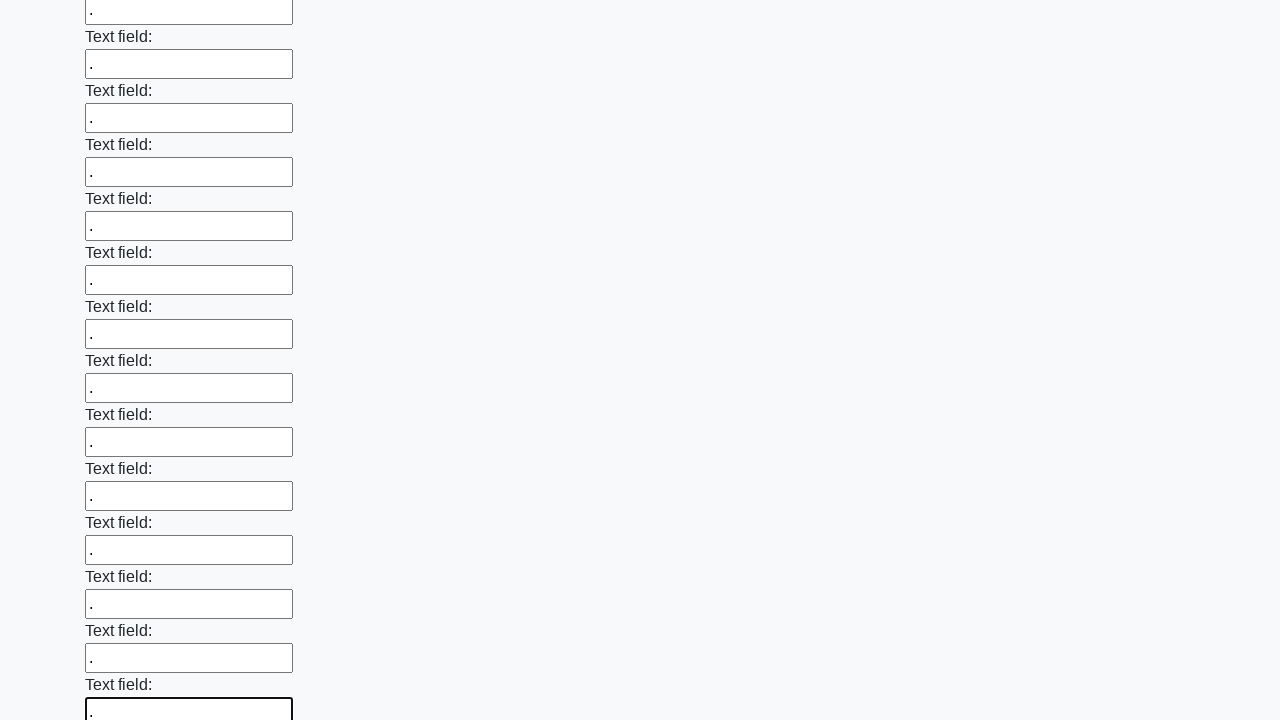

Filled text input field 40 of 100 with '.' on [type='text'] >> nth=39
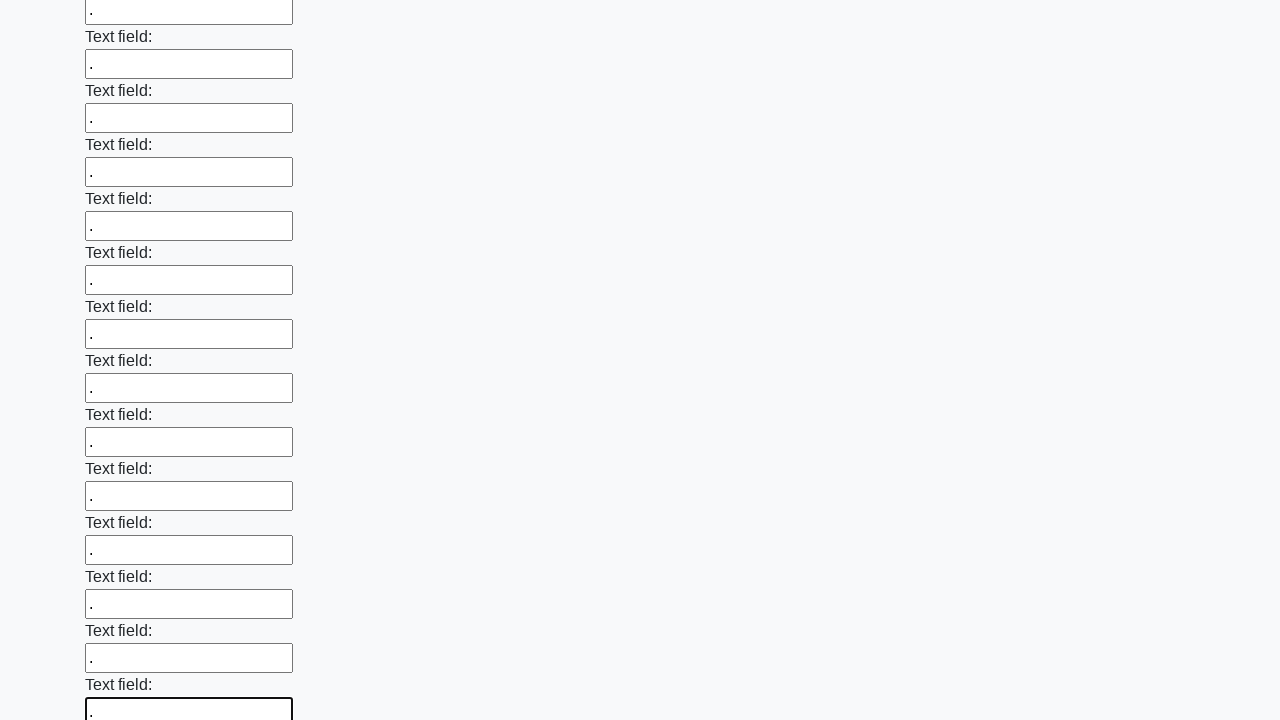

Filled text input field 41 of 100 with '.' on [type='text'] >> nth=40
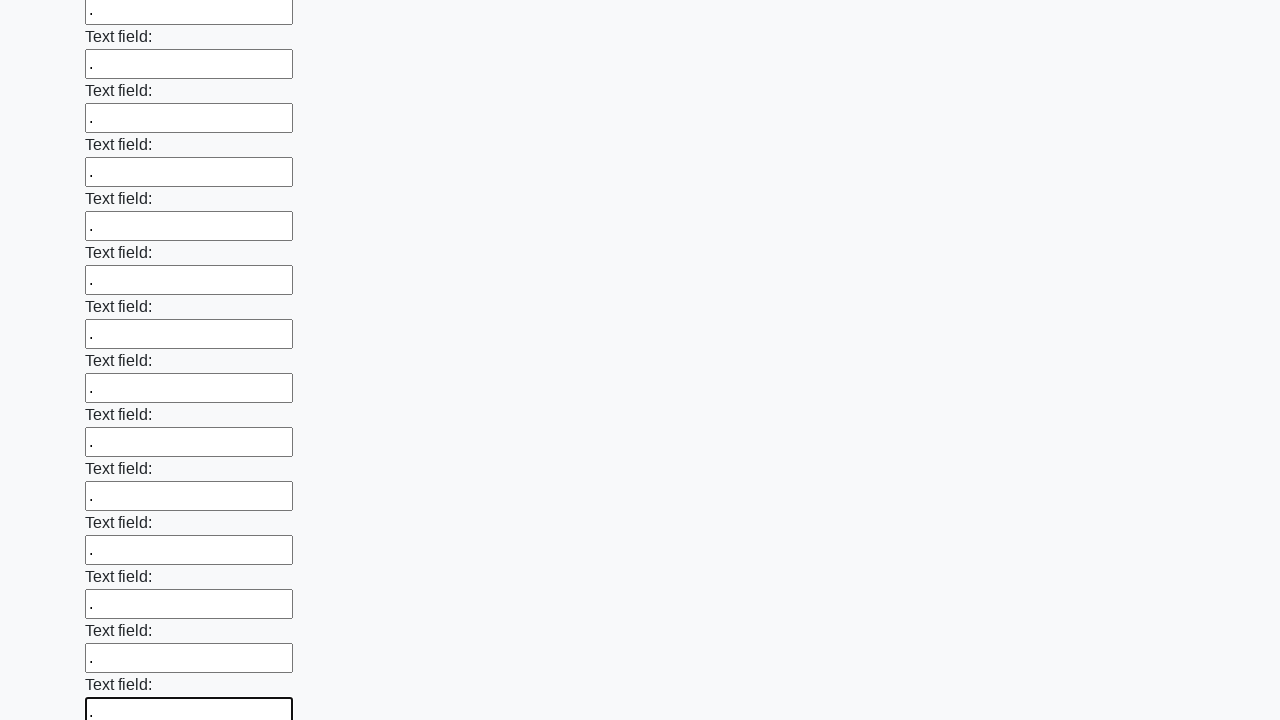

Filled text input field 42 of 100 with '.' on [type='text'] >> nth=41
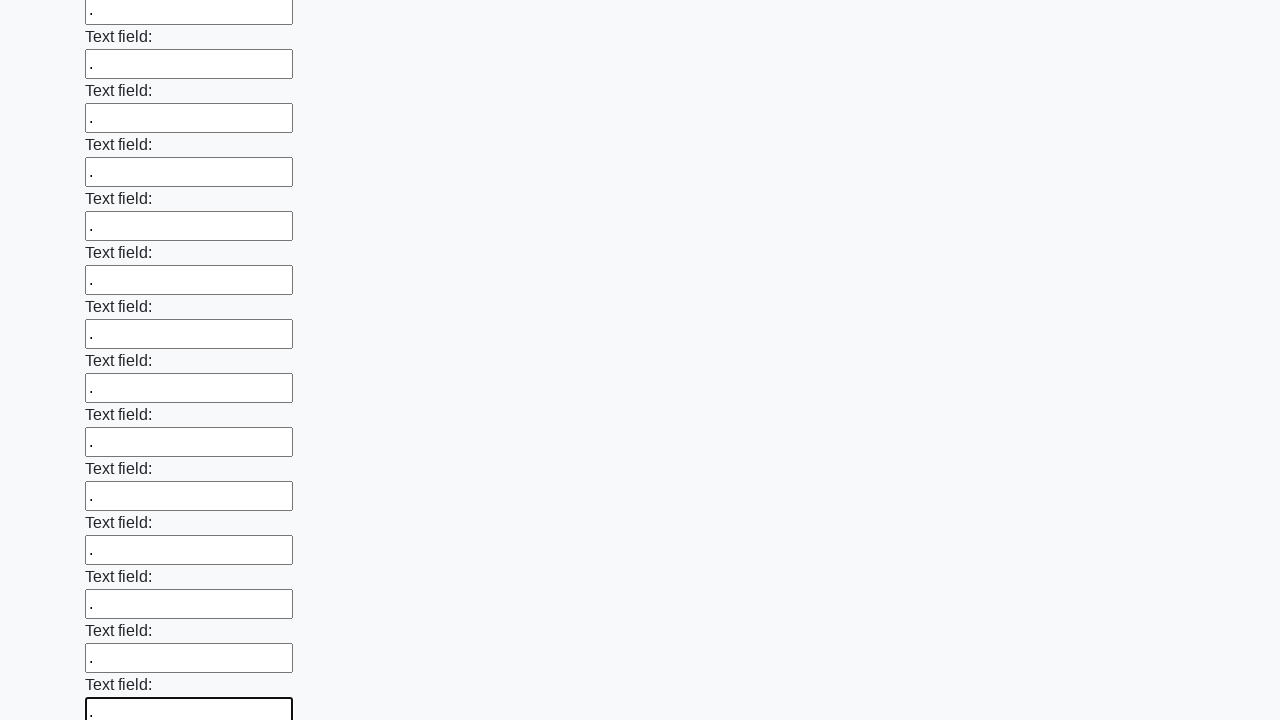

Filled text input field 43 of 100 with '.' on [type='text'] >> nth=42
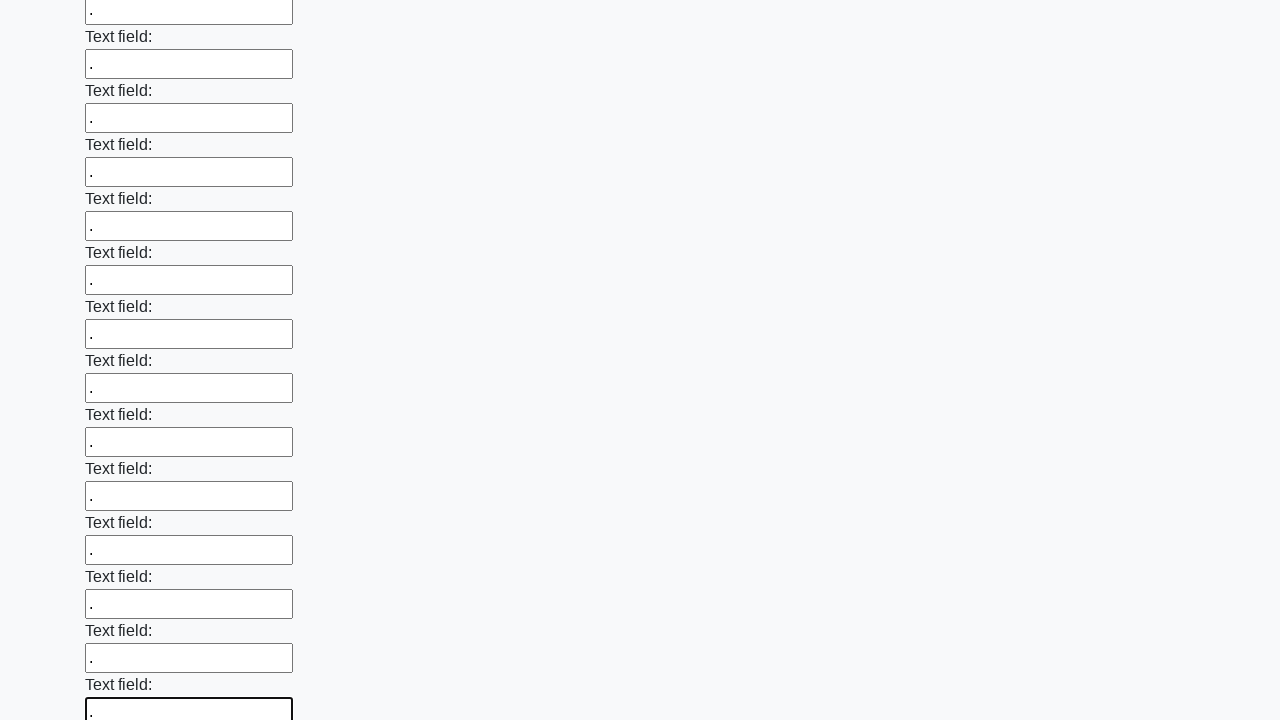

Filled text input field 44 of 100 with '.' on [type='text'] >> nth=43
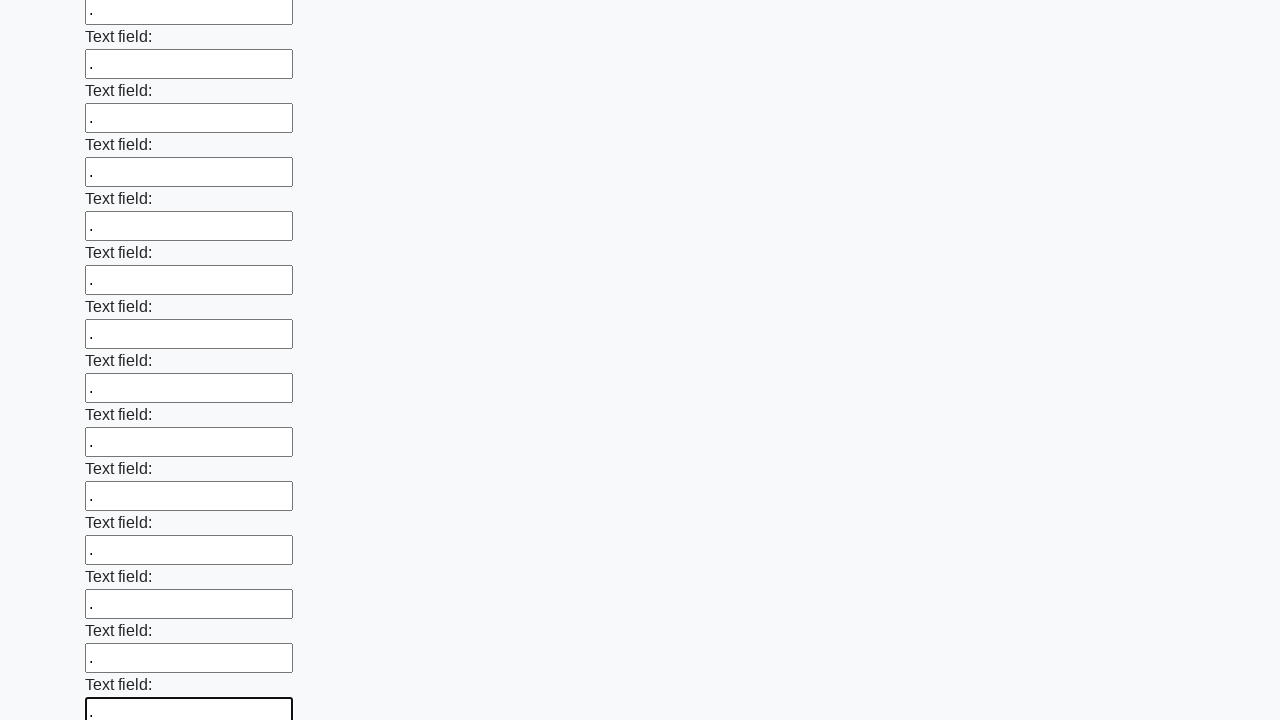

Filled text input field 45 of 100 with '.' on [type='text'] >> nth=44
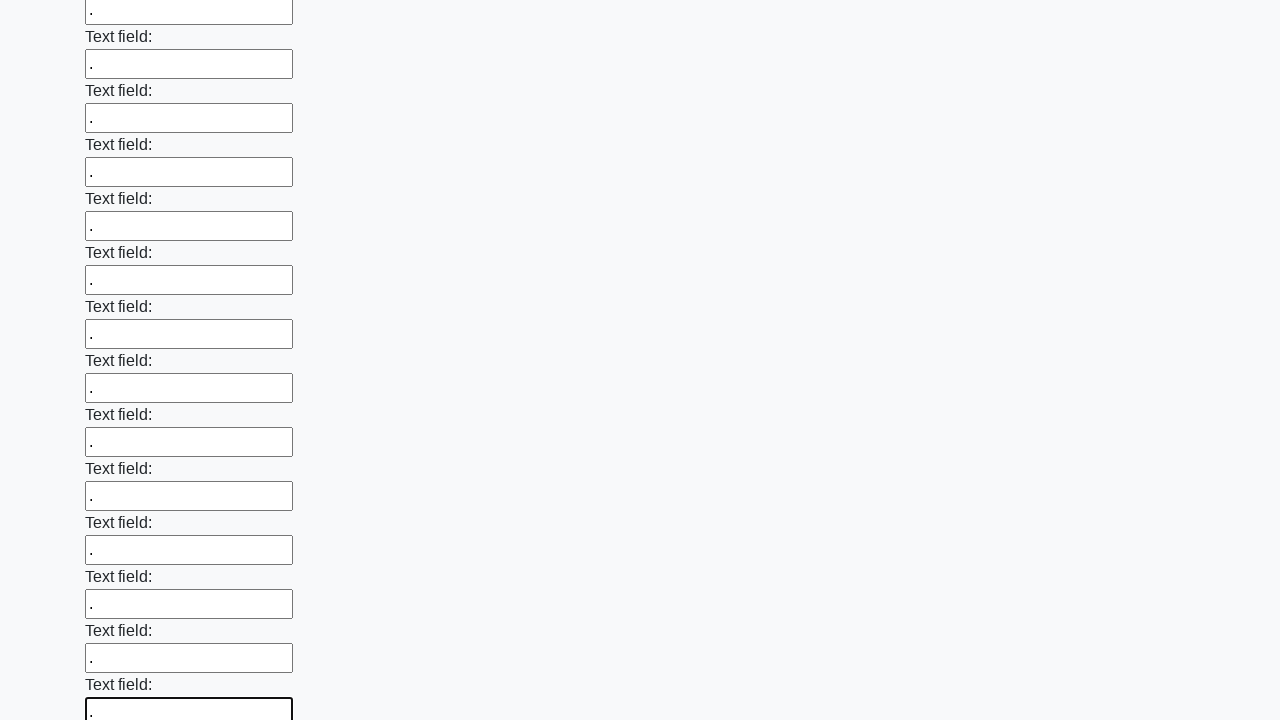

Filled text input field 46 of 100 with '.' on [type='text'] >> nth=45
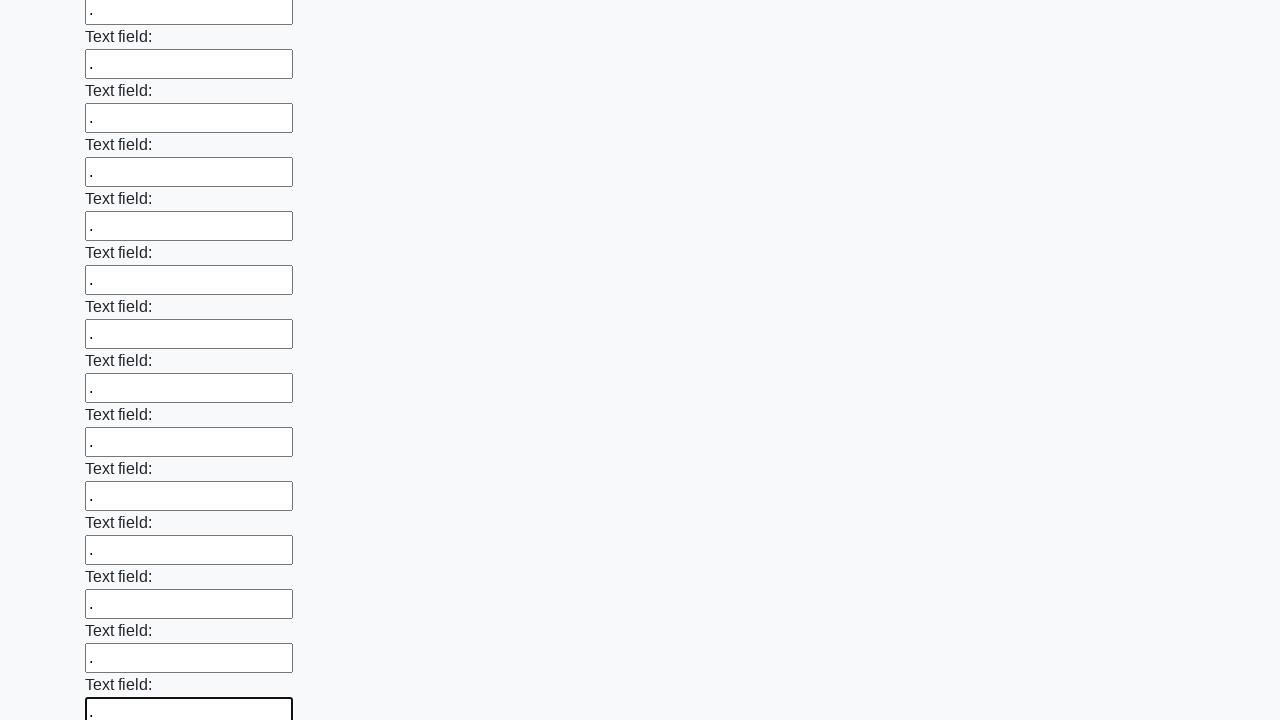

Filled text input field 47 of 100 with '.' on [type='text'] >> nth=46
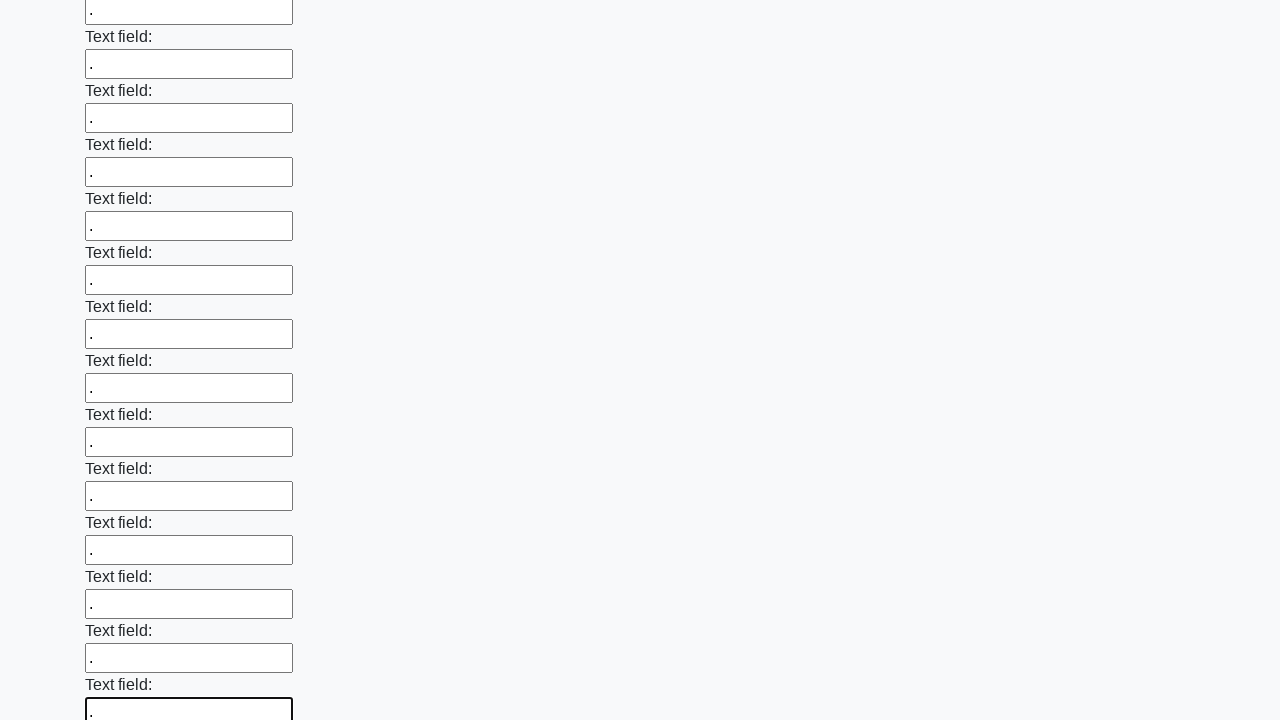

Filled text input field 48 of 100 with '.' on [type='text'] >> nth=47
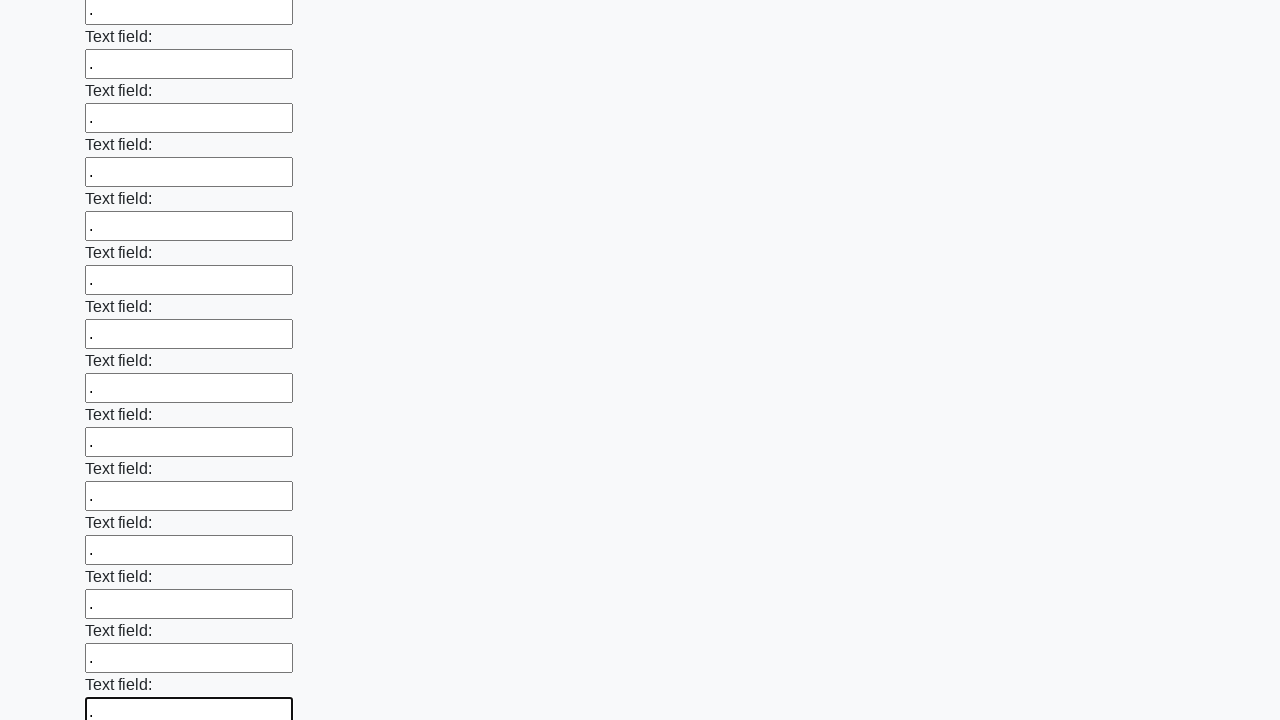

Filled text input field 49 of 100 with '.' on [type='text'] >> nth=48
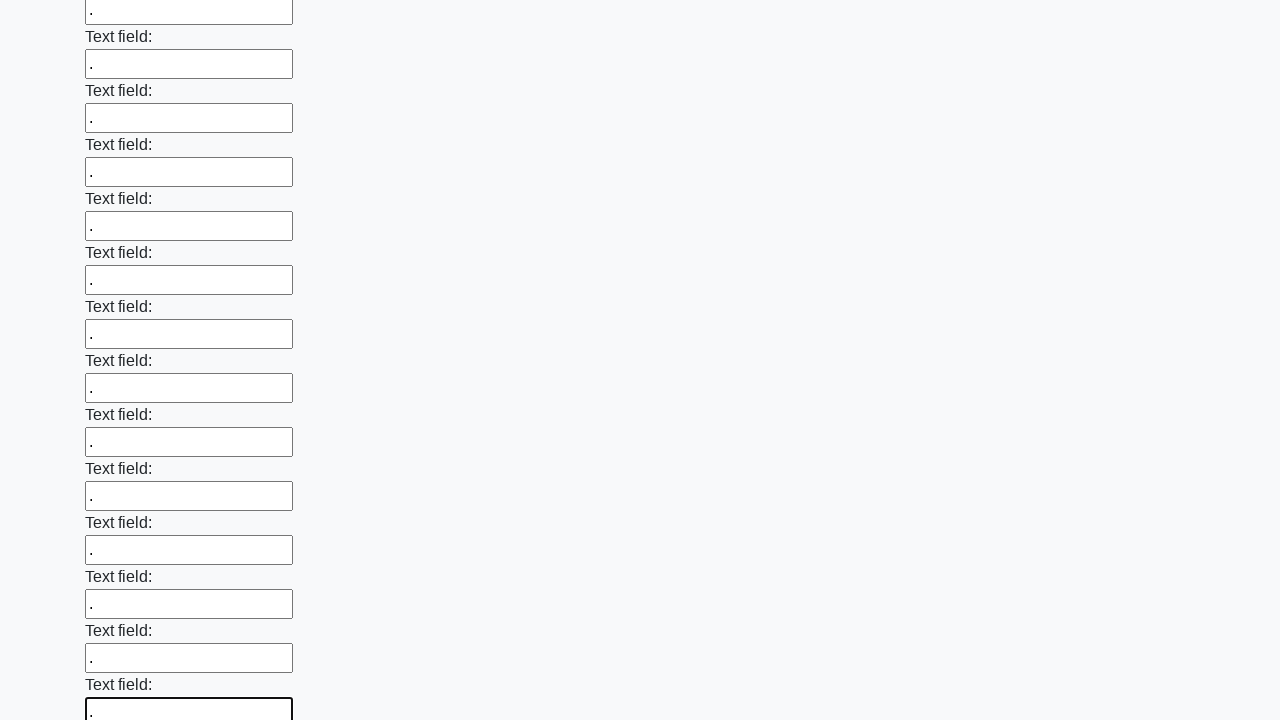

Filled text input field 50 of 100 with '.' on [type='text'] >> nth=49
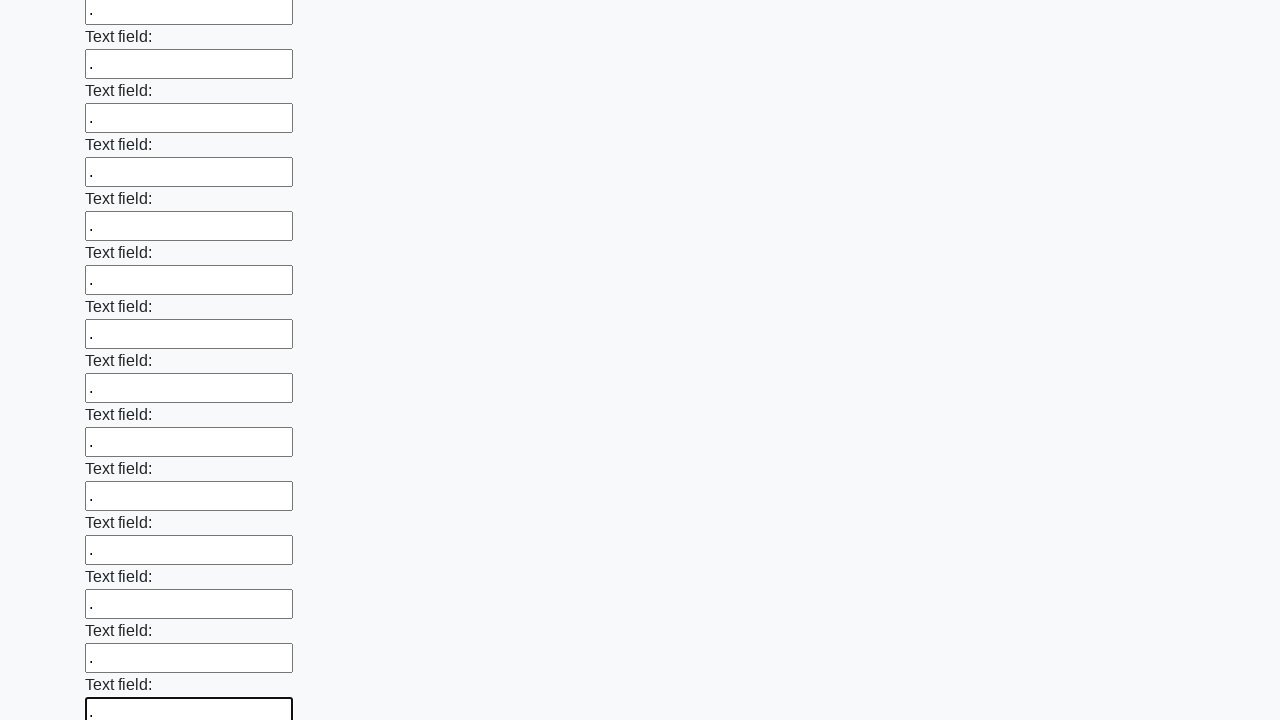

Filled text input field 51 of 100 with '.' on [type='text'] >> nth=50
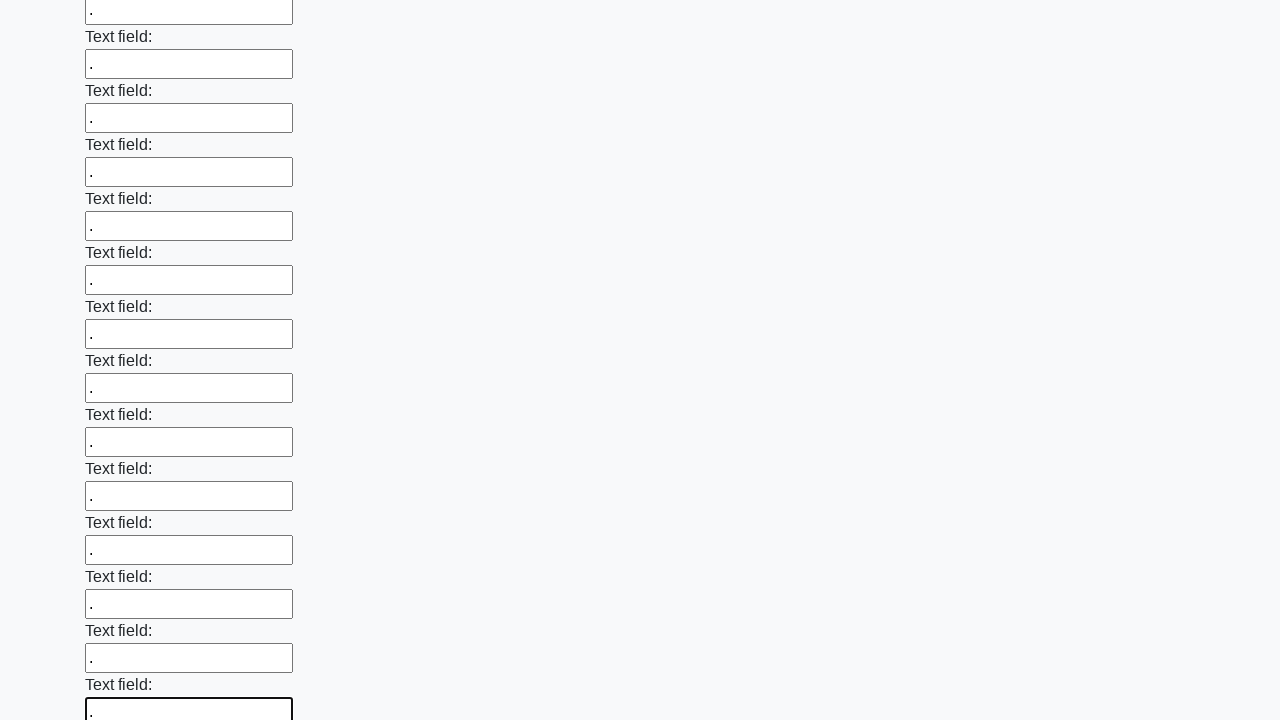

Filled text input field 52 of 100 with '.' on [type='text'] >> nth=51
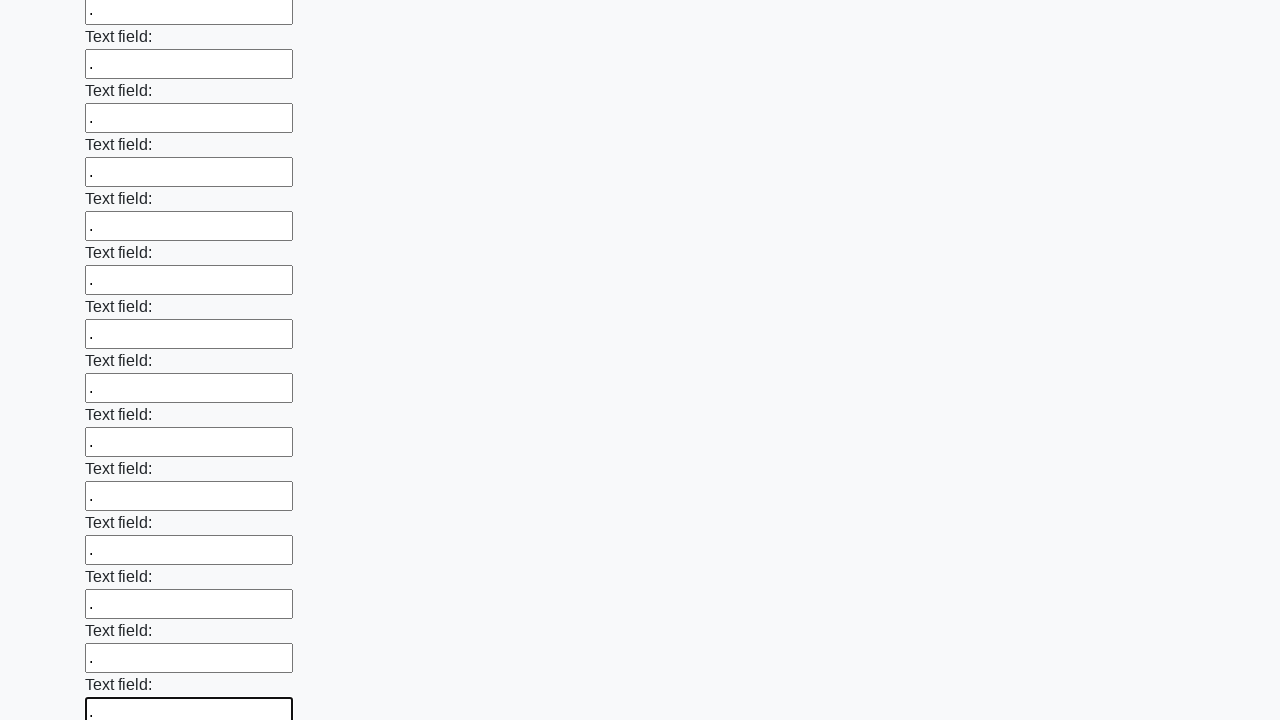

Filled text input field 53 of 100 with '.' on [type='text'] >> nth=52
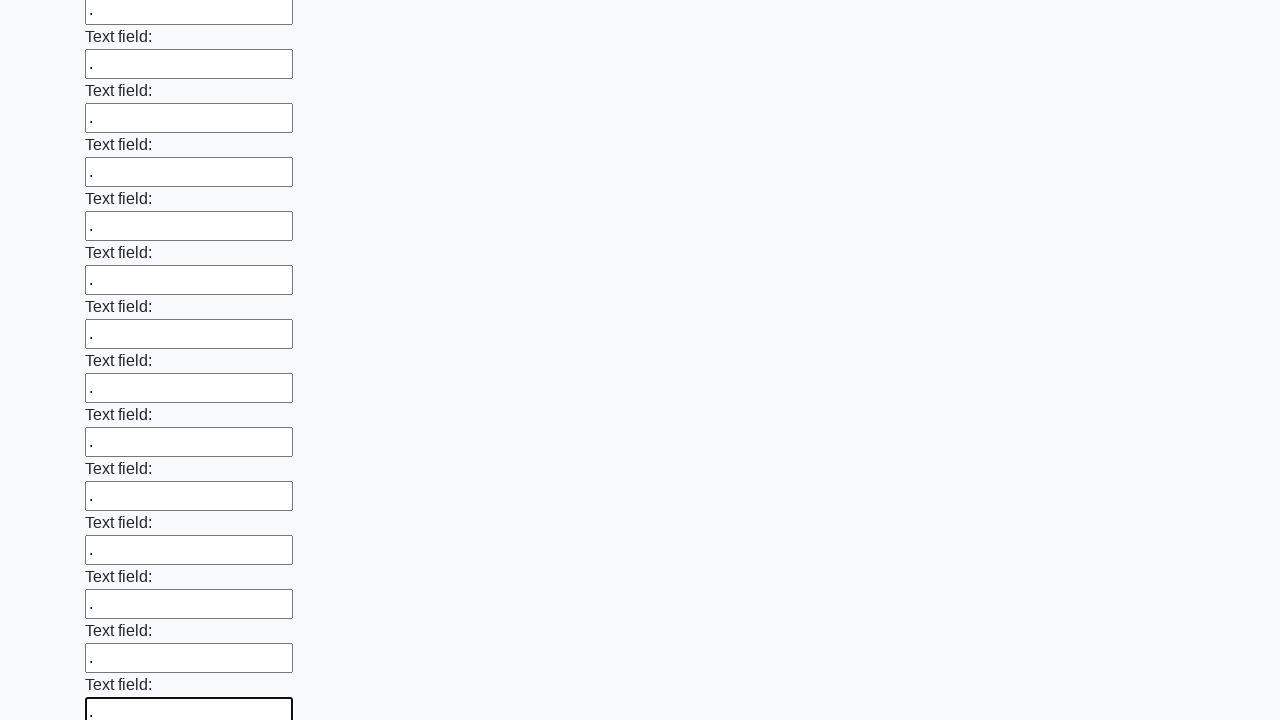

Filled text input field 54 of 100 with '.' on [type='text'] >> nth=53
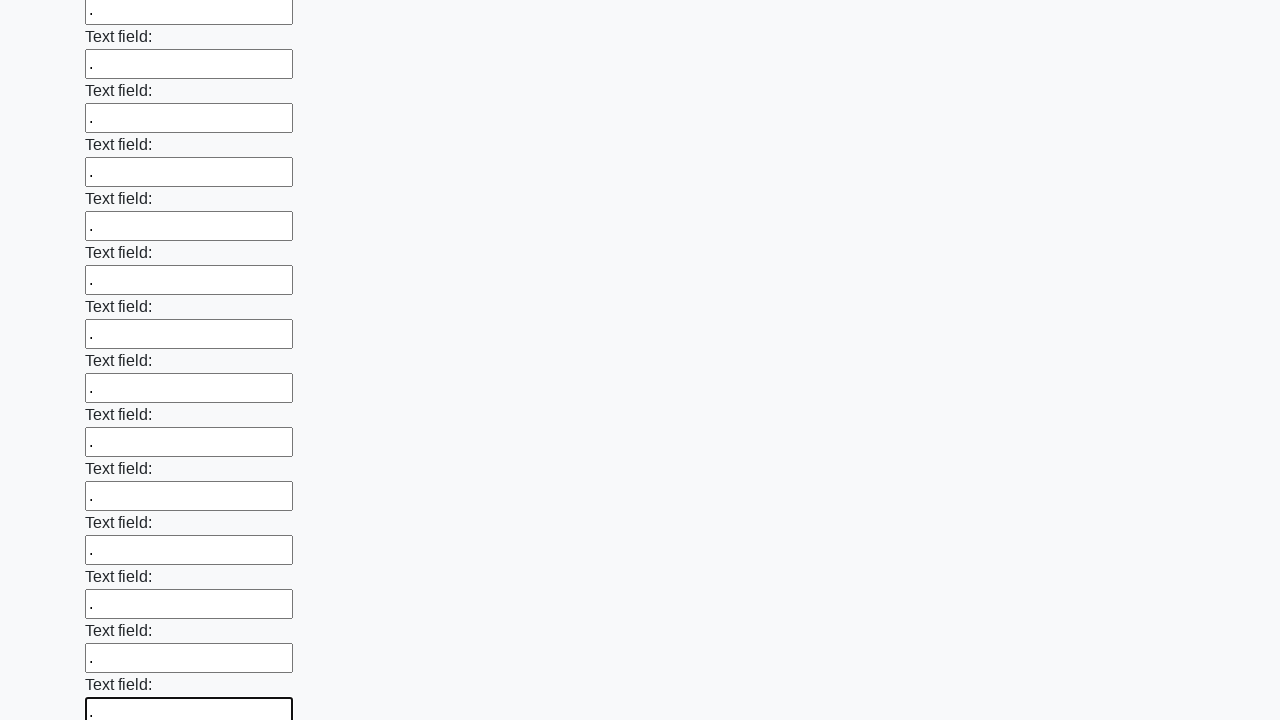

Filled text input field 55 of 100 with '.' on [type='text'] >> nth=54
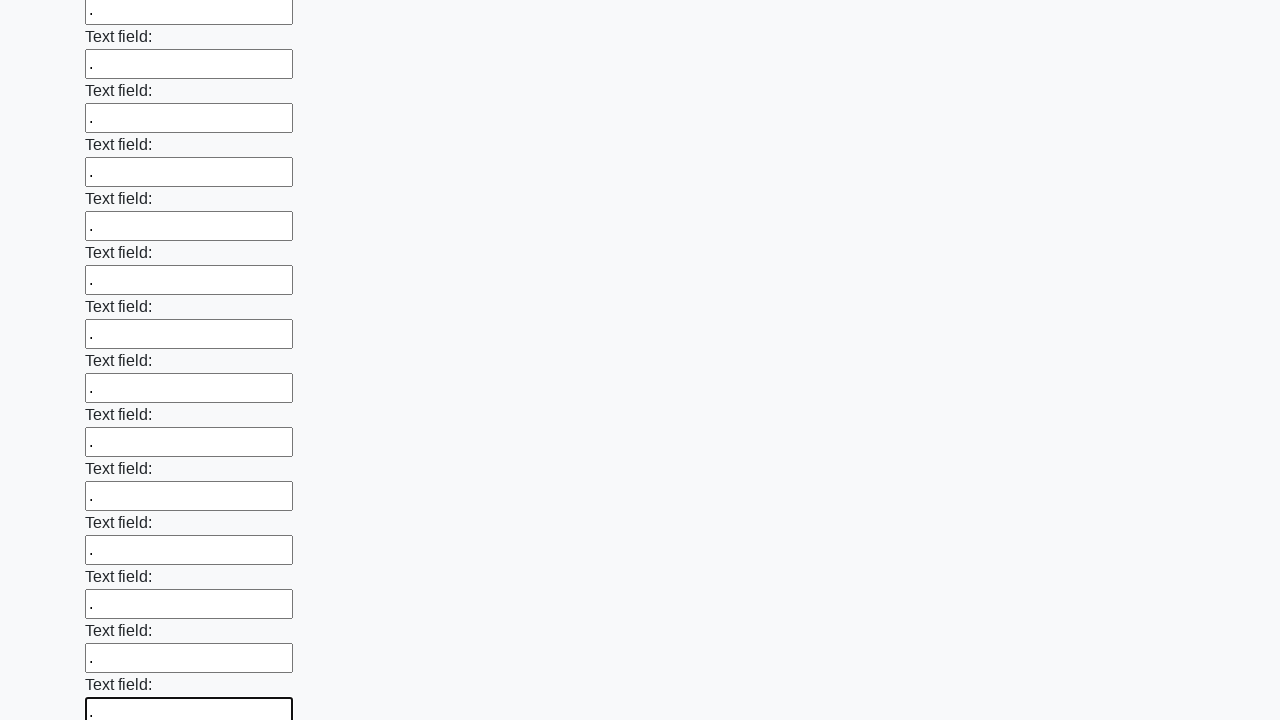

Filled text input field 56 of 100 with '.' on [type='text'] >> nth=55
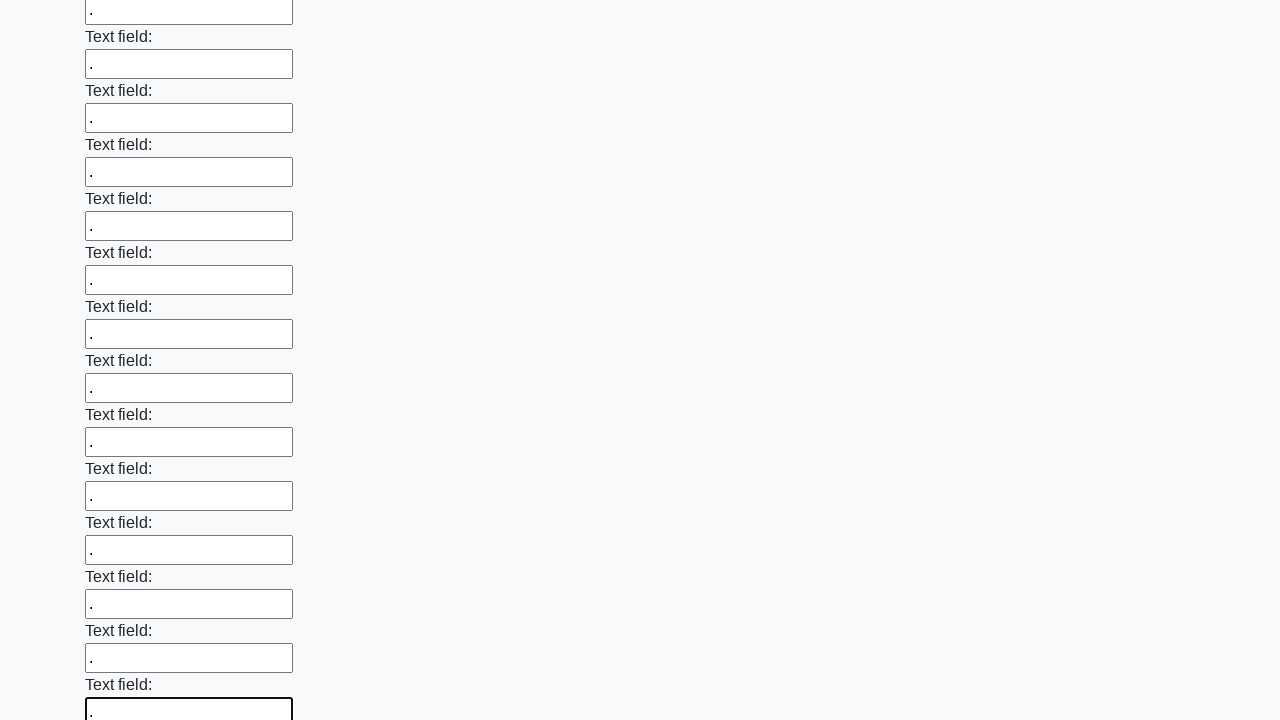

Filled text input field 57 of 100 with '.' on [type='text'] >> nth=56
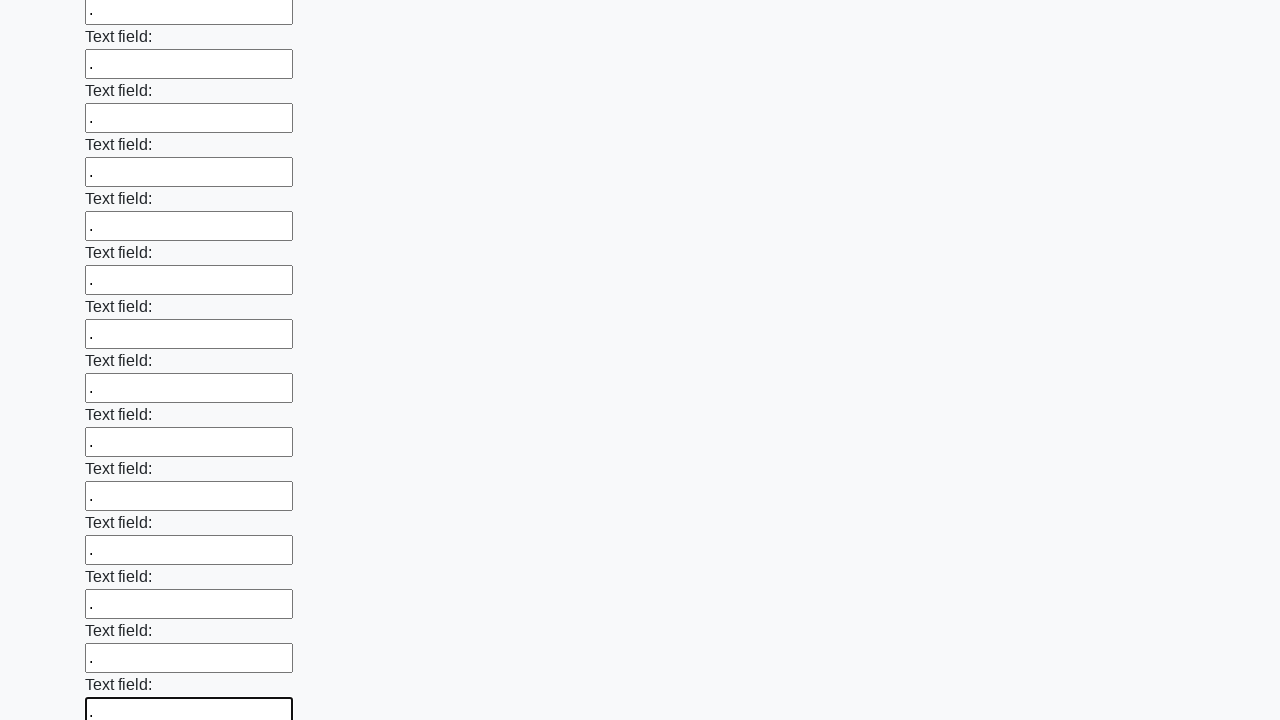

Filled text input field 58 of 100 with '.' on [type='text'] >> nth=57
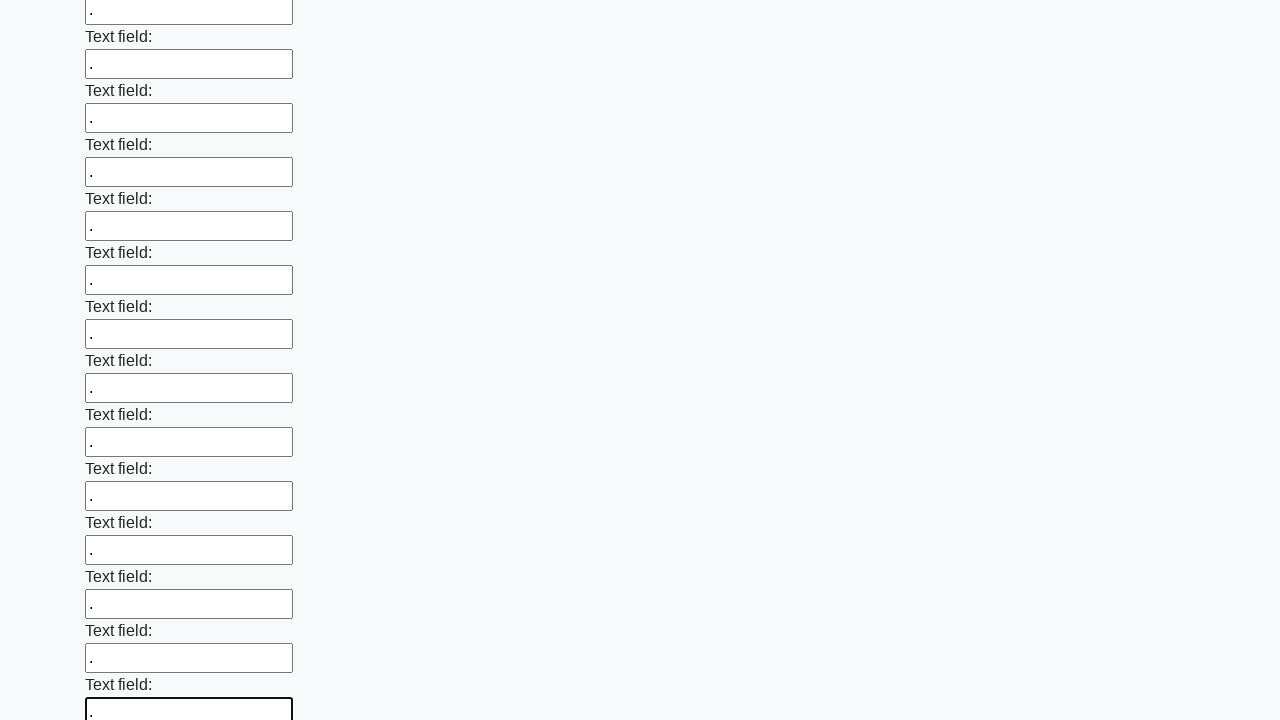

Filled text input field 59 of 100 with '.' on [type='text'] >> nth=58
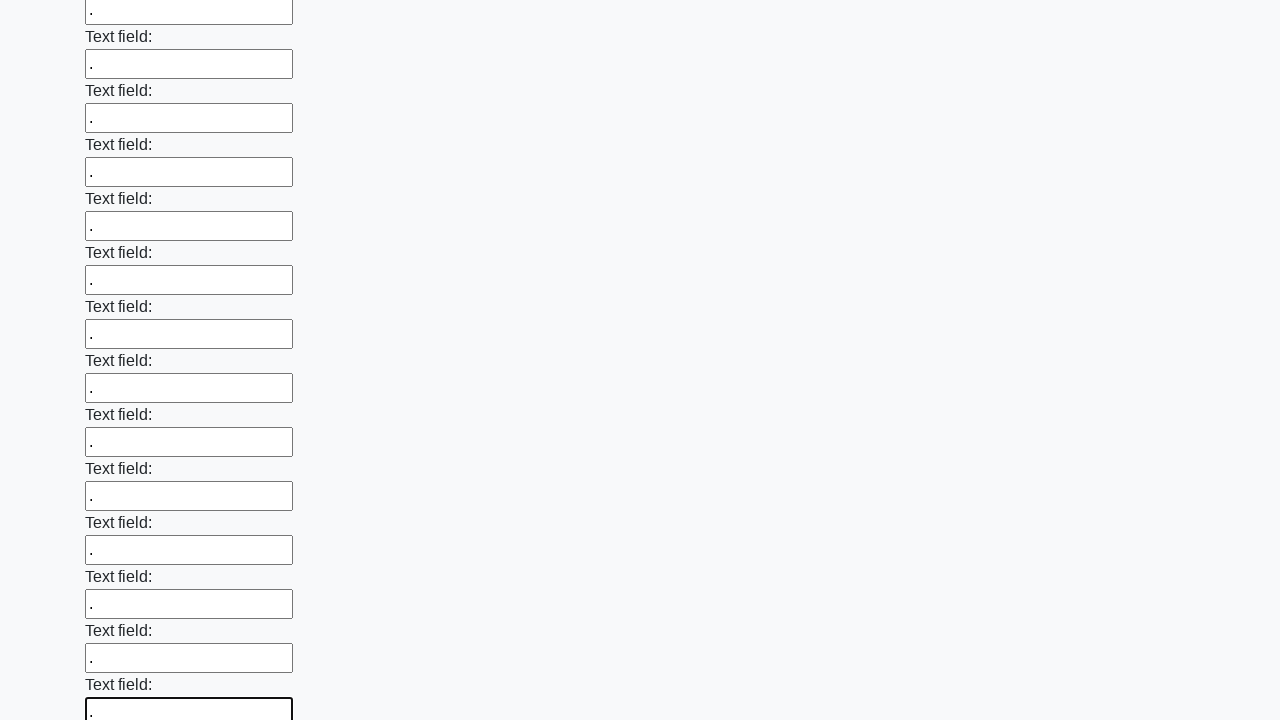

Filled text input field 60 of 100 with '.' on [type='text'] >> nth=59
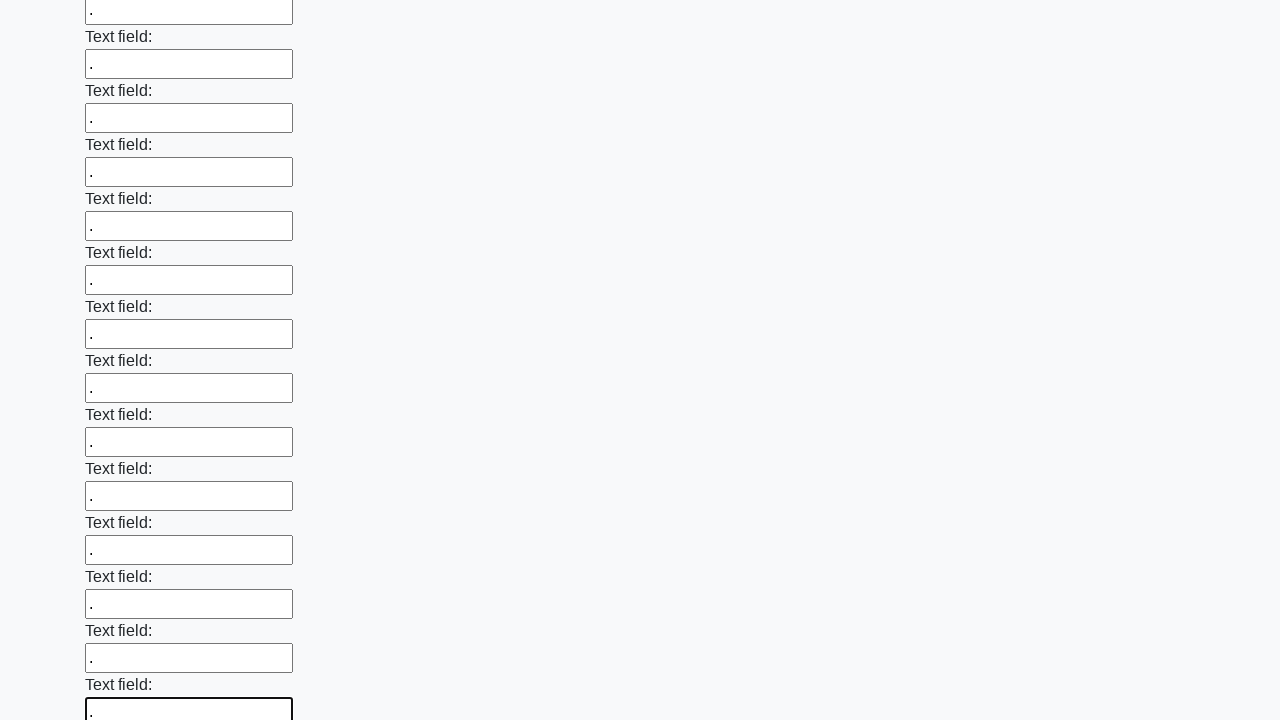

Filled text input field 61 of 100 with '.' on [type='text'] >> nth=60
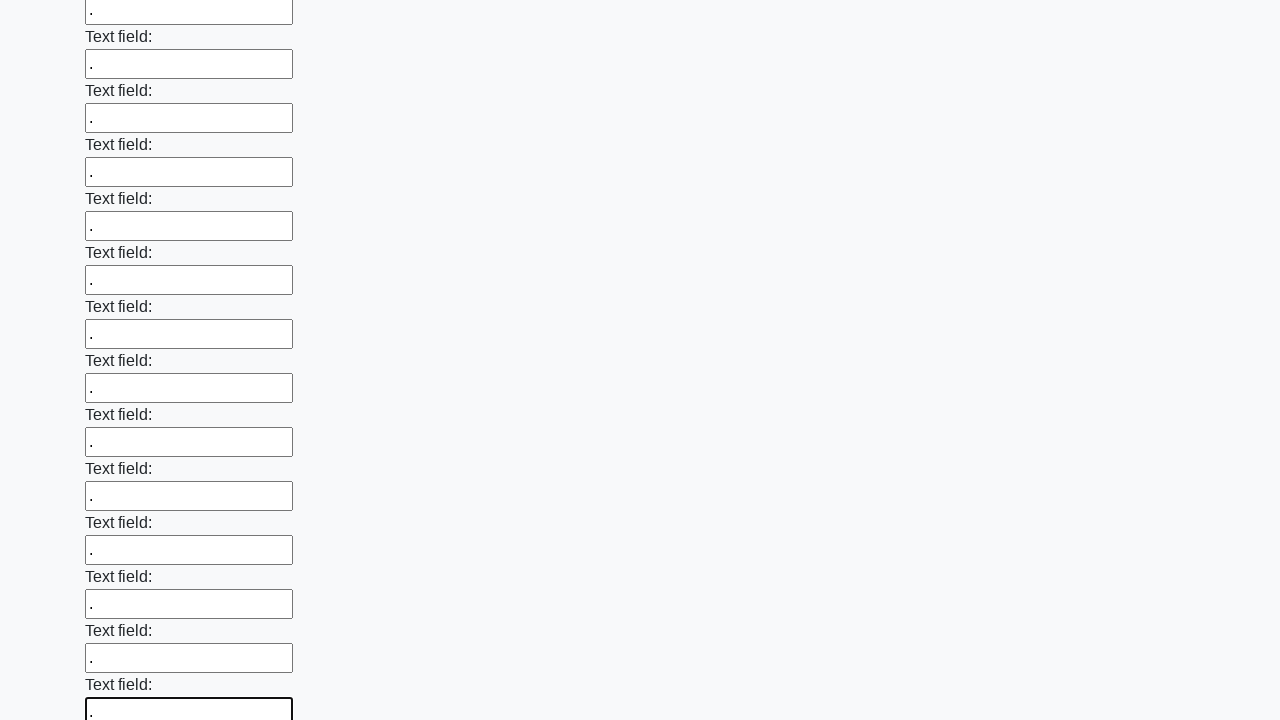

Filled text input field 62 of 100 with '.' on [type='text'] >> nth=61
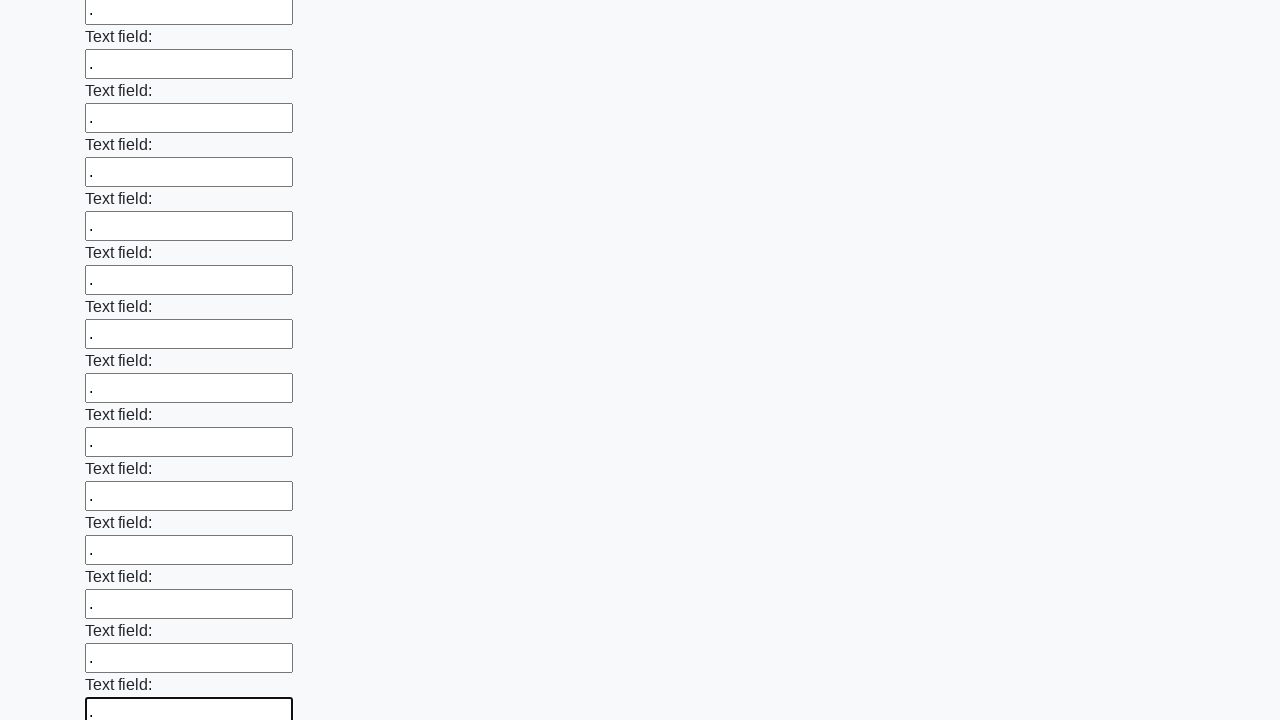

Filled text input field 63 of 100 with '.' on [type='text'] >> nth=62
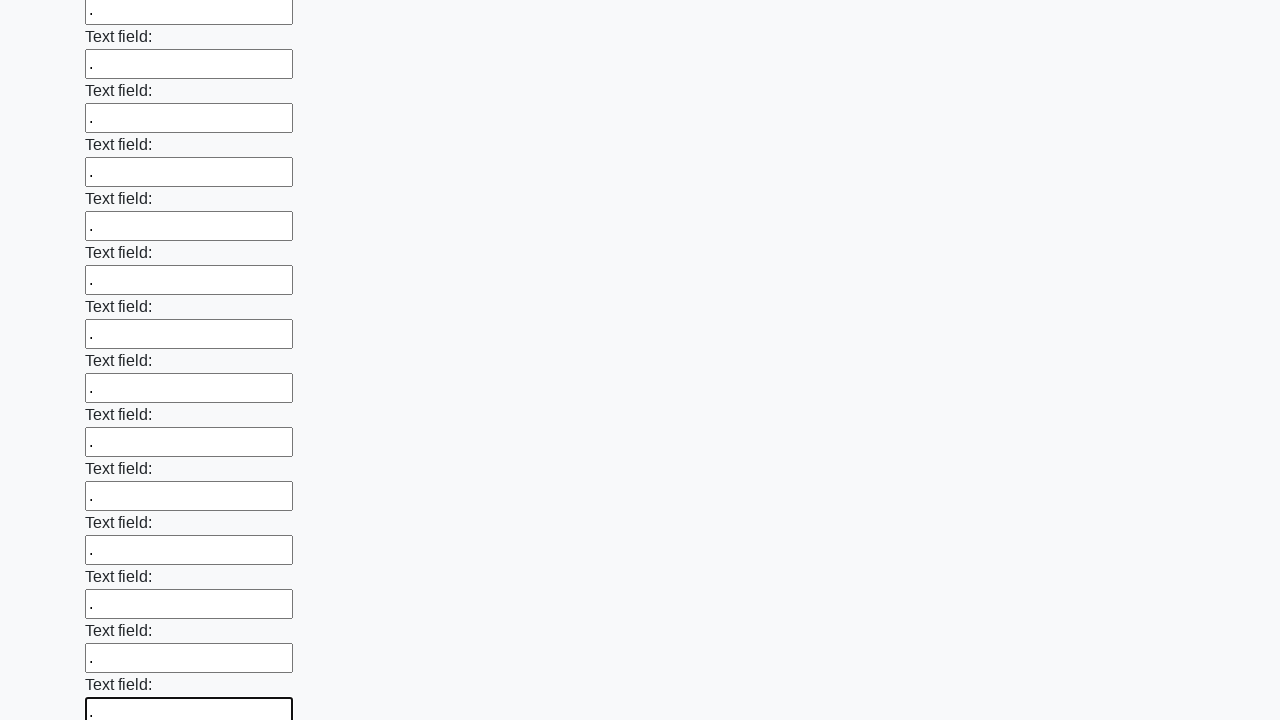

Filled text input field 64 of 100 with '.' on [type='text'] >> nth=63
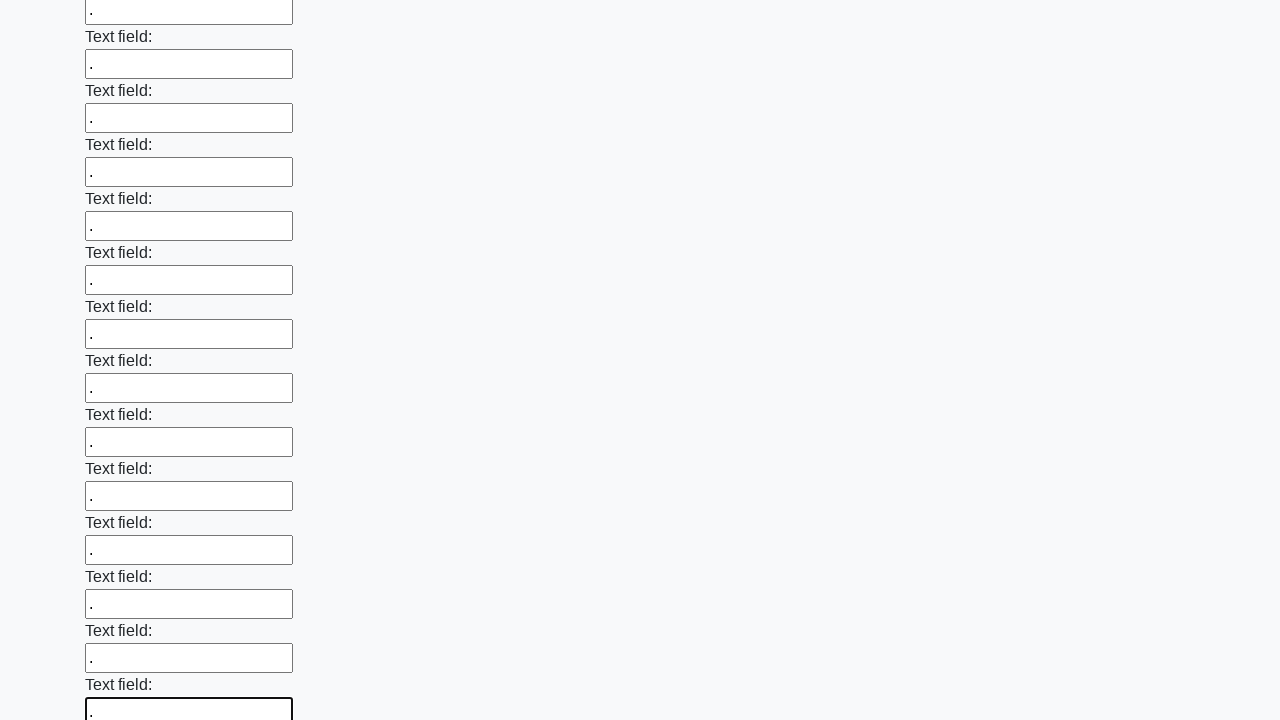

Filled text input field 65 of 100 with '.' on [type='text'] >> nth=64
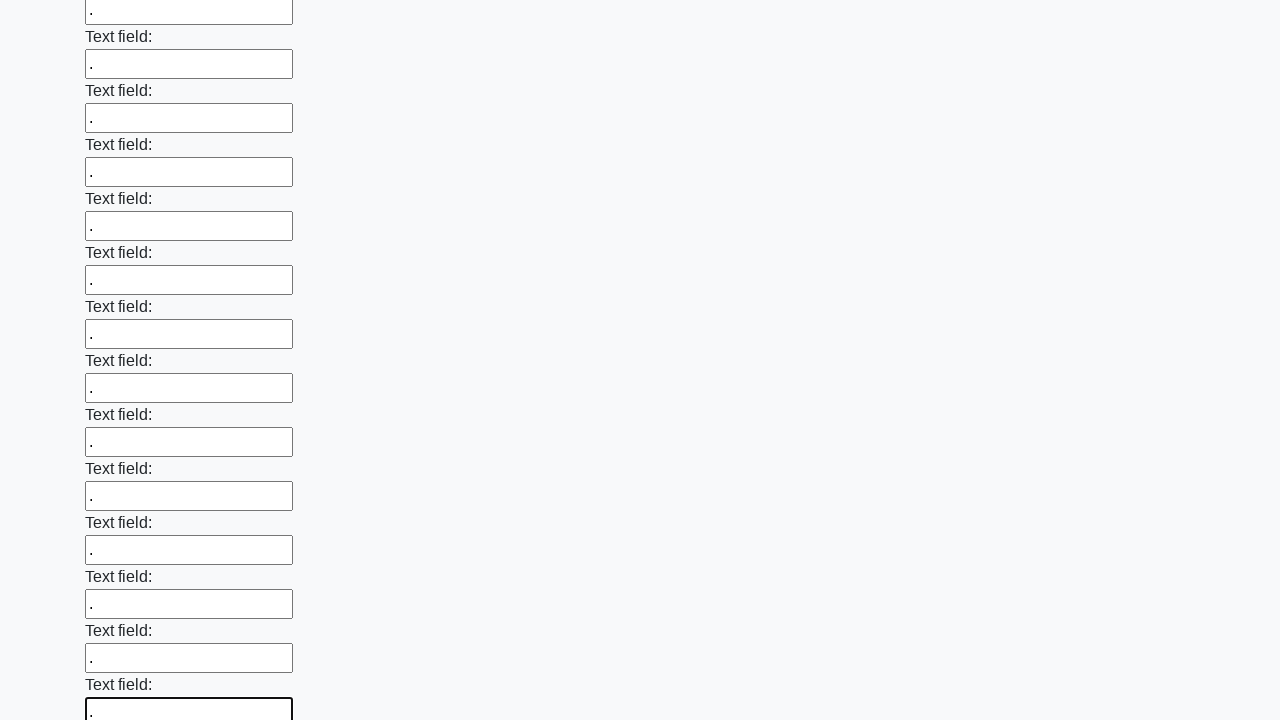

Filled text input field 66 of 100 with '.' on [type='text'] >> nth=65
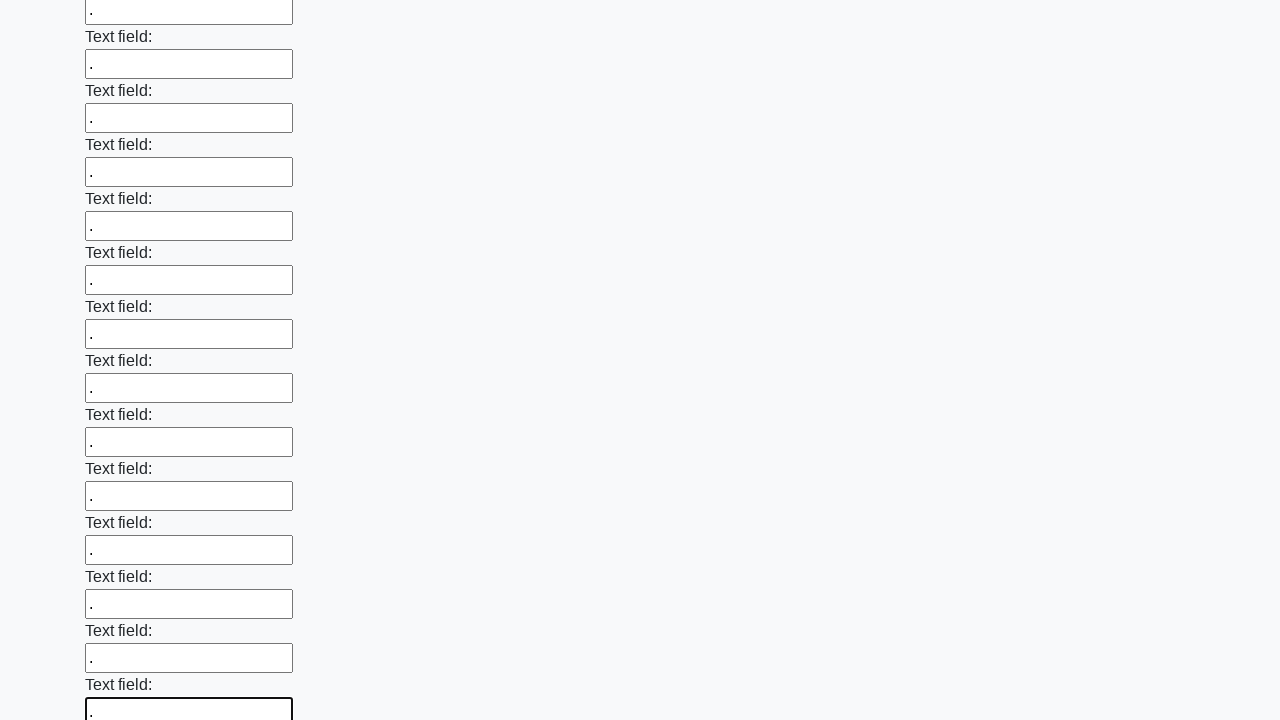

Filled text input field 67 of 100 with '.' on [type='text'] >> nth=66
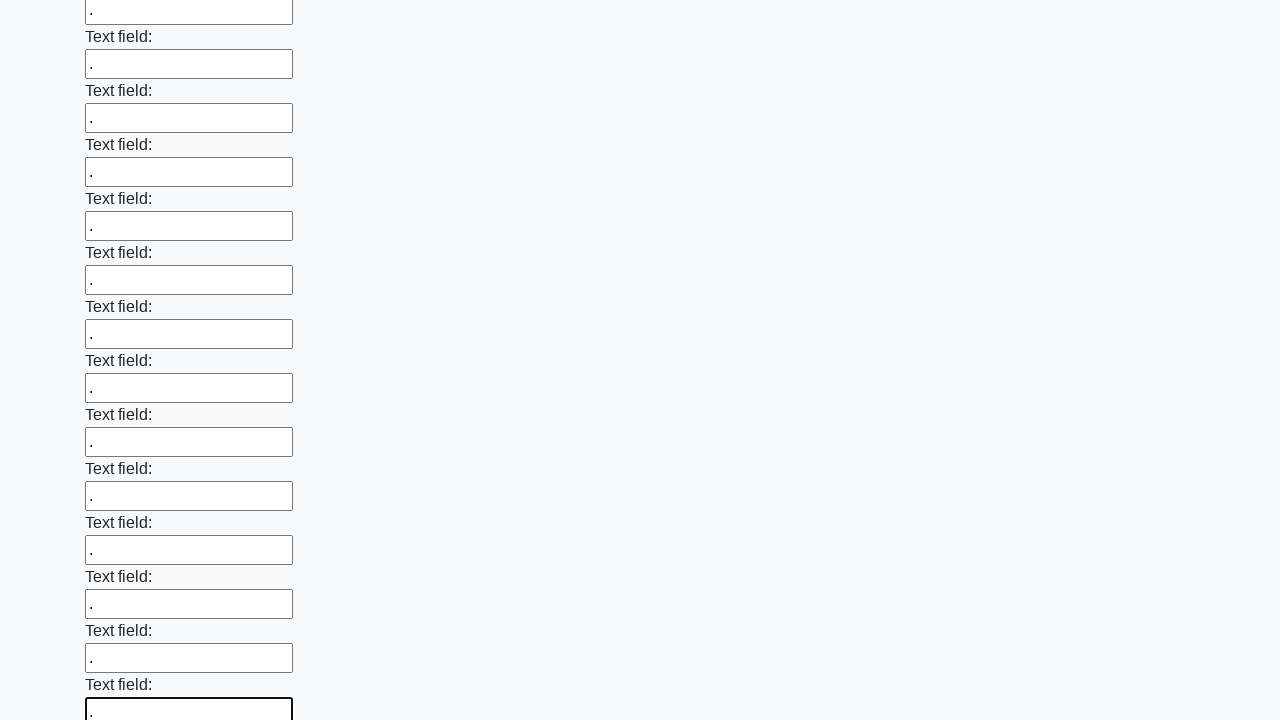

Filled text input field 68 of 100 with '.' on [type='text'] >> nth=67
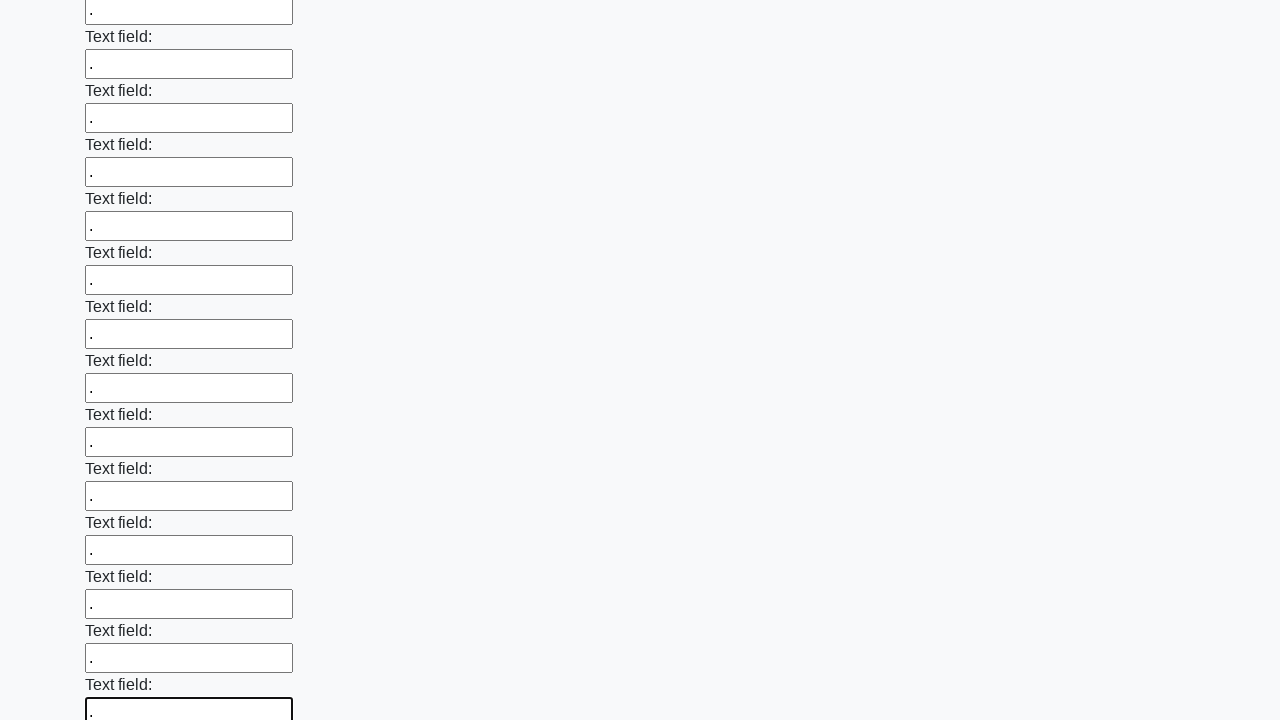

Filled text input field 69 of 100 with '.' on [type='text'] >> nth=68
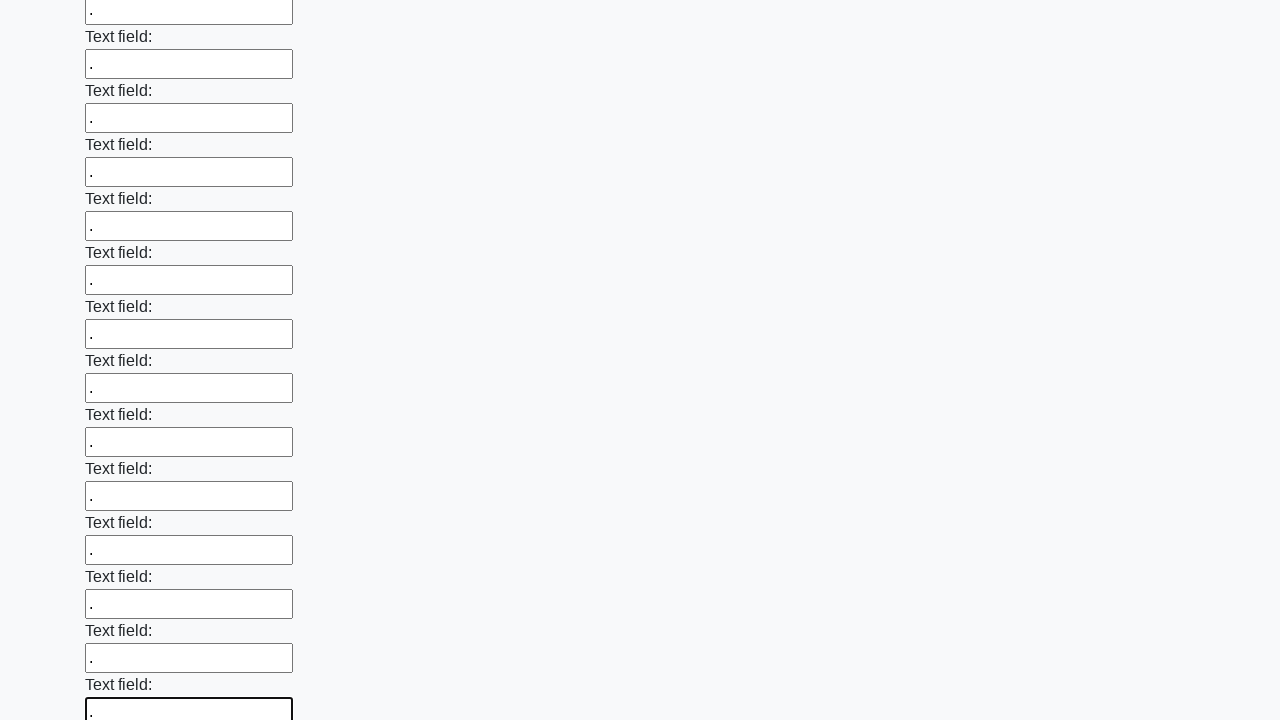

Filled text input field 70 of 100 with '.' on [type='text'] >> nth=69
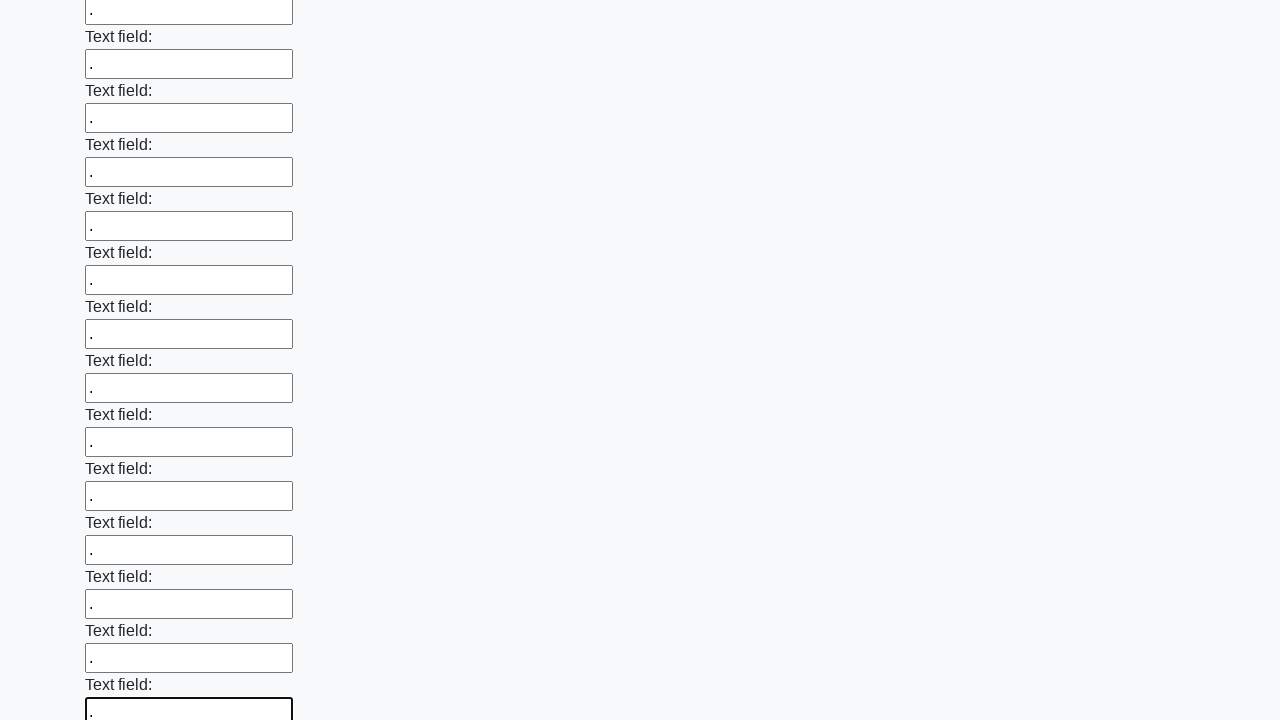

Filled text input field 71 of 100 with '.' on [type='text'] >> nth=70
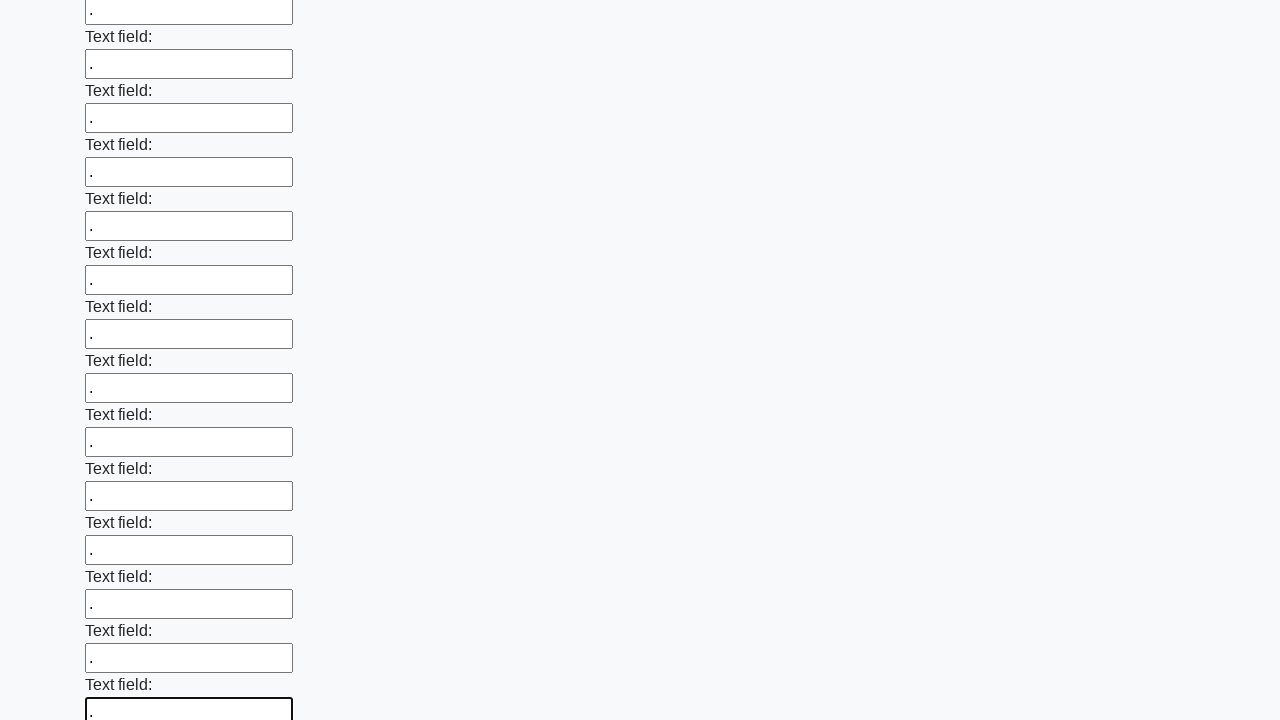

Filled text input field 72 of 100 with '.' on [type='text'] >> nth=71
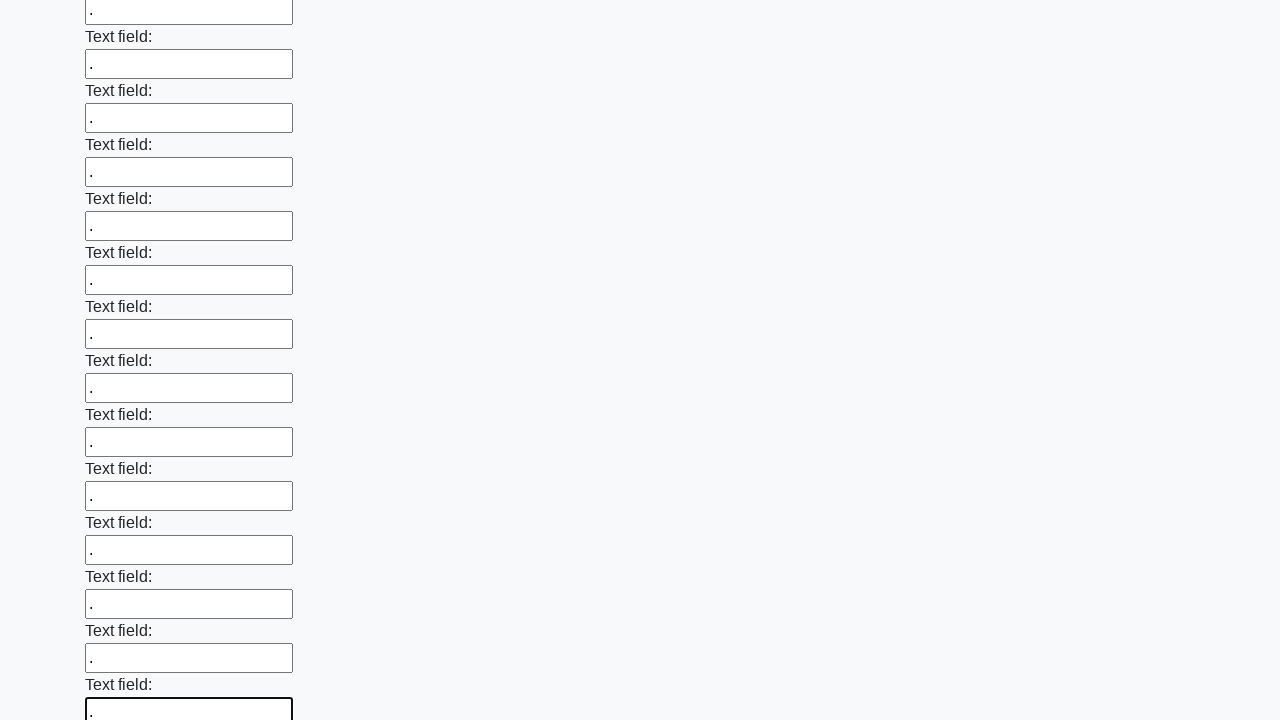

Filled text input field 73 of 100 with '.' on [type='text'] >> nth=72
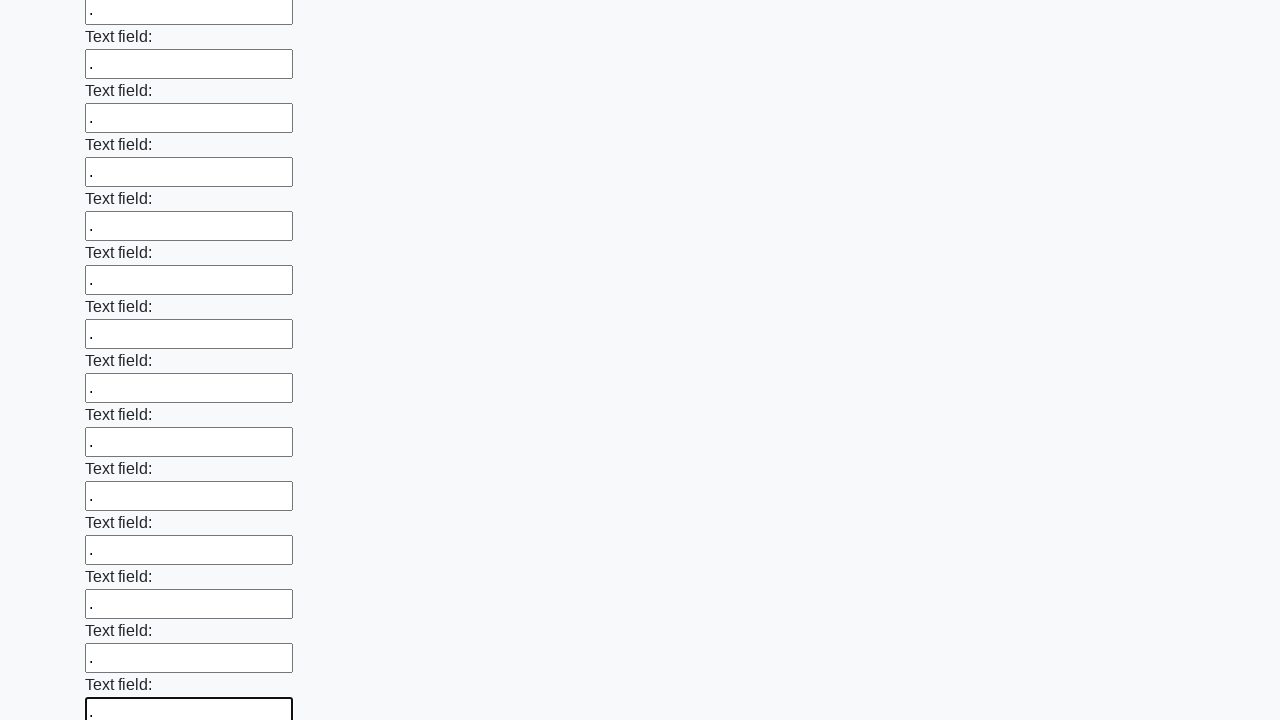

Filled text input field 74 of 100 with '.' on [type='text'] >> nth=73
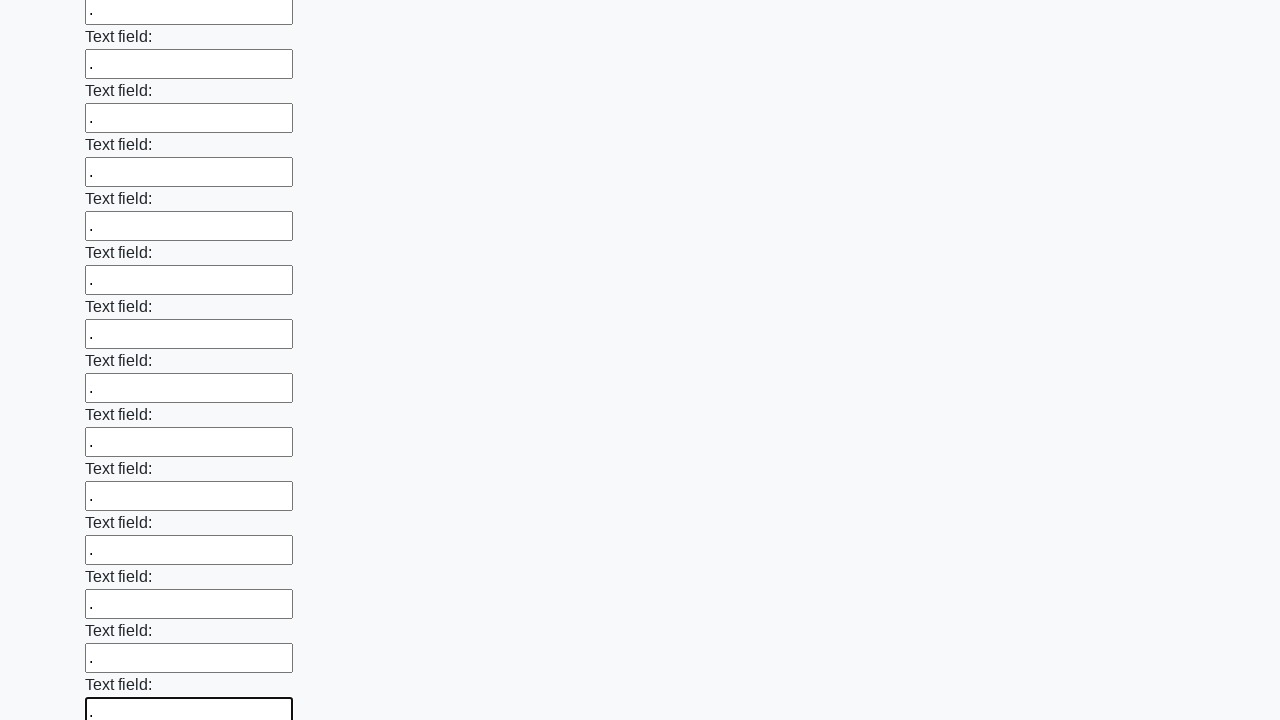

Filled text input field 75 of 100 with '.' on [type='text'] >> nth=74
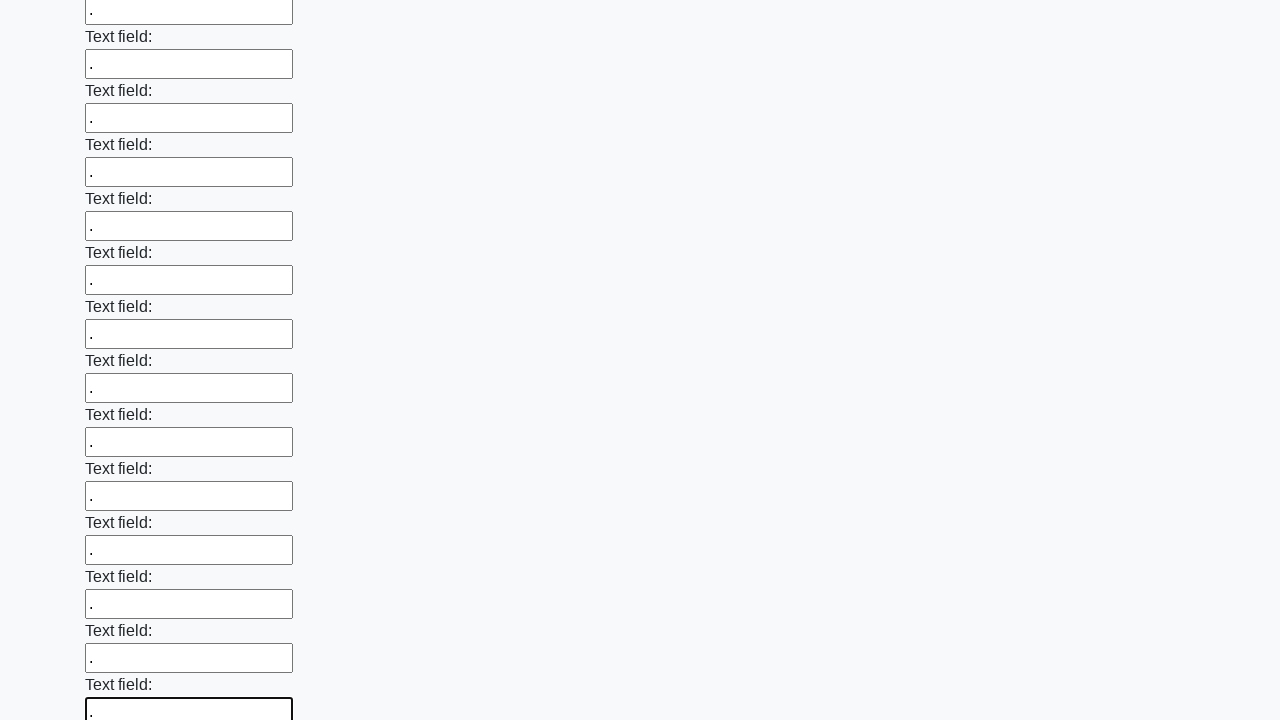

Filled text input field 76 of 100 with '.' on [type='text'] >> nth=75
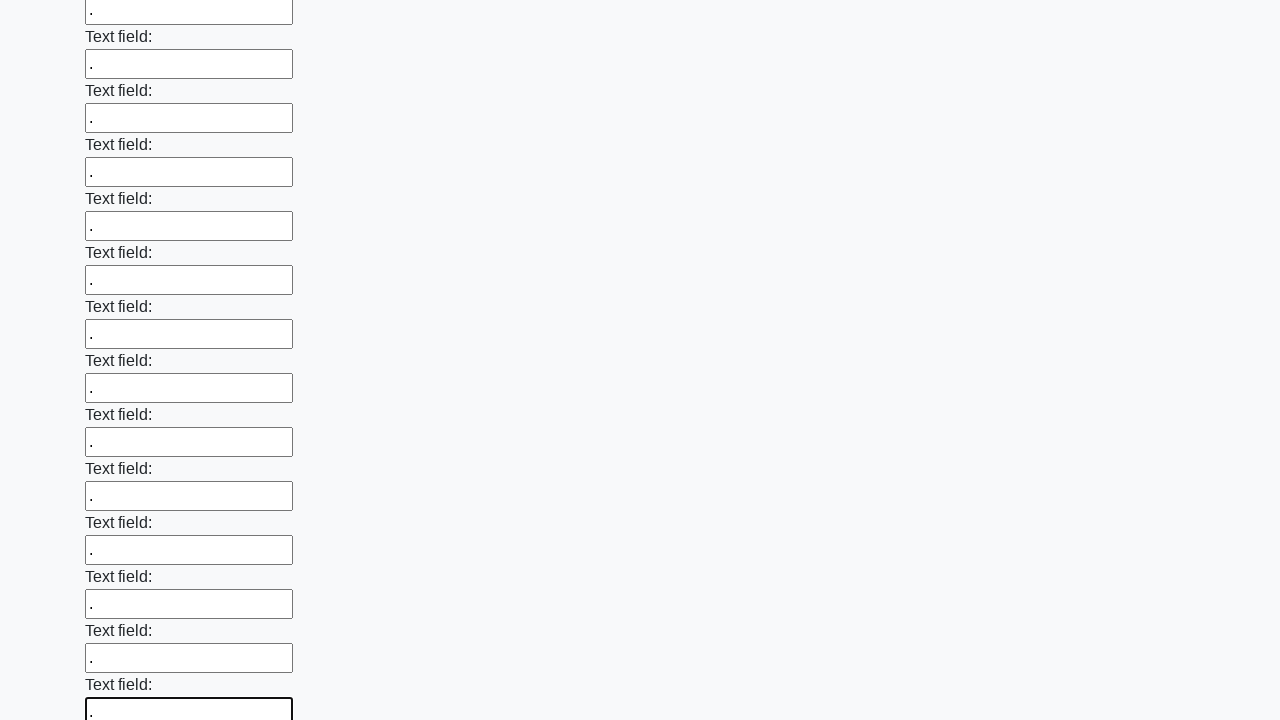

Filled text input field 77 of 100 with '.' on [type='text'] >> nth=76
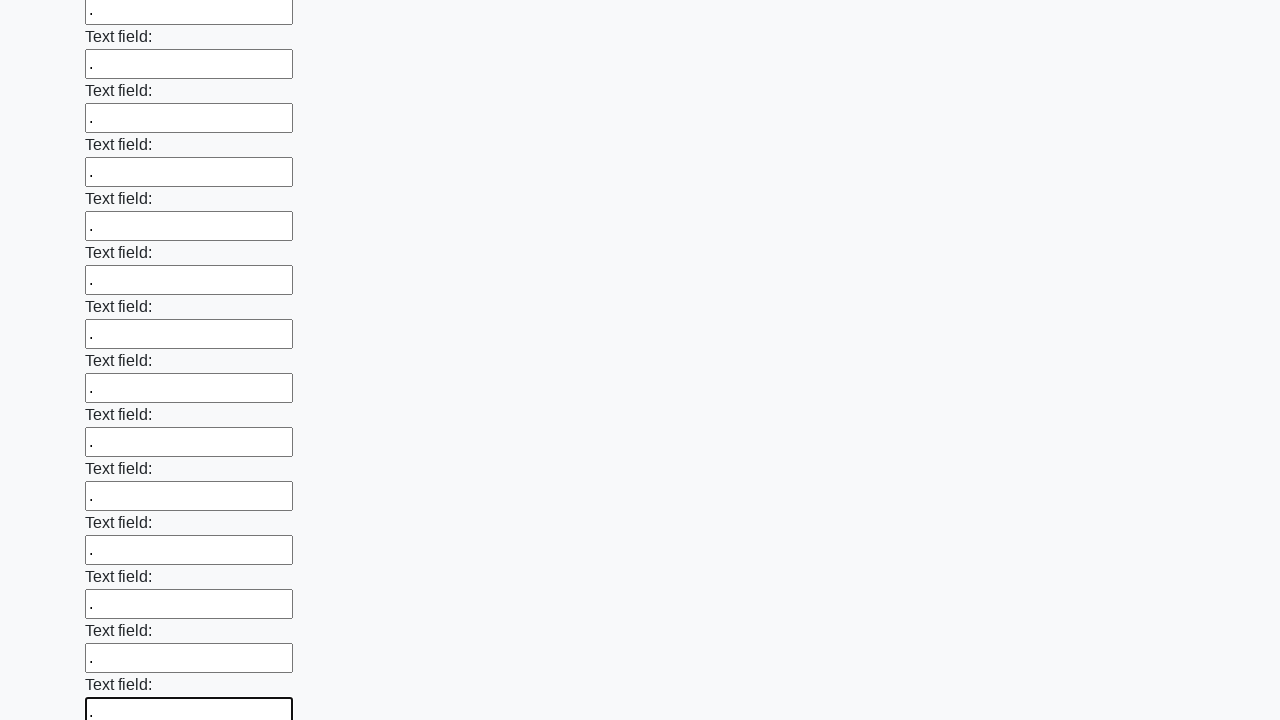

Filled text input field 78 of 100 with '.' on [type='text'] >> nth=77
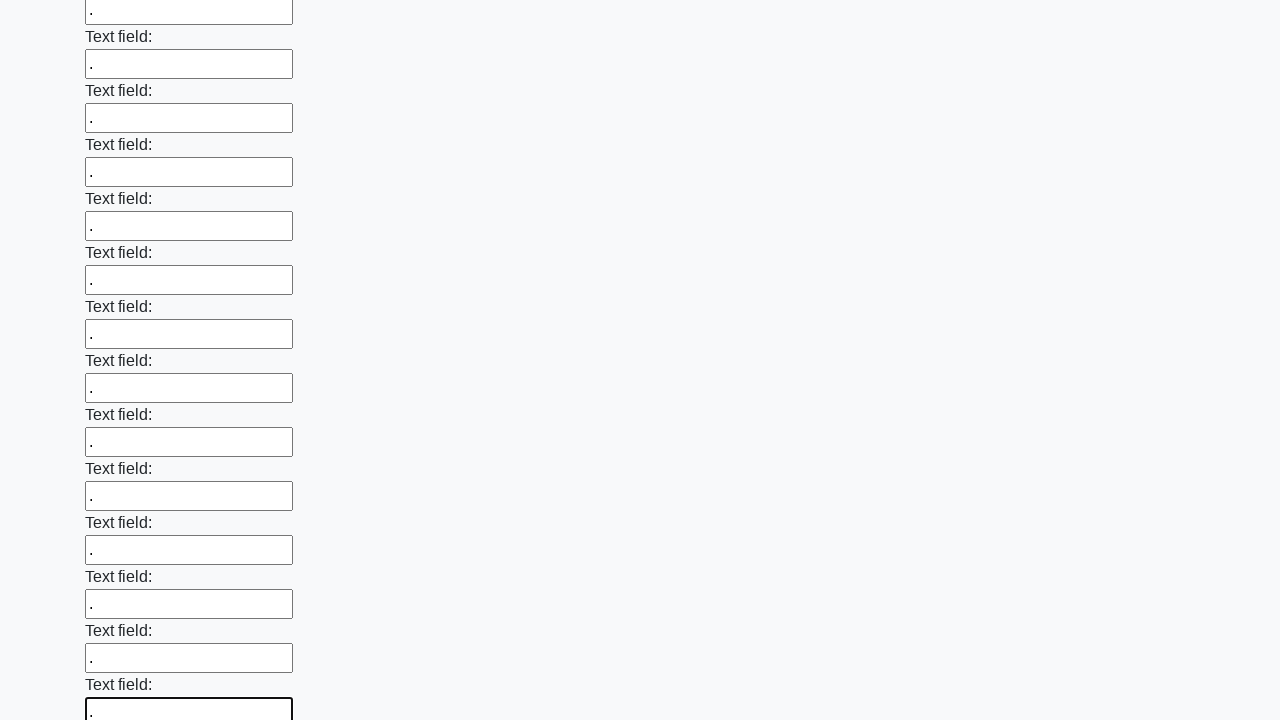

Filled text input field 79 of 100 with '.' on [type='text'] >> nth=78
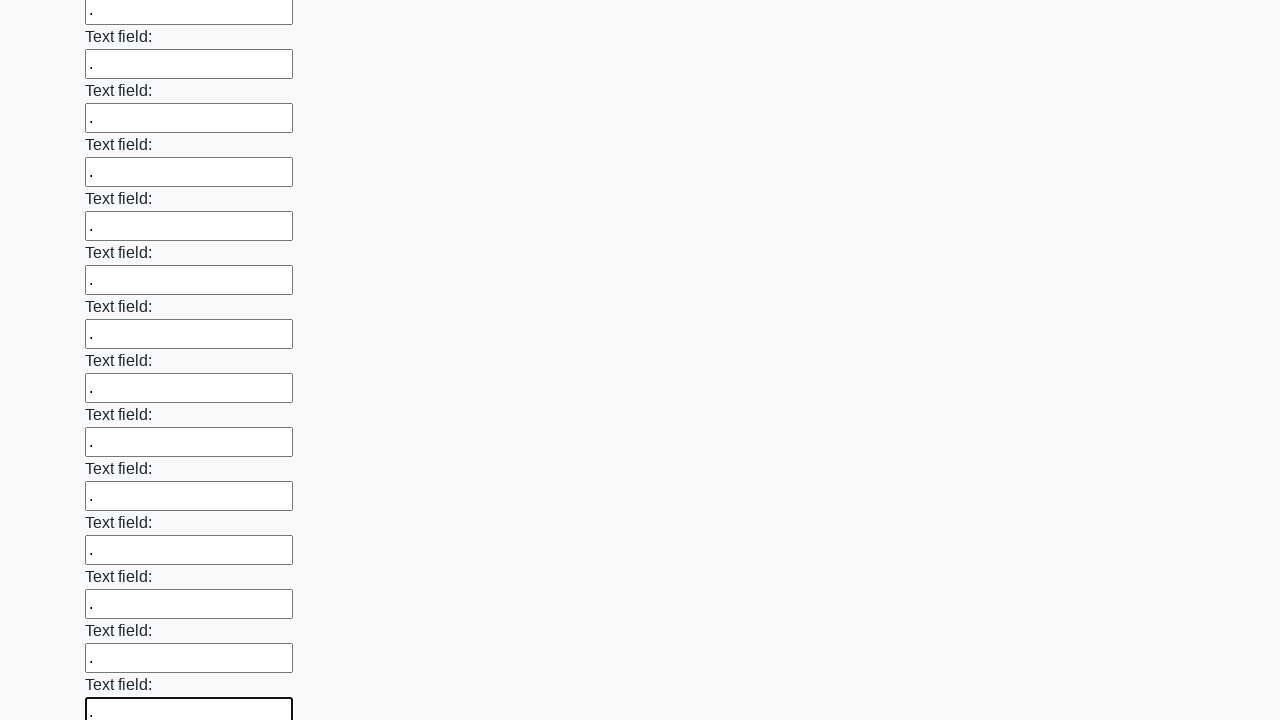

Filled text input field 80 of 100 with '.' on [type='text'] >> nth=79
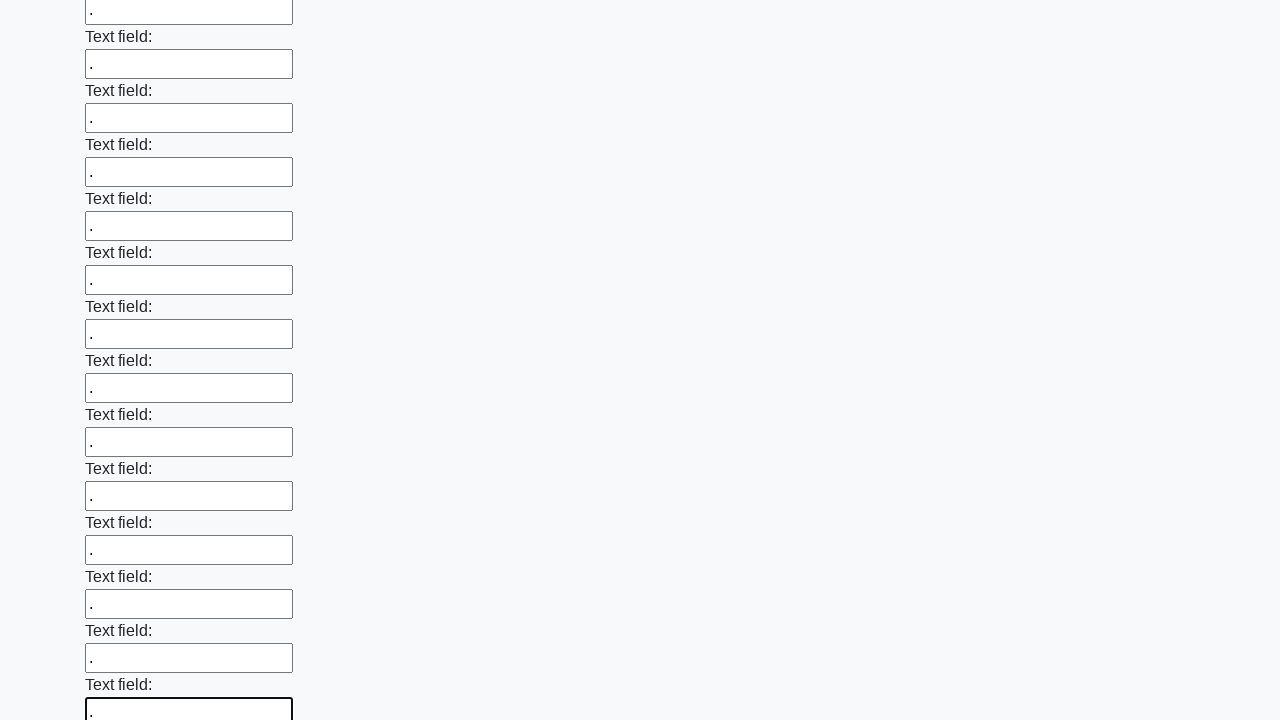

Filled text input field 81 of 100 with '.' on [type='text'] >> nth=80
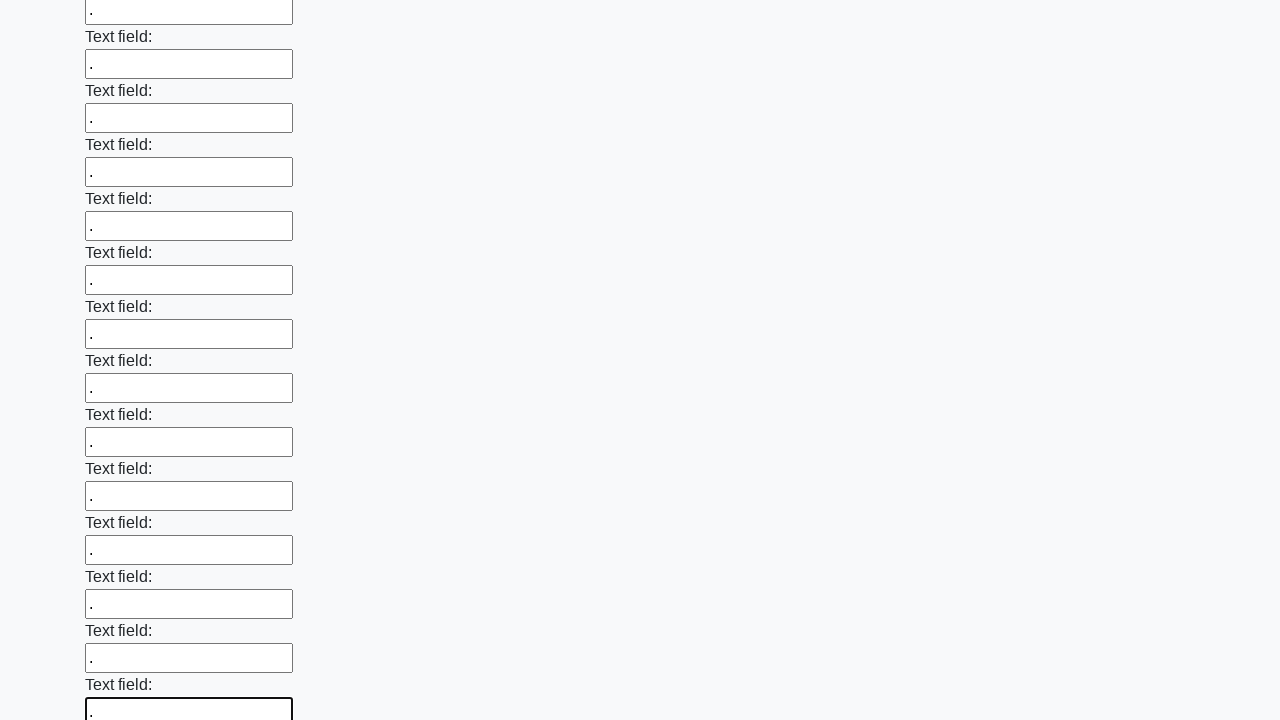

Filled text input field 82 of 100 with '.' on [type='text'] >> nth=81
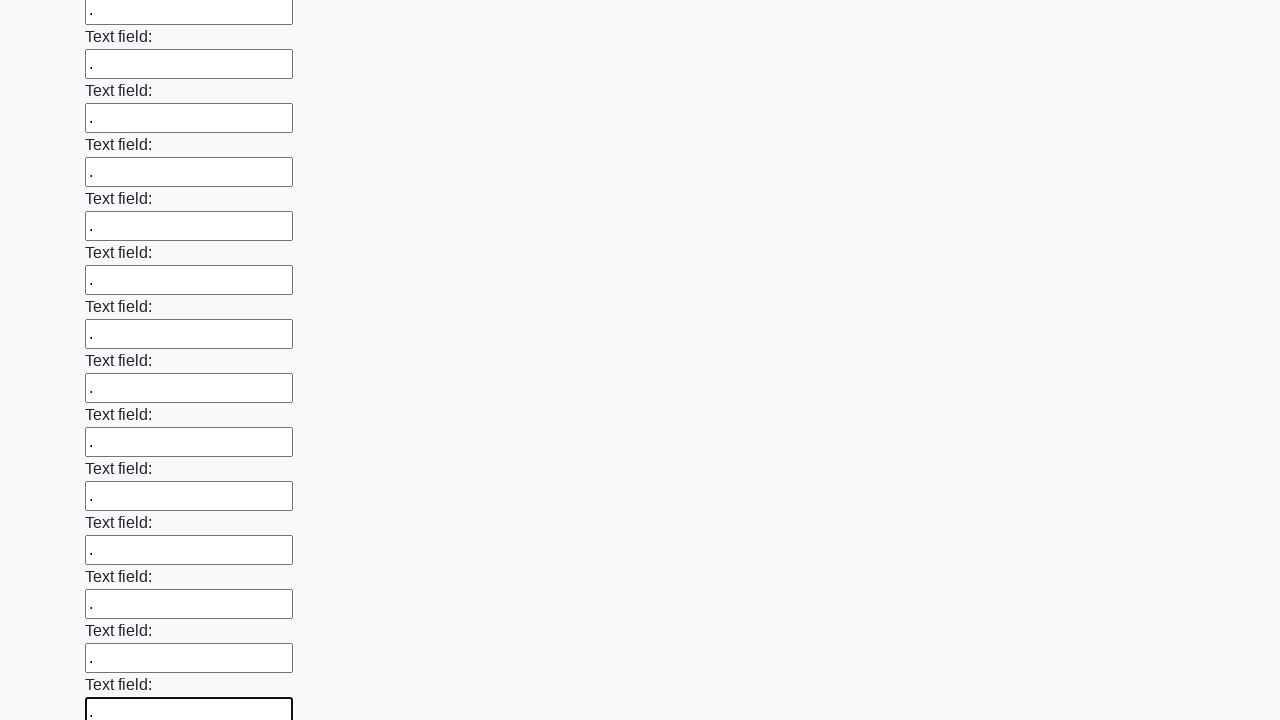

Filled text input field 83 of 100 with '.' on [type='text'] >> nth=82
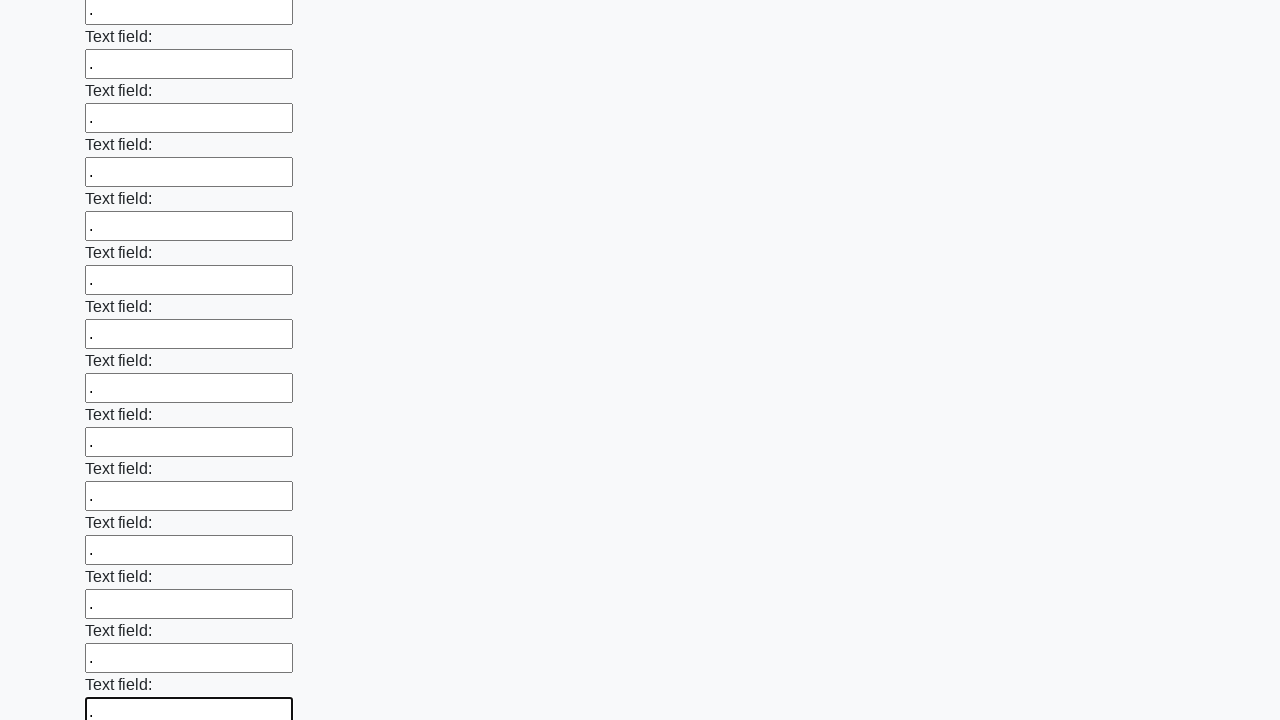

Filled text input field 84 of 100 with '.' on [type='text'] >> nth=83
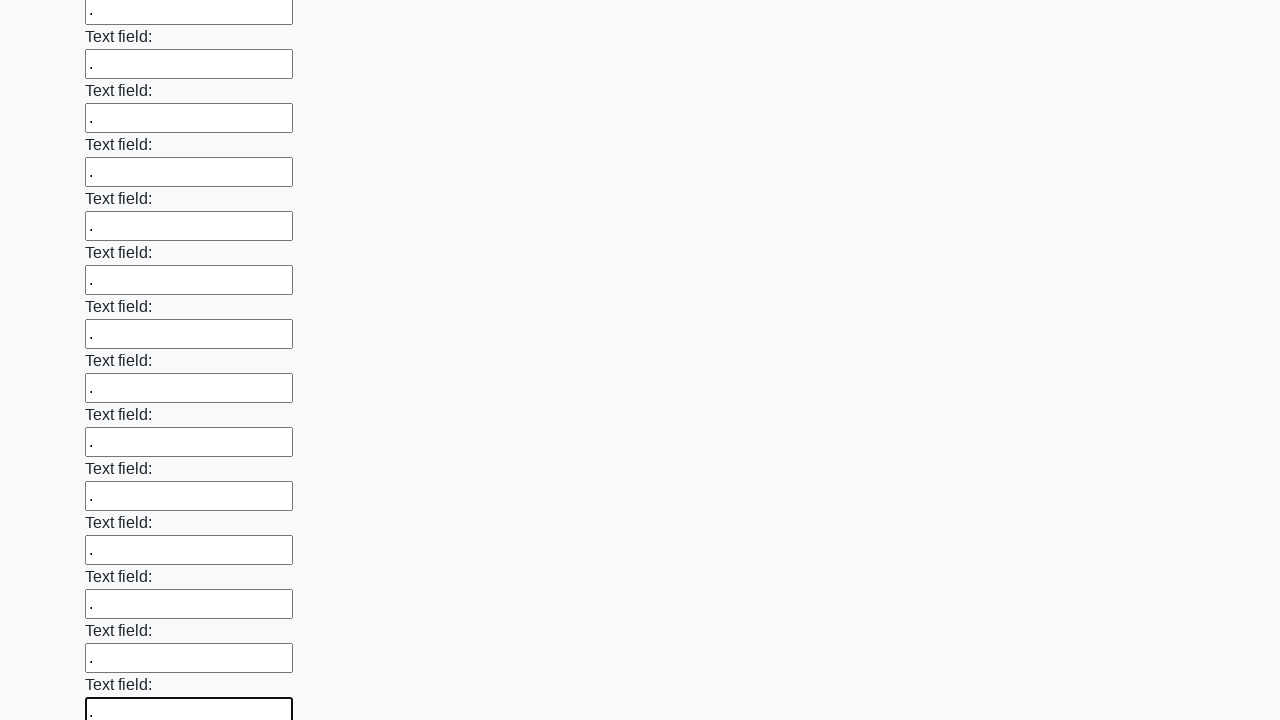

Filled text input field 85 of 100 with '.' on [type='text'] >> nth=84
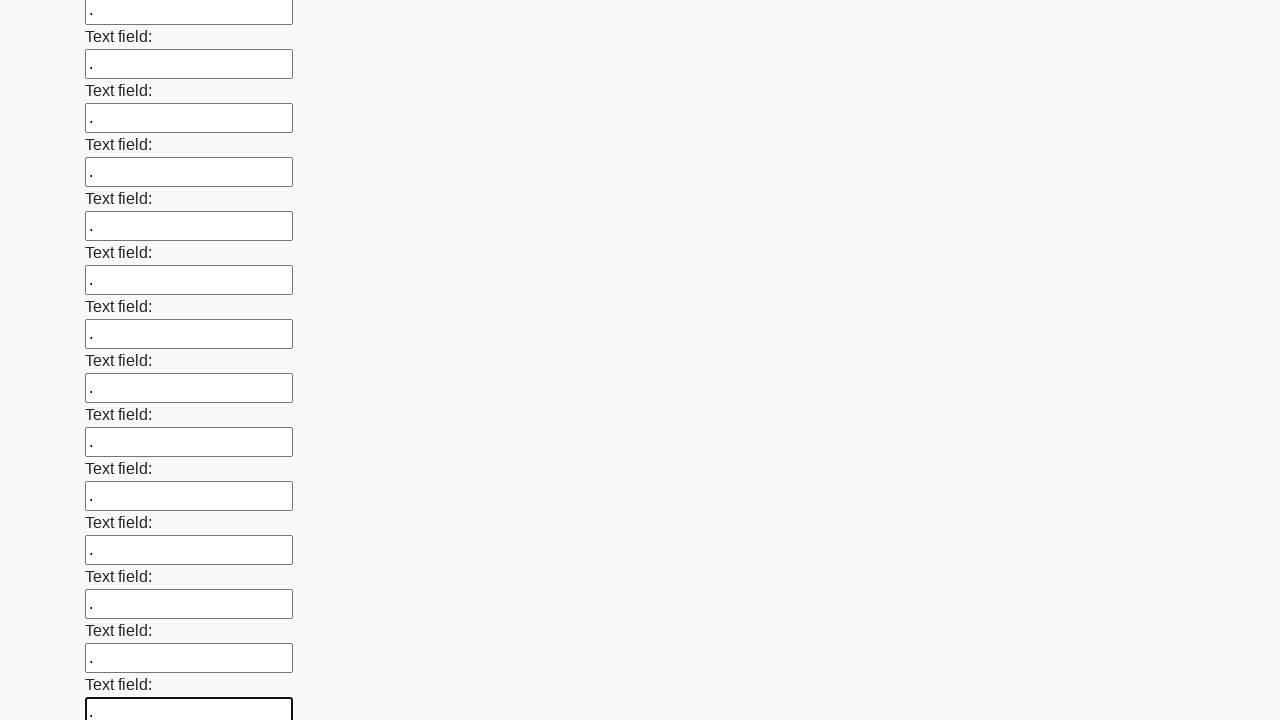

Filled text input field 86 of 100 with '.' on [type='text'] >> nth=85
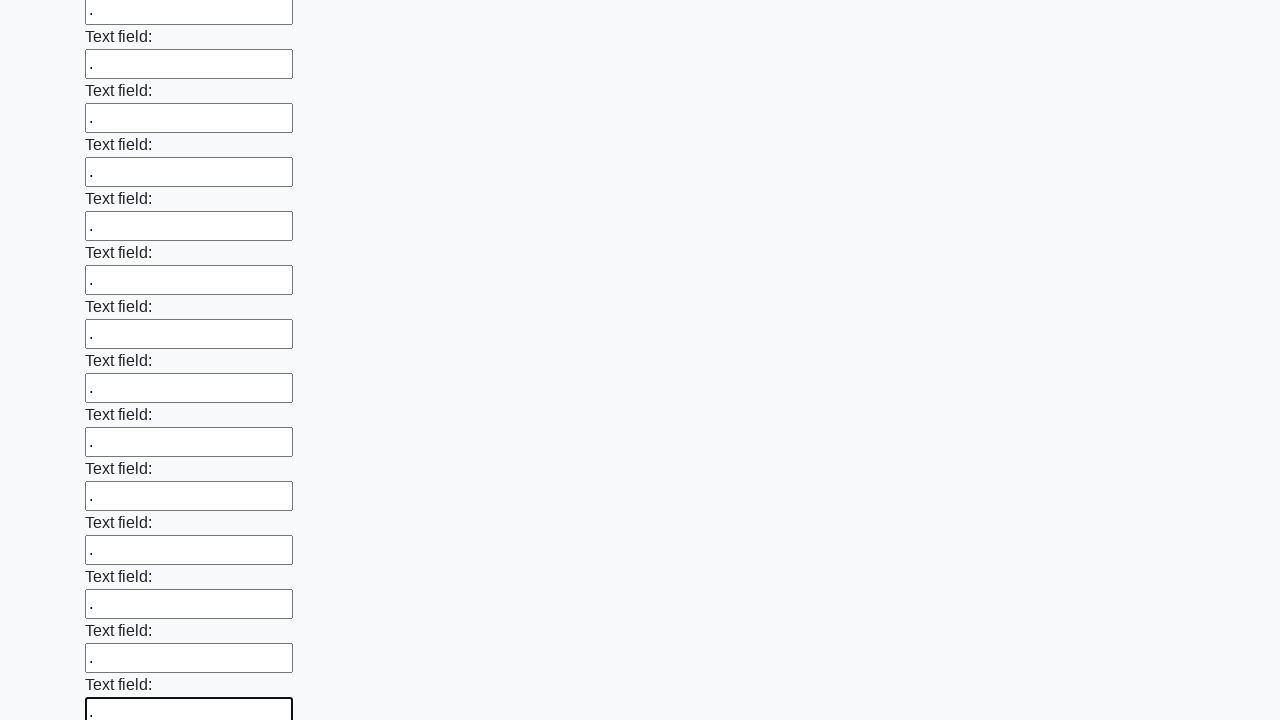

Filled text input field 87 of 100 with '.' on [type='text'] >> nth=86
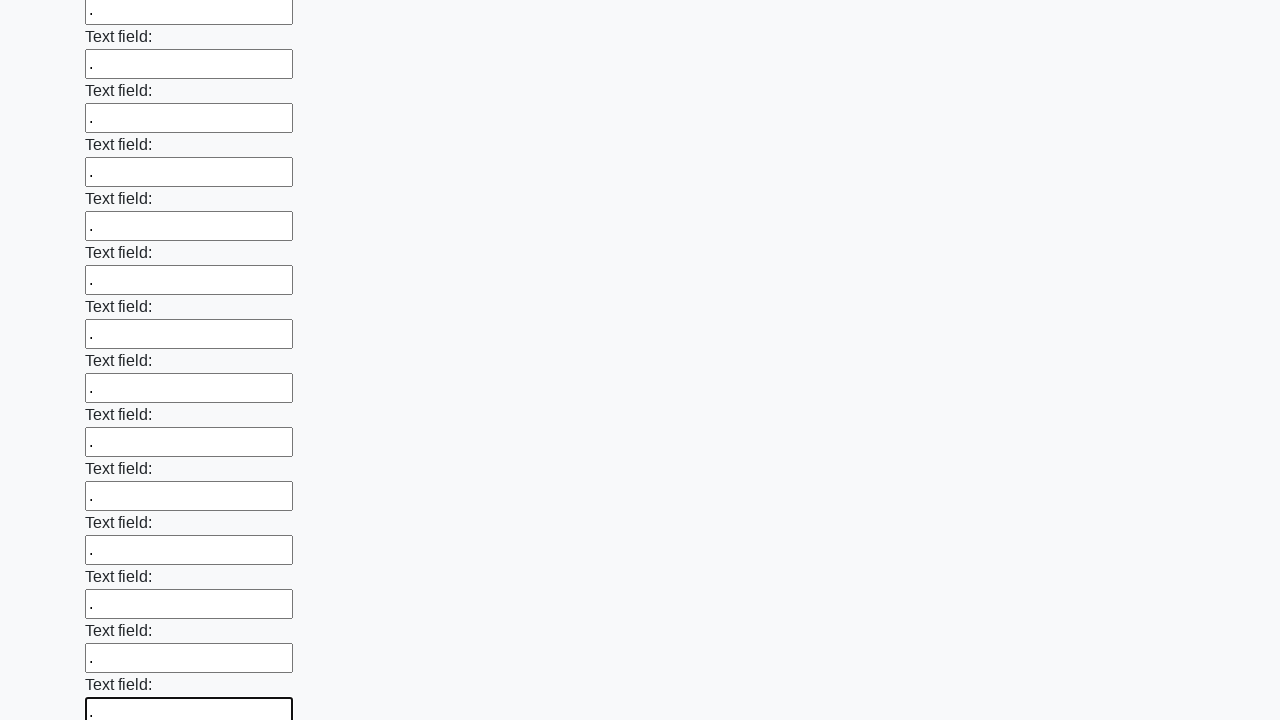

Filled text input field 88 of 100 with '.' on [type='text'] >> nth=87
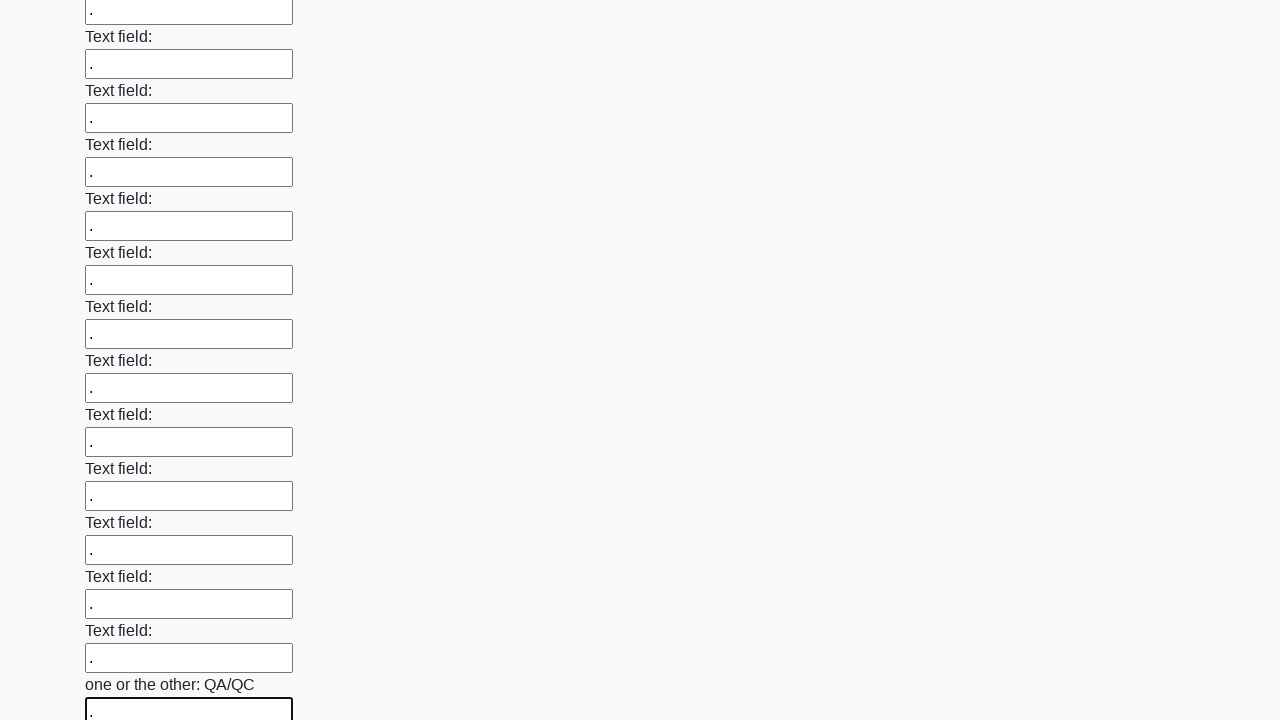

Filled text input field 89 of 100 with '.' on [type='text'] >> nth=88
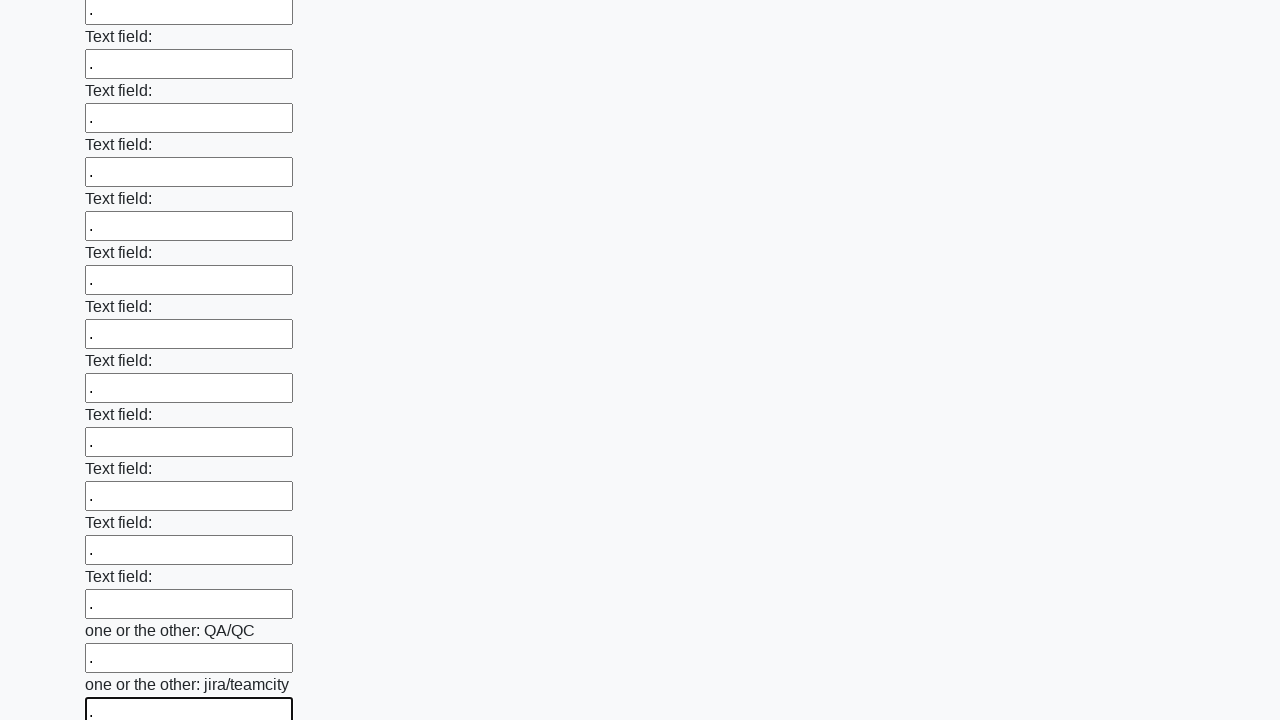

Filled text input field 90 of 100 with '.' on [type='text'] >> nth=89
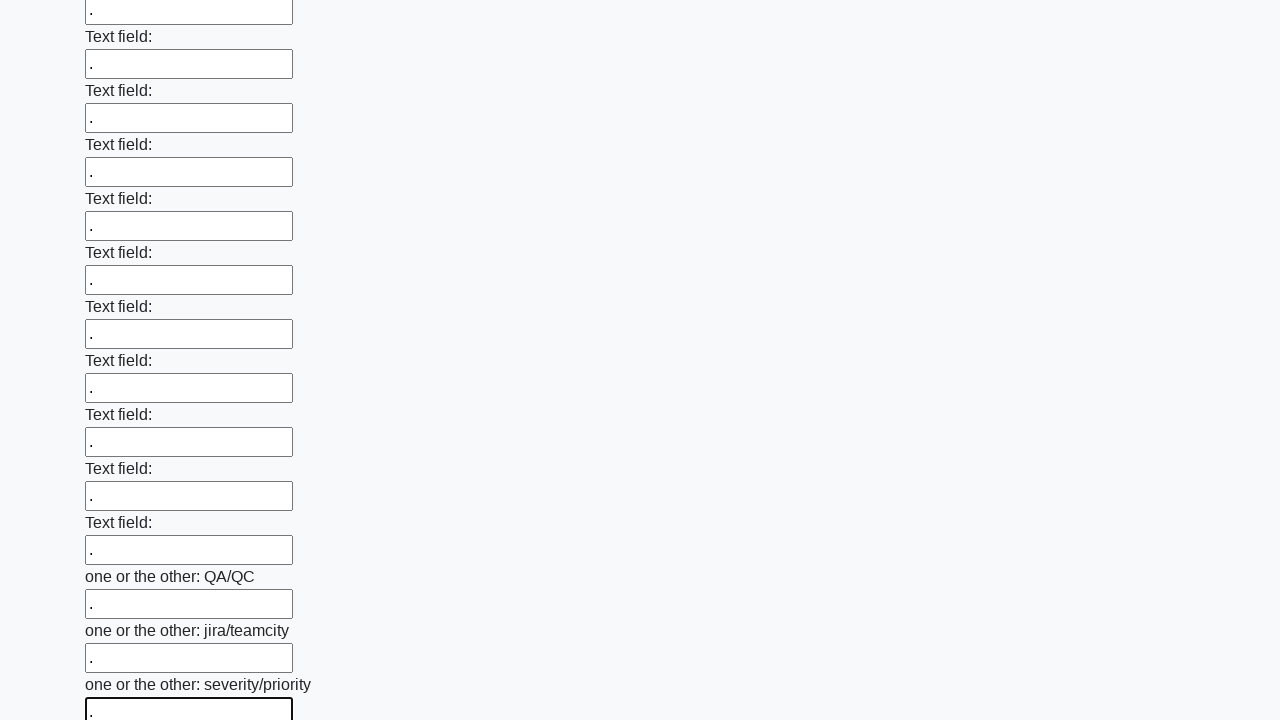

Filled text input field 91 of 100 with '.' on [type='text'] >> nth=90
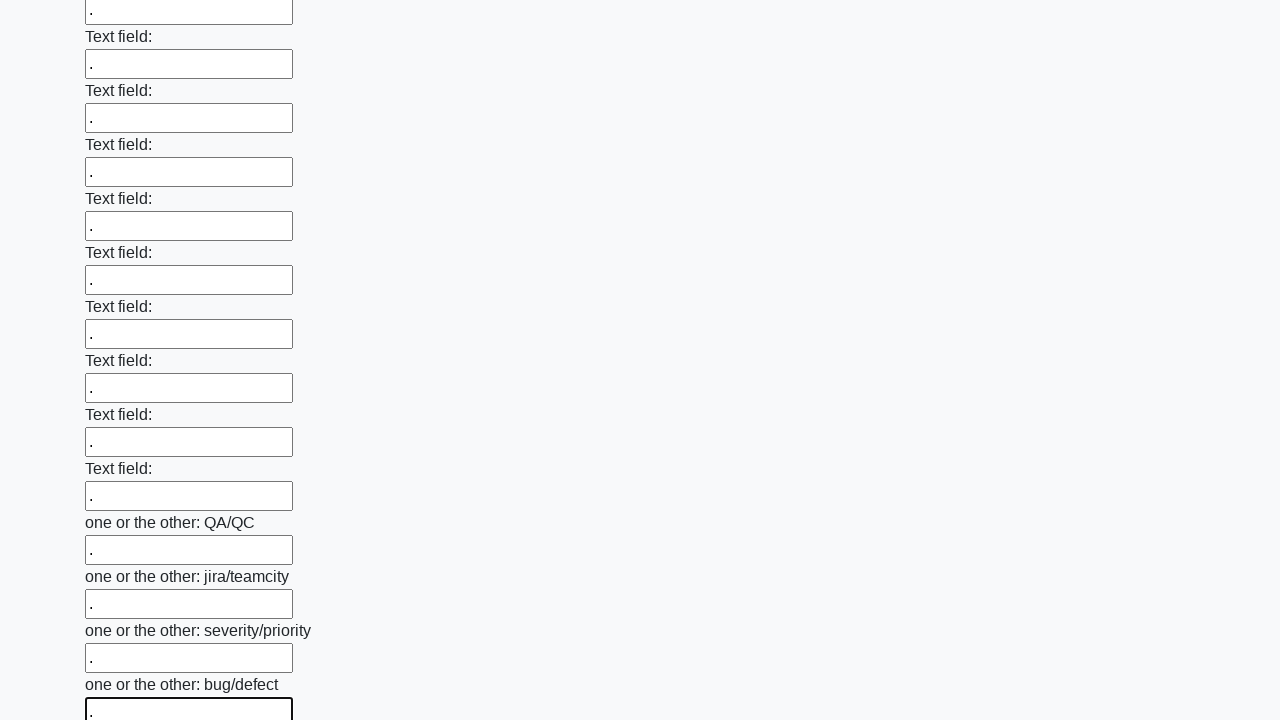

Filled text input field 92 of 100 with '.' on [type='text'] >> nth=91
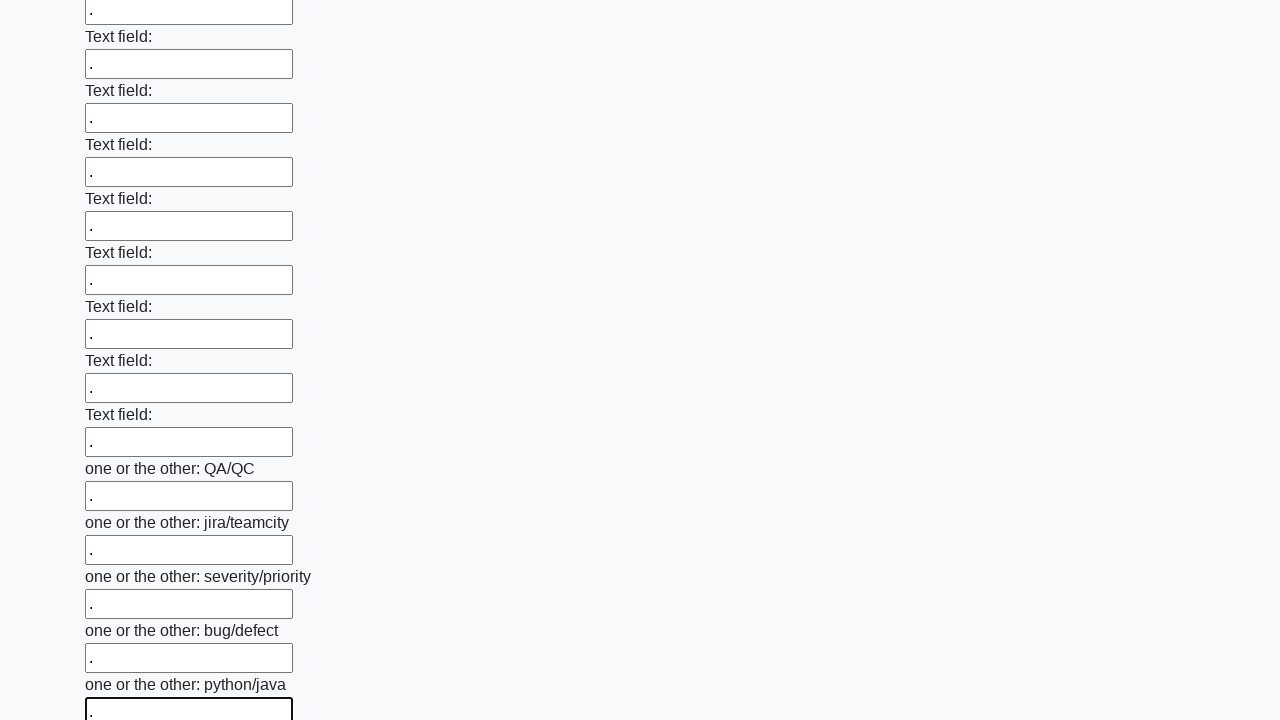

Filled text input field 93 of 100 with '.' on [type='text'] >> nth=92
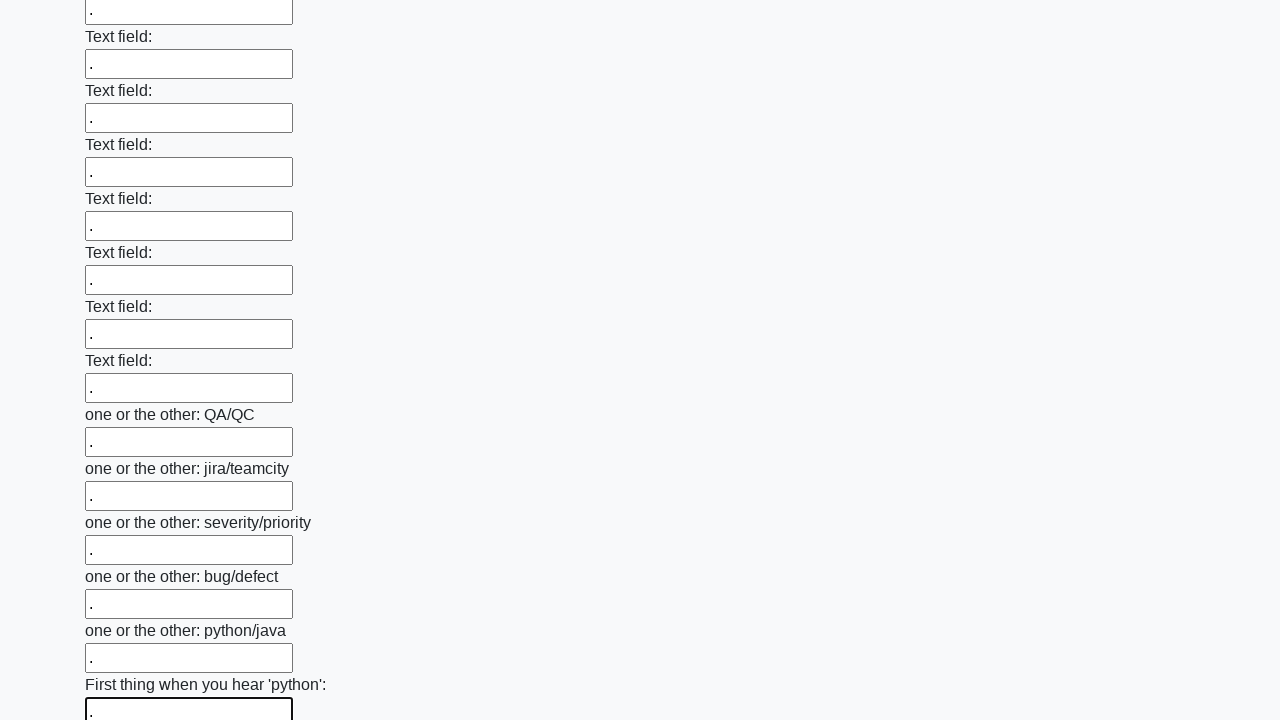

Filled text input field 94 of 100 with '.' on [type='text'] >> nth=93
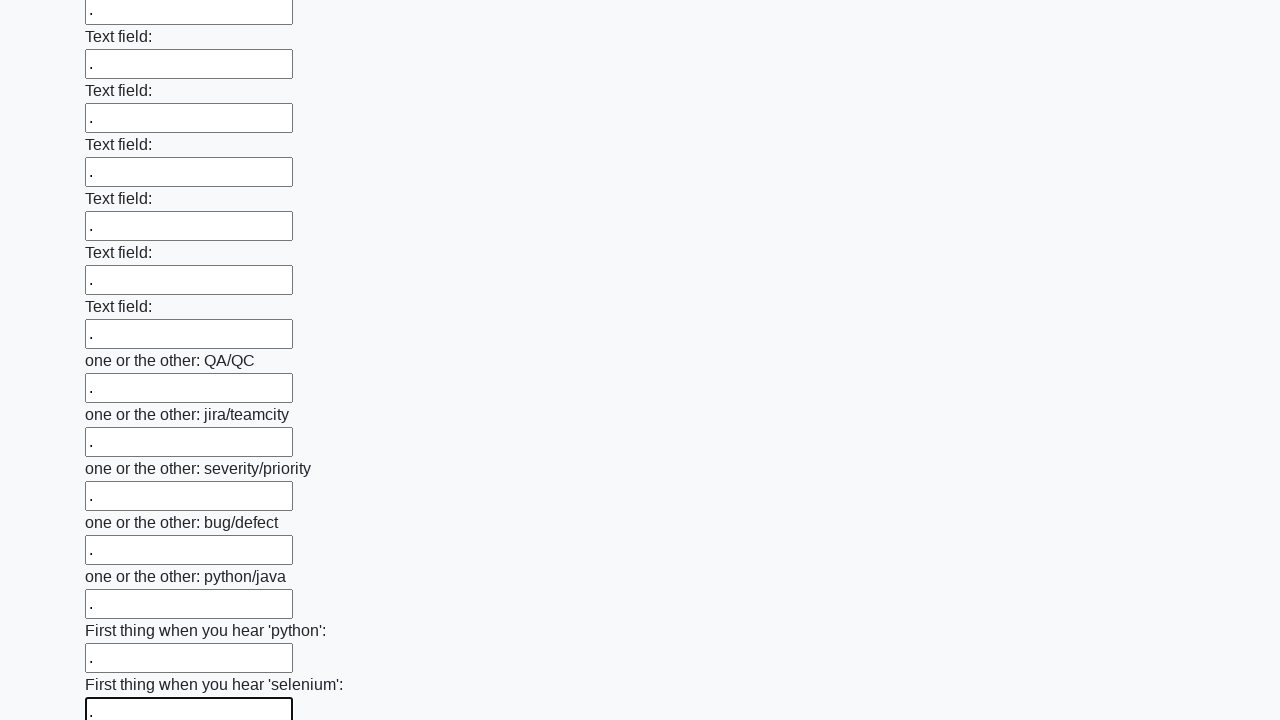

Filled text input field 95 of 100 with '.' on [type='text'] >> nth=94
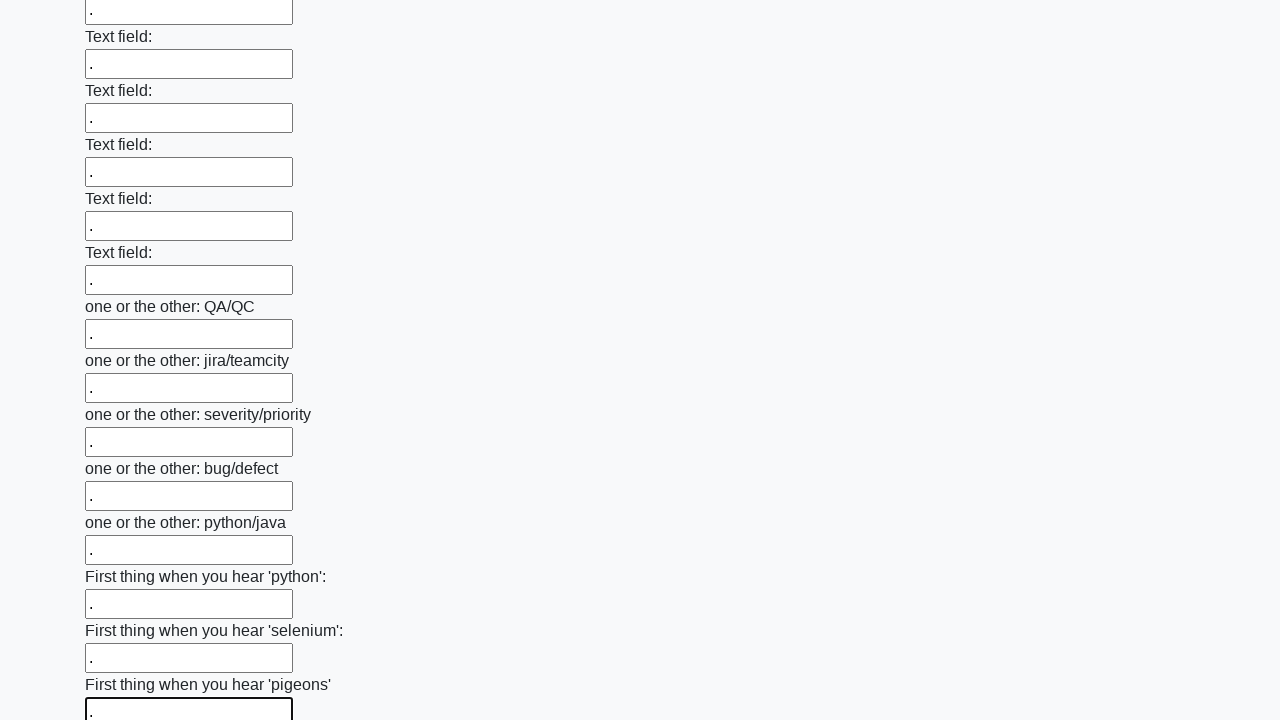

Filled text input field 96 of 100 with '.' on [type='text'] >> nth=95
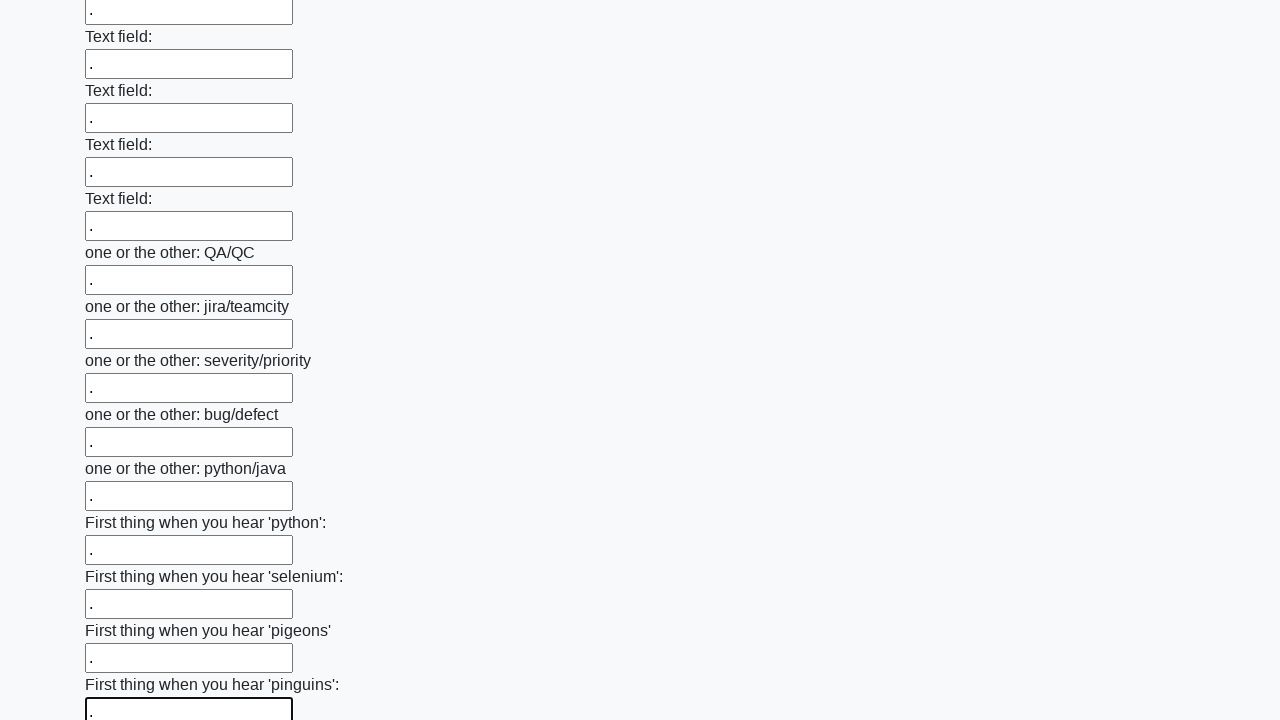

Filled text input field 97 of 100 with '.' on [type='text'] >> nth=96
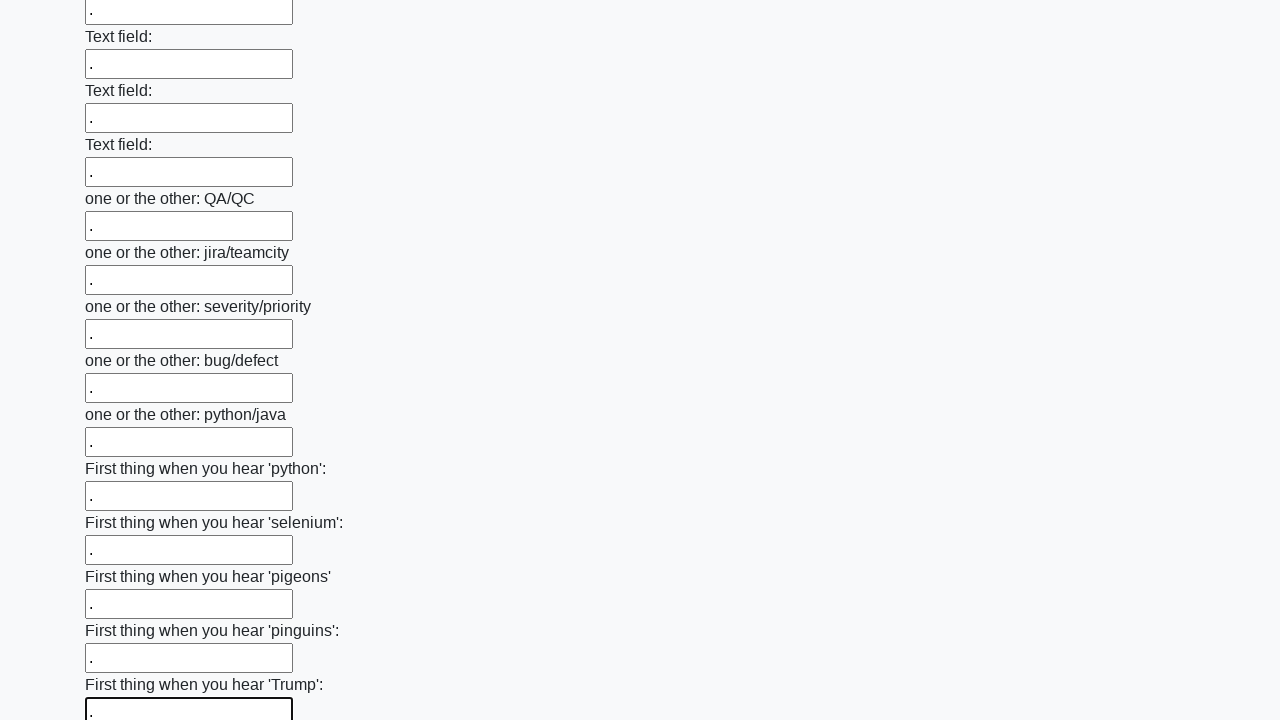

Filled text input field 98 of 100 with '.' on [type='text'] >> nth=97
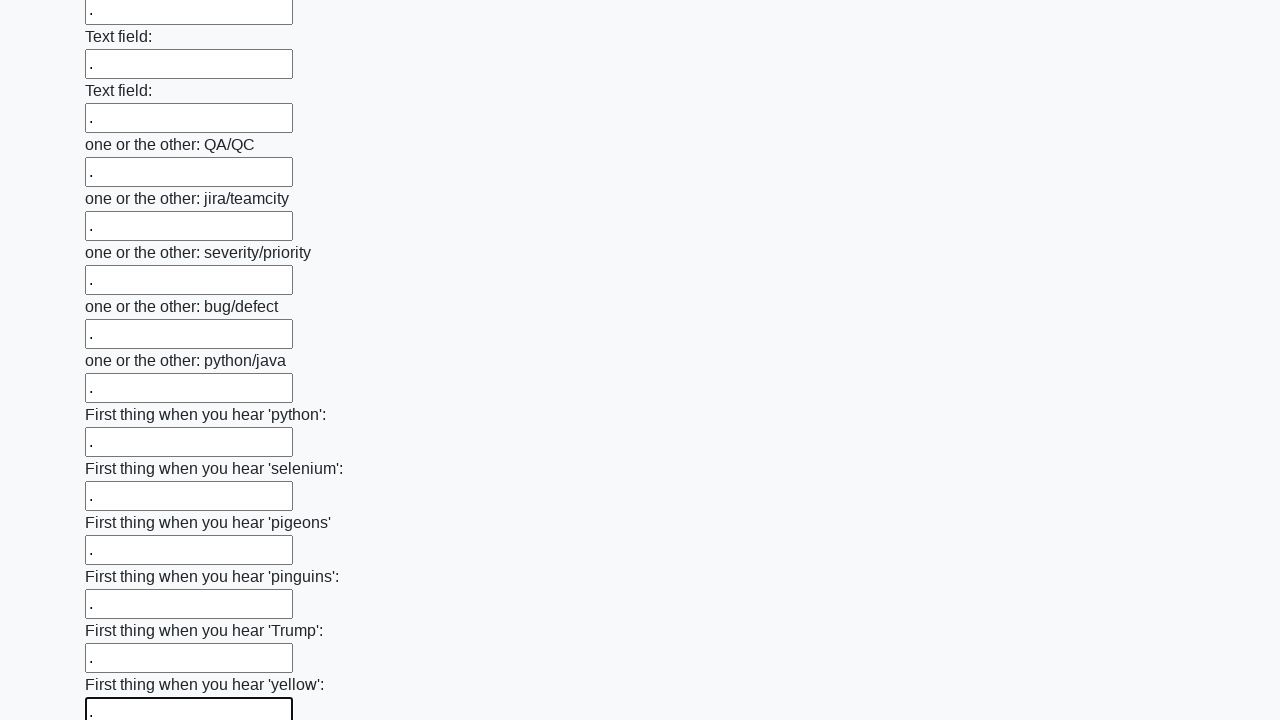

Filled text input field 99 of 100 with '.' on [type='text'] >> nth=98
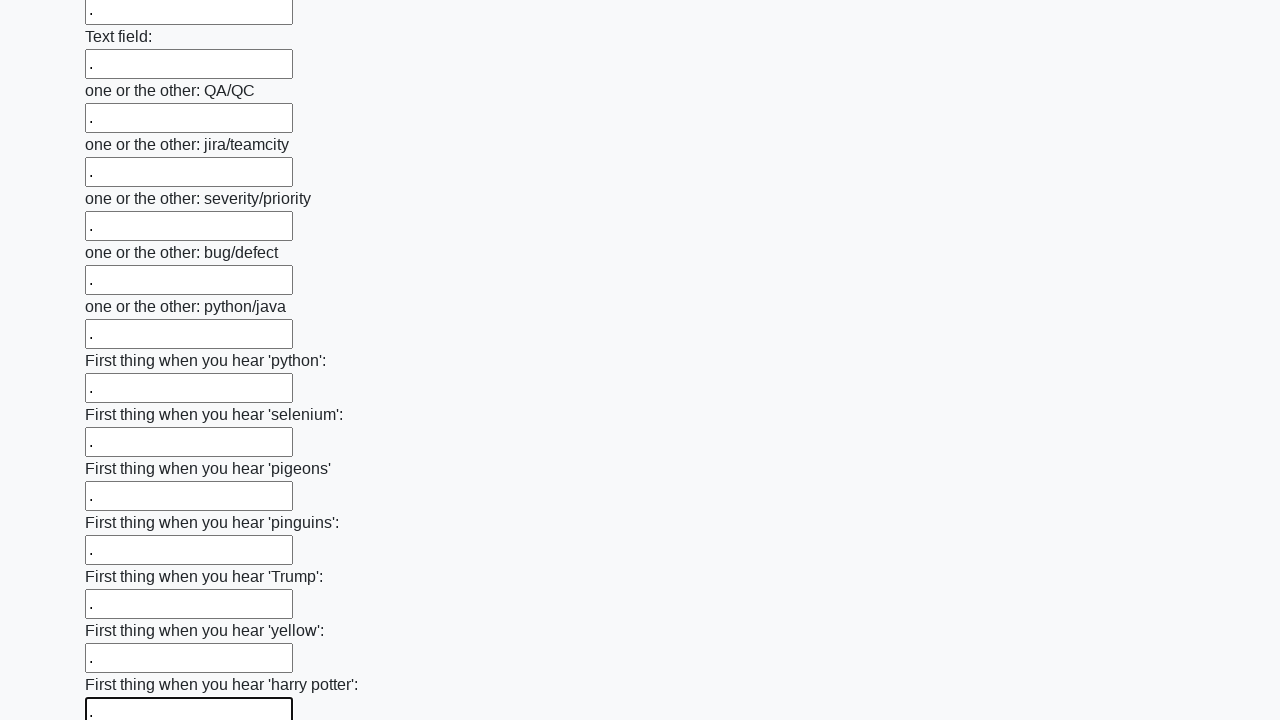

Filled text input field 100 of 100 with '.' on [type='text'] >> nth=99
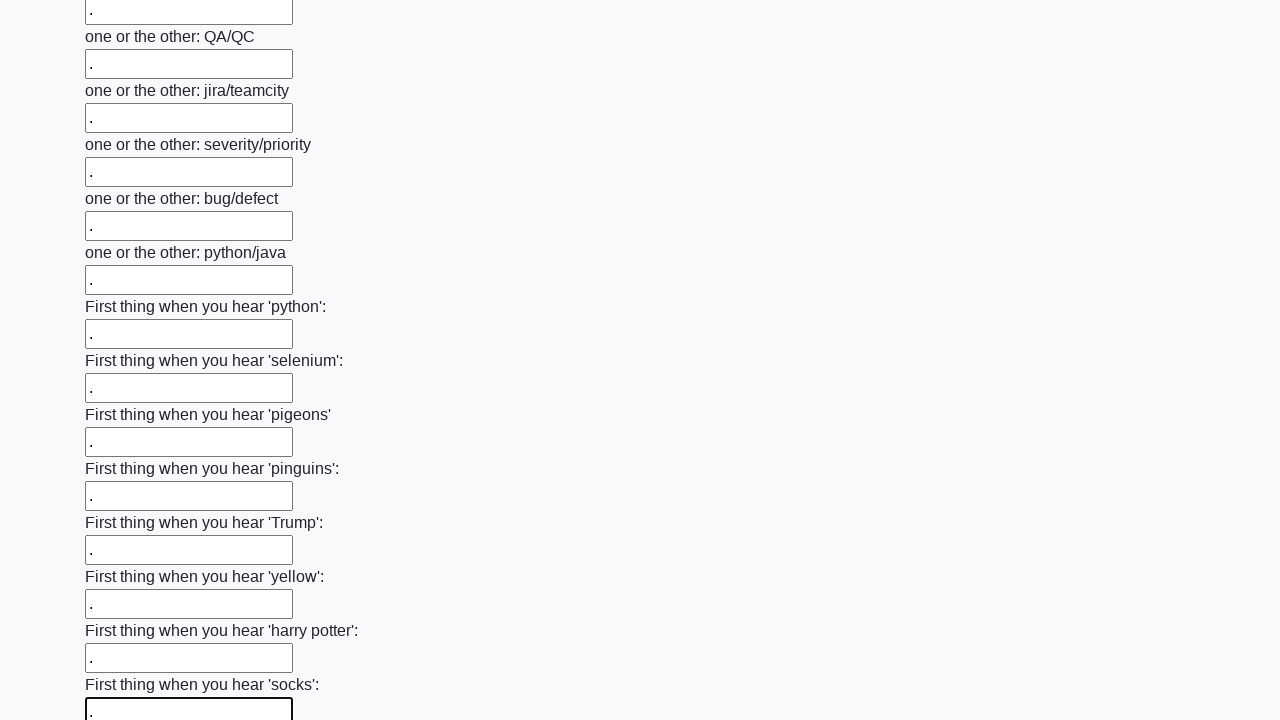

Clicked the submit button to submit the form at (123, 611) on button.btn
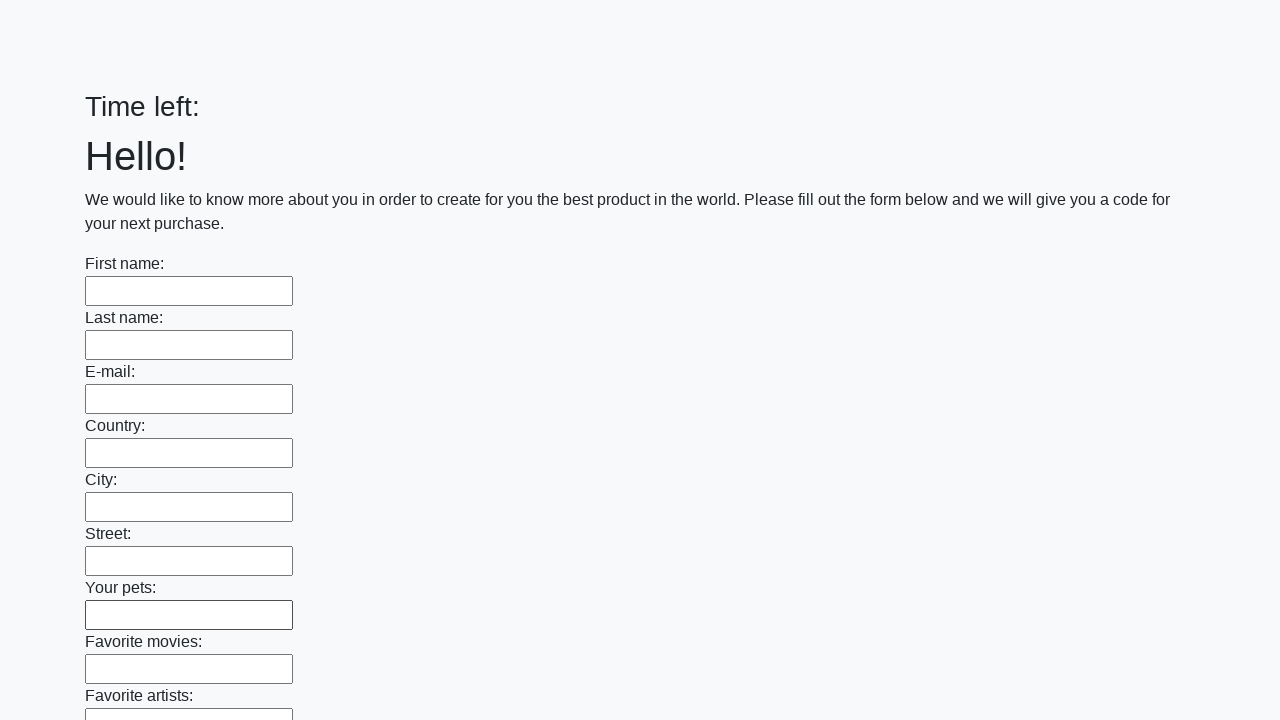

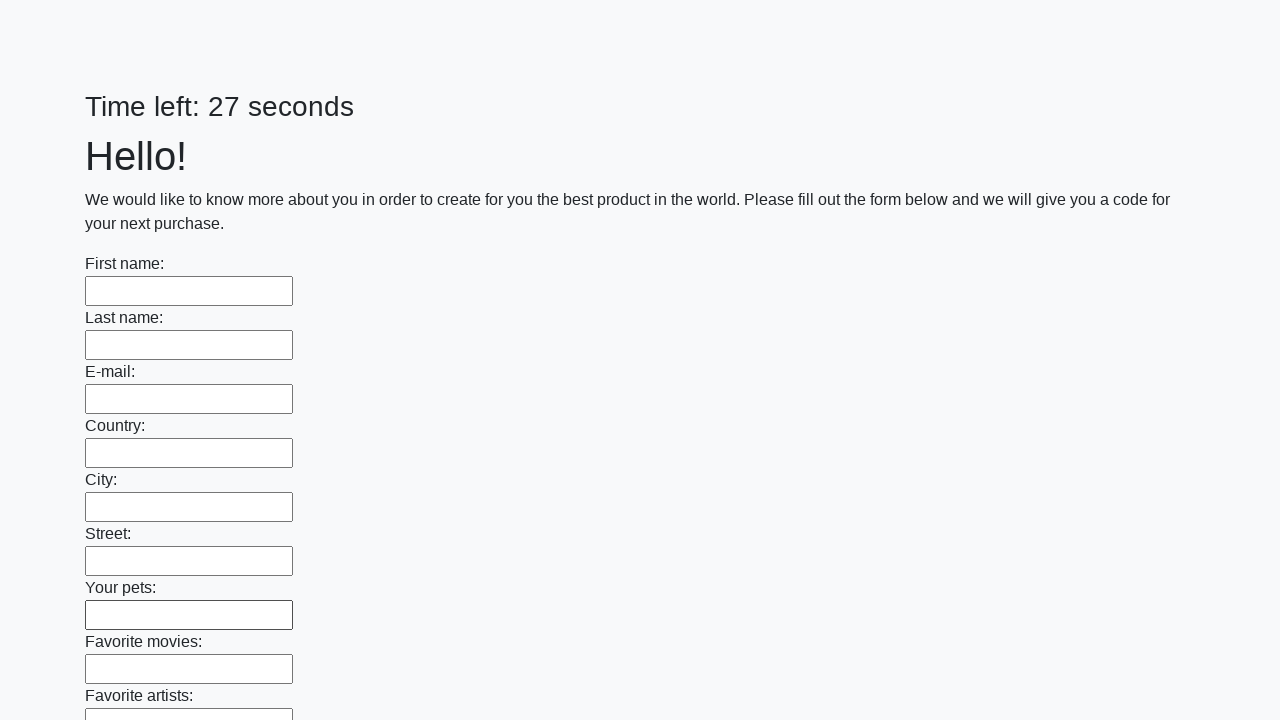